Tests slider functionality by moving a slider handle to different positions (50, 20, 20, 80) using arrow key presses

Starting URL: http://automation-practice.emilos.pl/slider.php

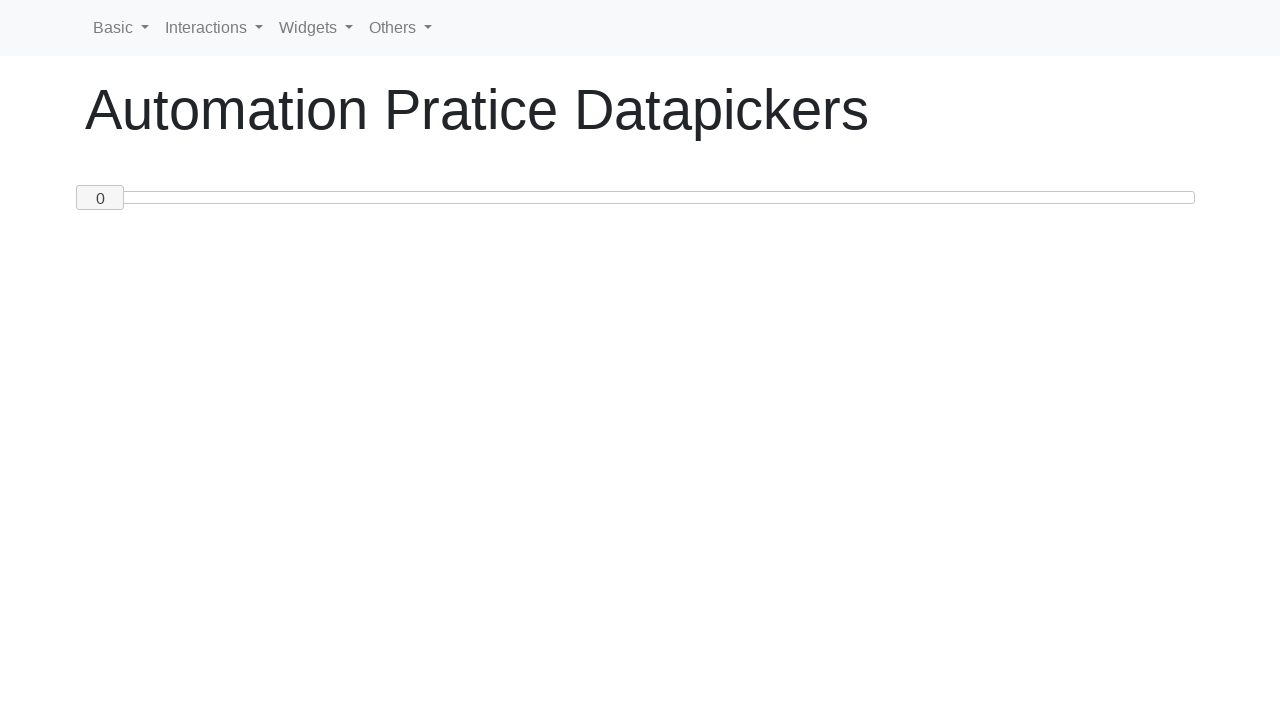

Slider handle element is visible and ready
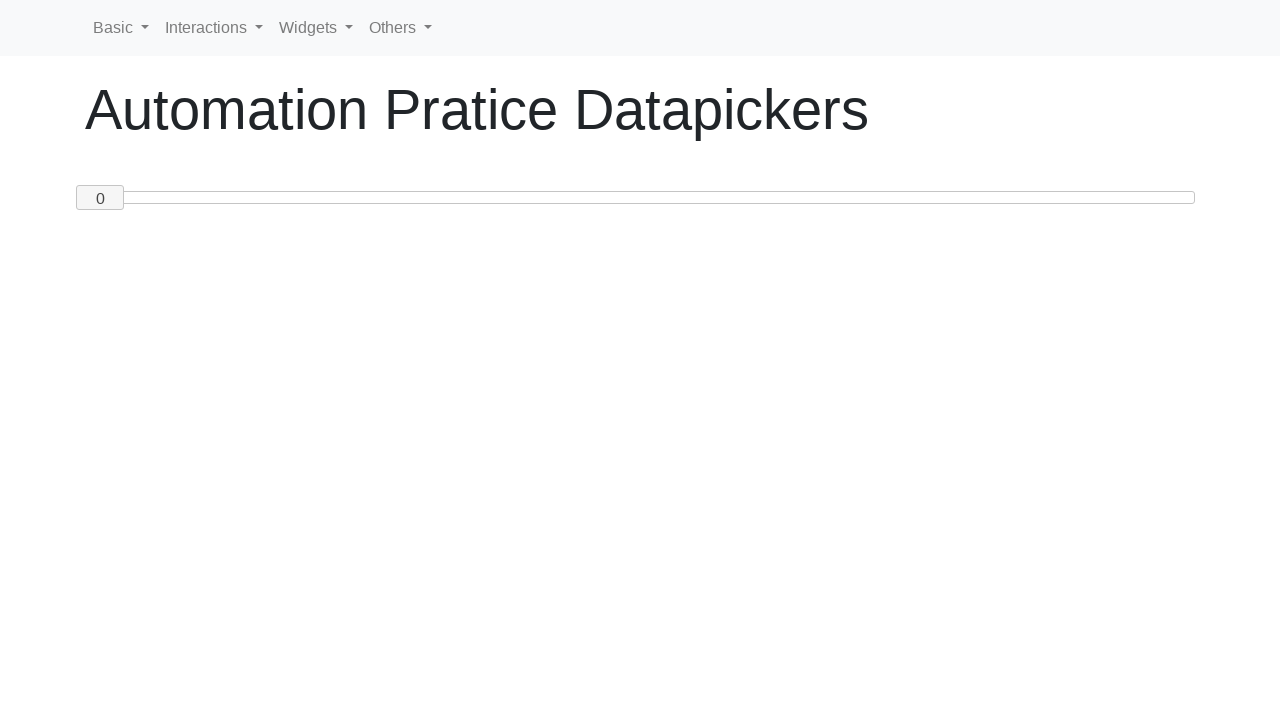

Pressed ArrowRight to move slider right towards target value 50 on #custom-handle
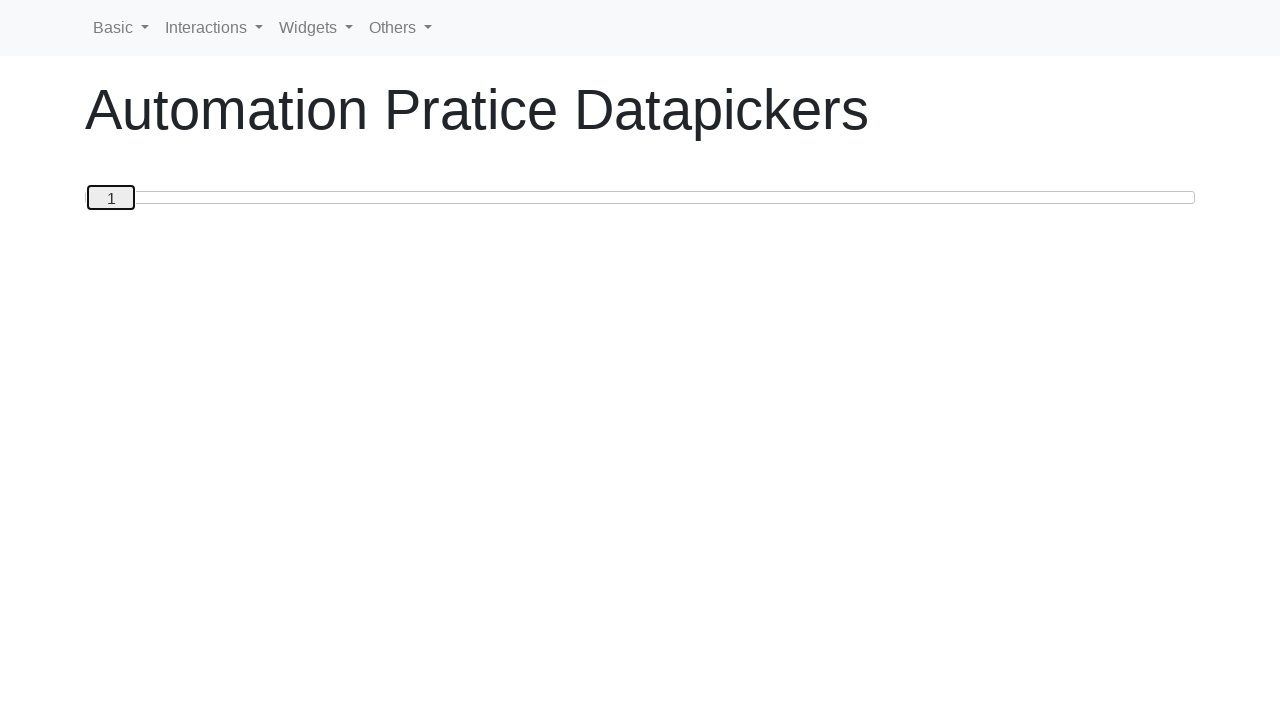

Pressed ArrowRight to move slider right towards target value 50 on #custom-handle
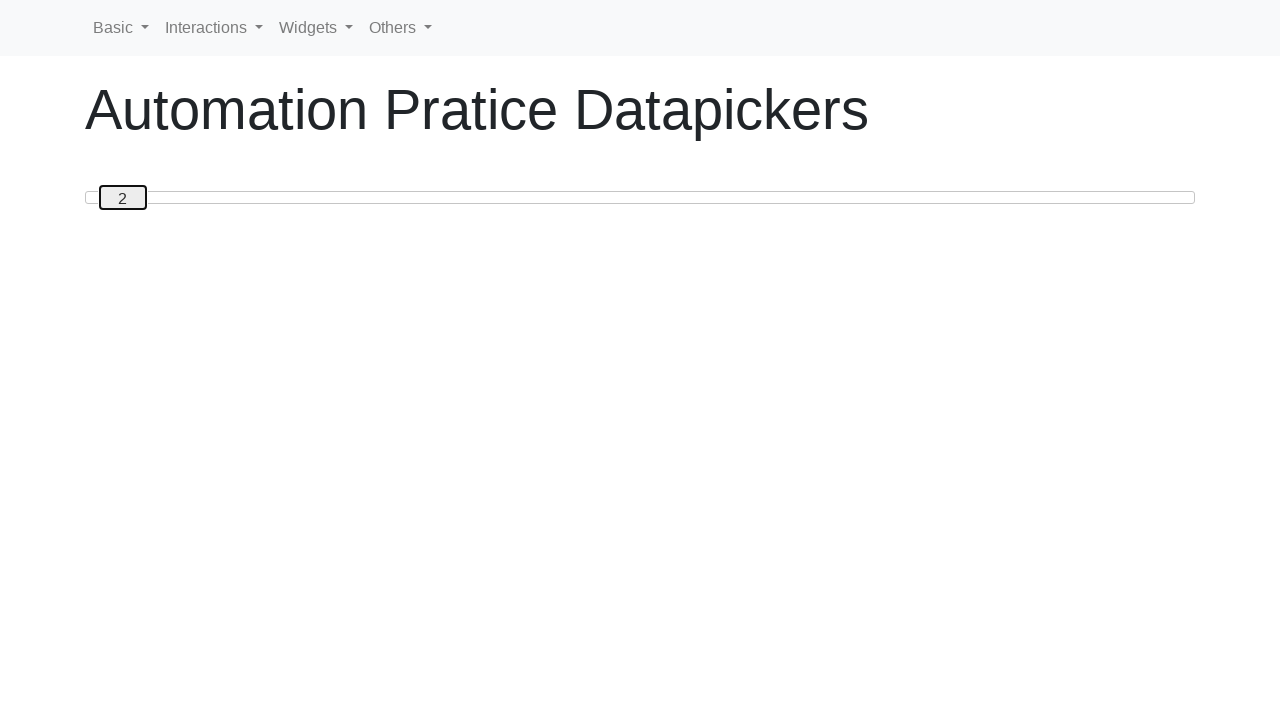

Pressed ArrowRight to move slider right towards target value 50 on #custom-handle
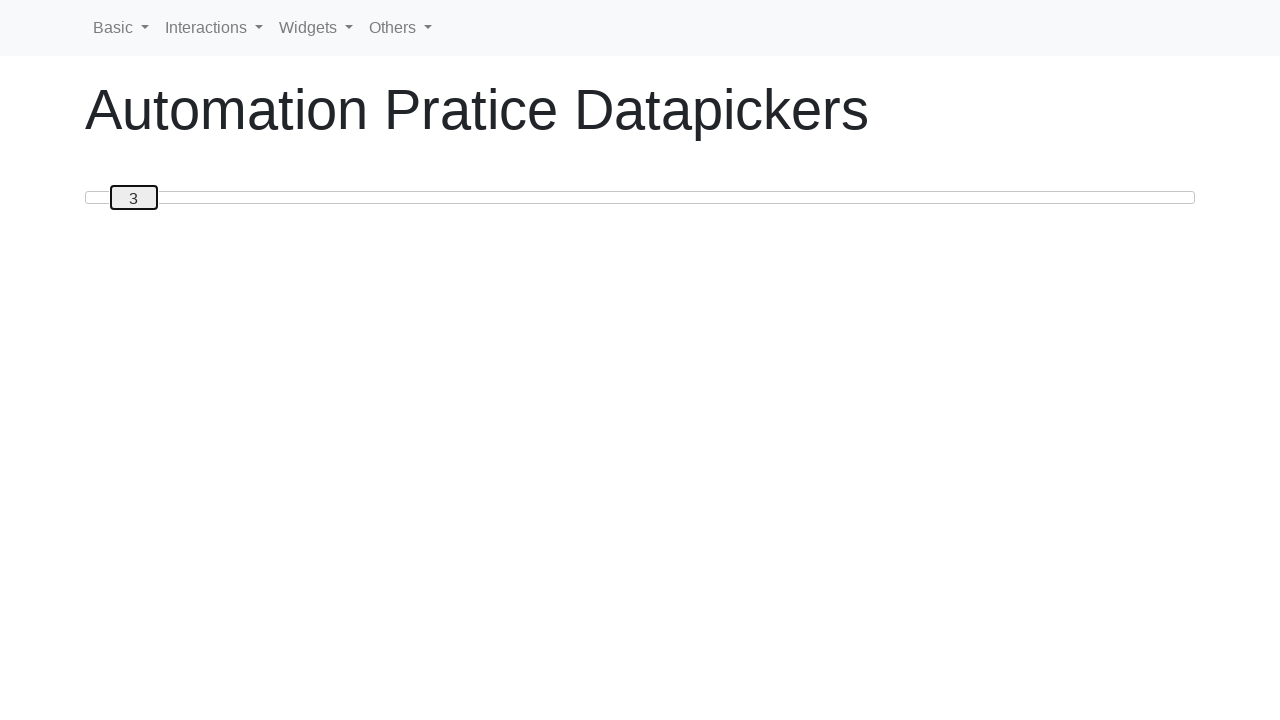

Pressed ArrowRight to move slider right towards target value 50 on #custom-handle
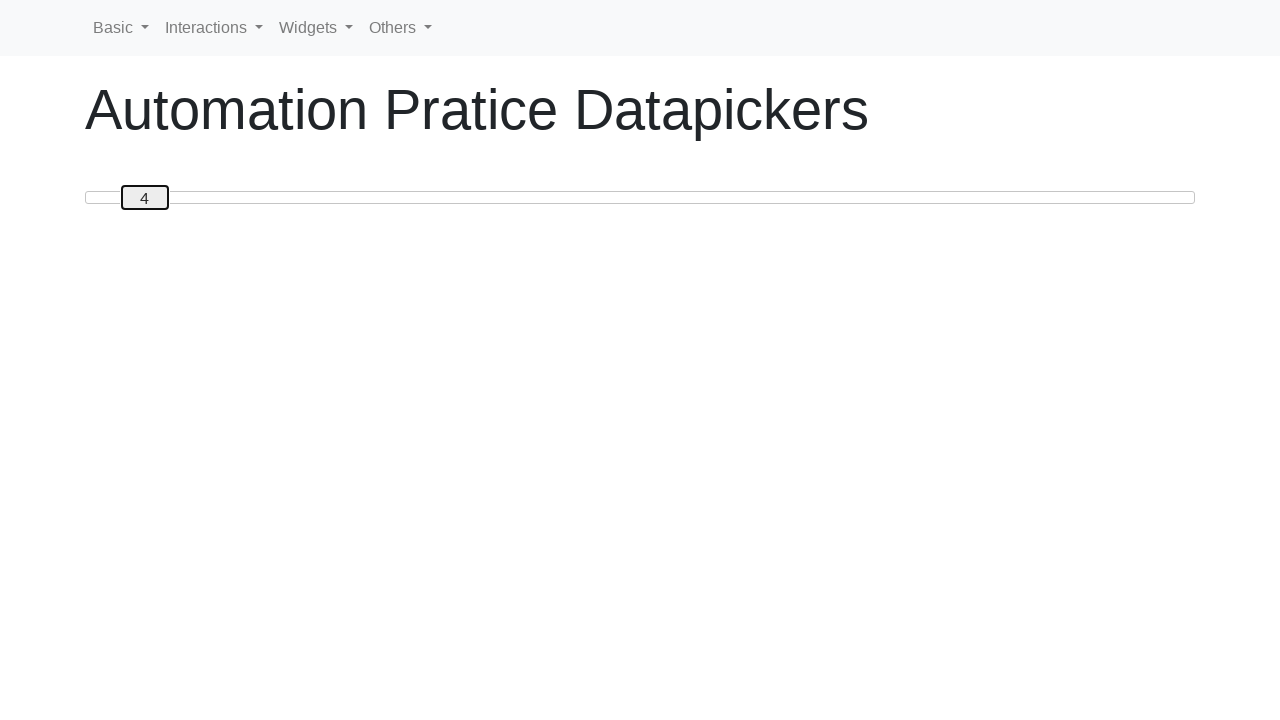

Pressed ArrowRight to move slider right towards target value 50 on #custom-handle
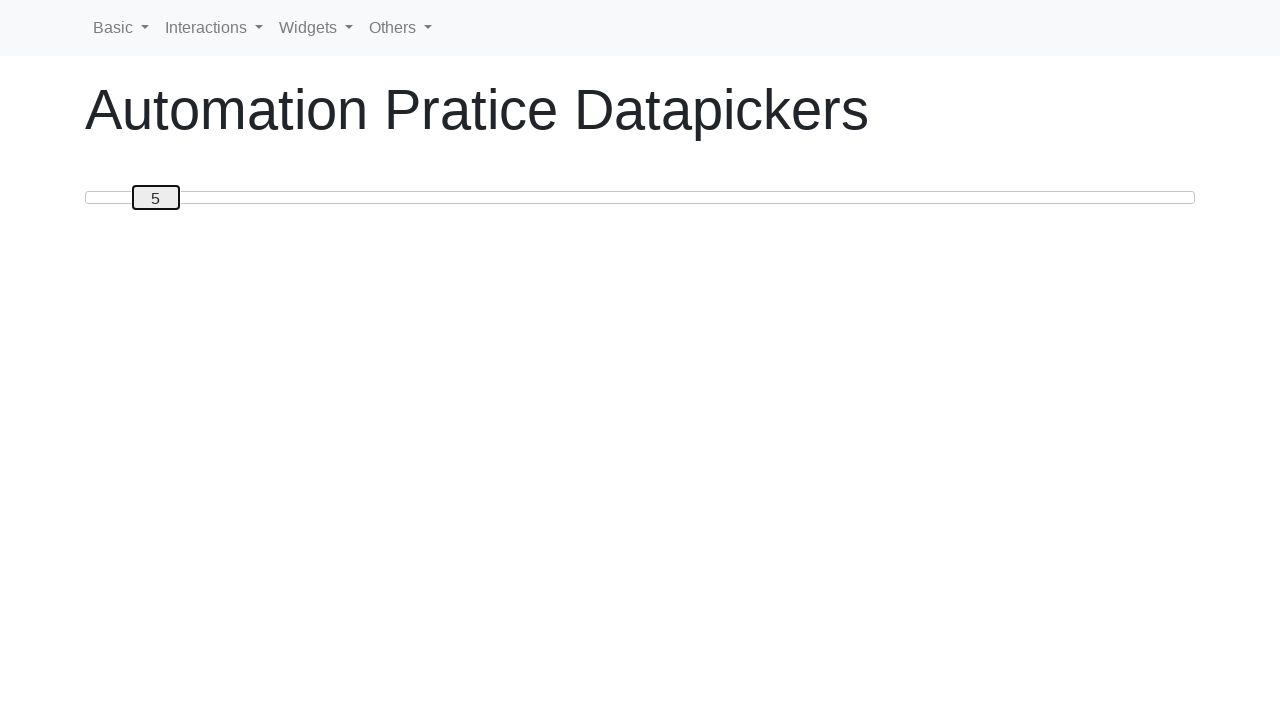

Pressed ArrowRight to move slider right towards target value 50 on #custom-handle
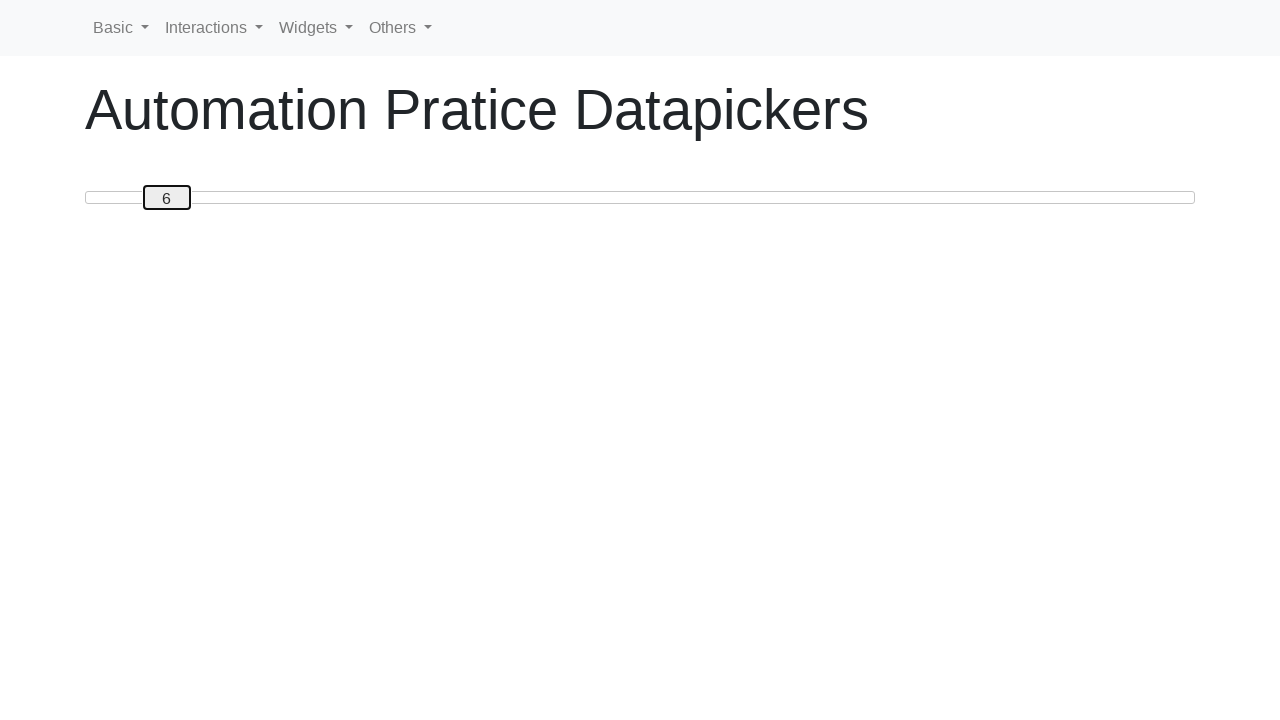

Pressed ArrowRight to move slider right towards target value 50 on #custom-handle
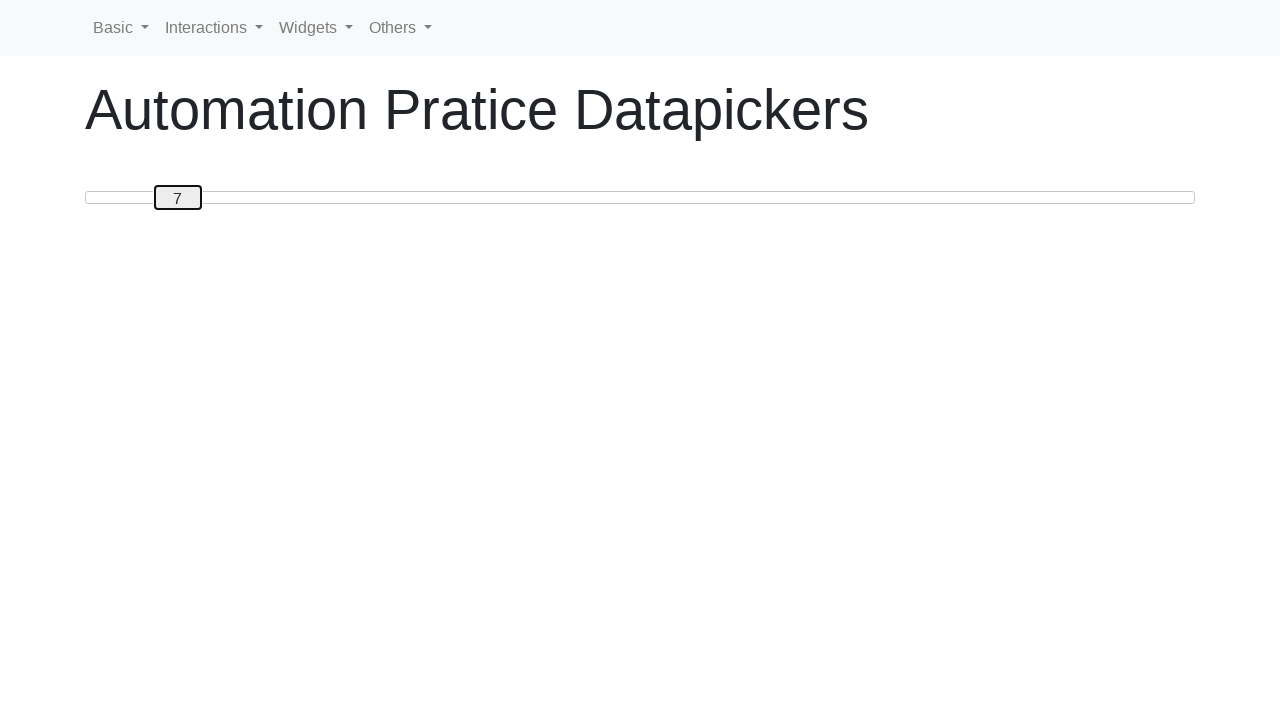

Pressed ArrowRight to move slider right towards target value 50 on #custom-handle
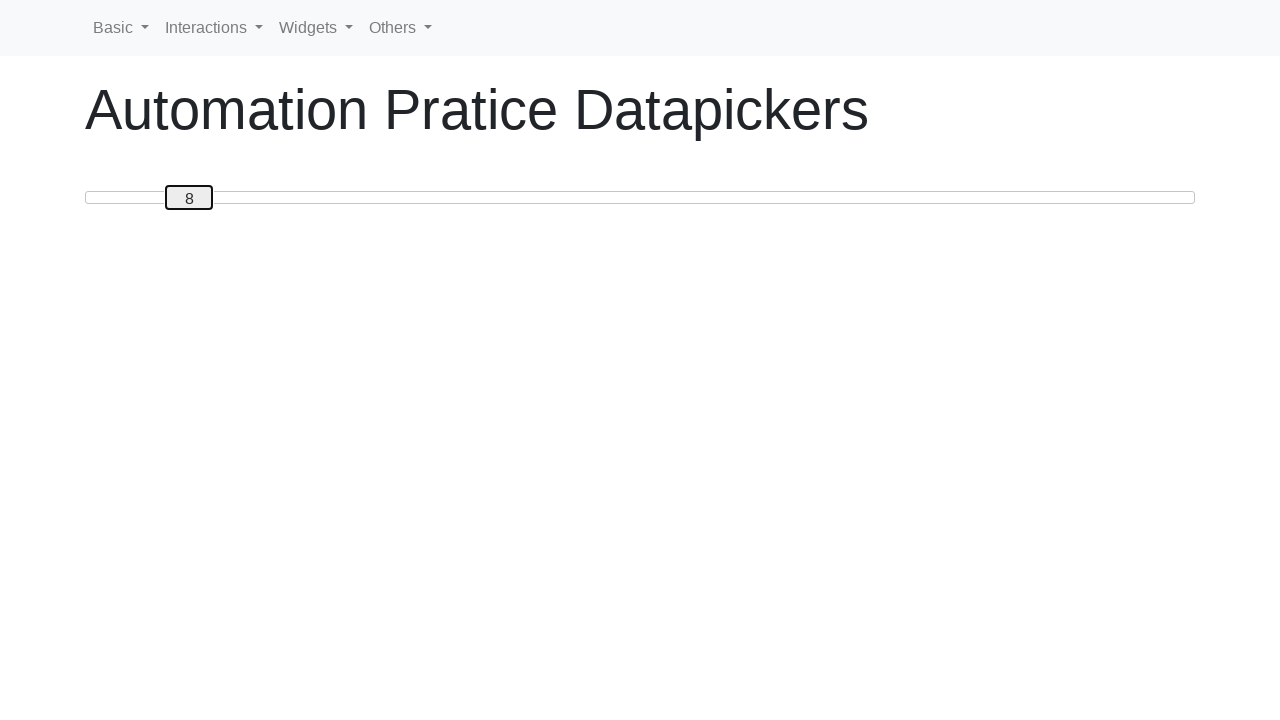

Pressed ArrowRight to move slider right towards target value 50 on #custom-handle
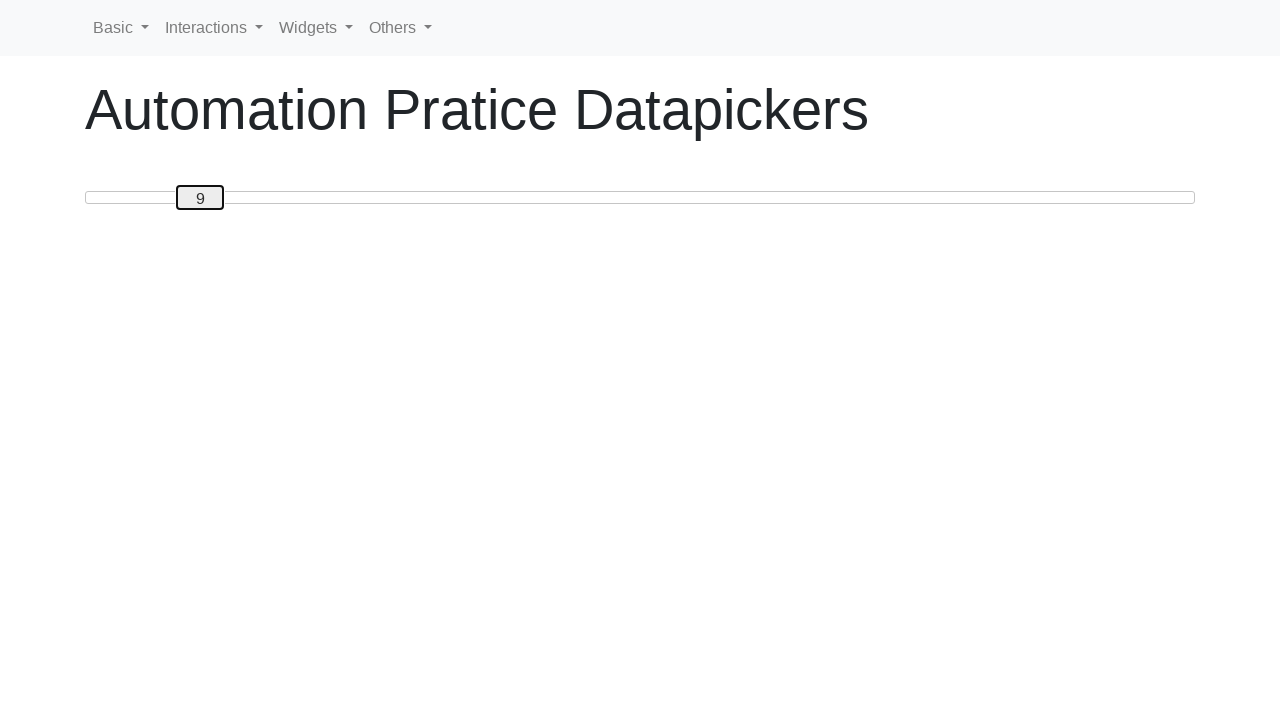

Pressed ArrowRight to move slider right towards target value 50 on #custom-handle
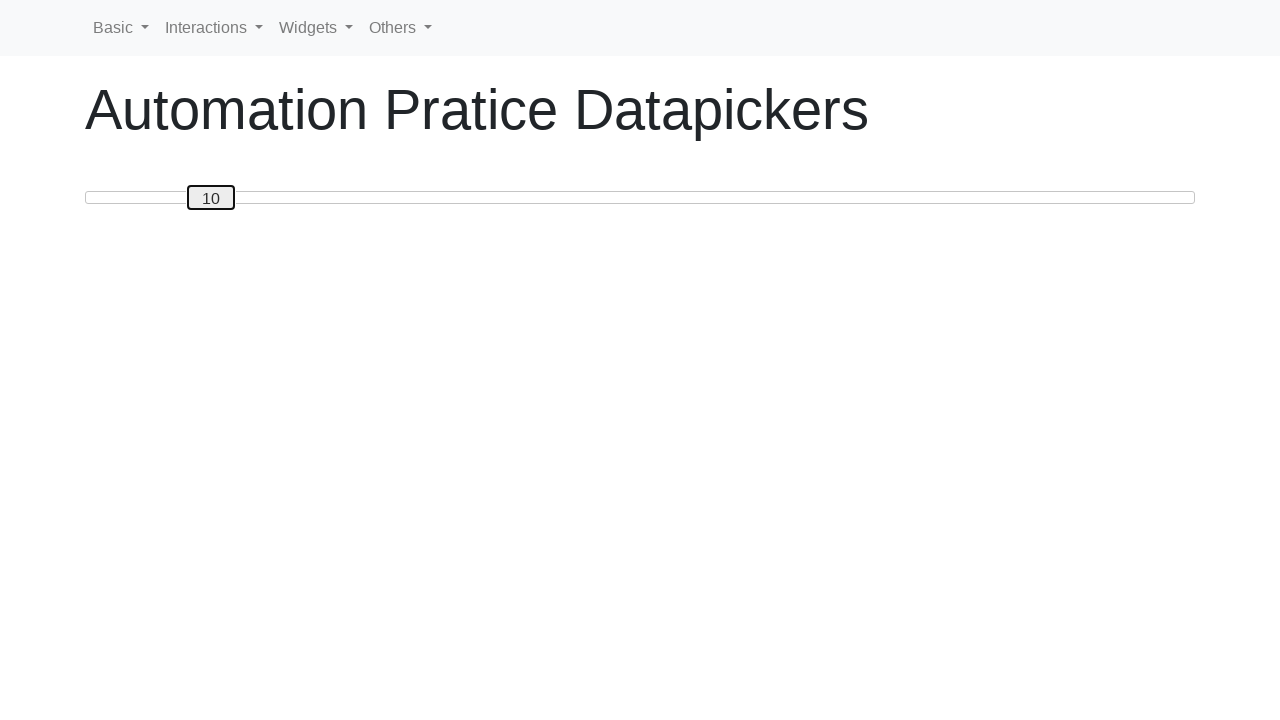

Pressed ArrowRight to move slider right towards target value 50 on #custom-handle
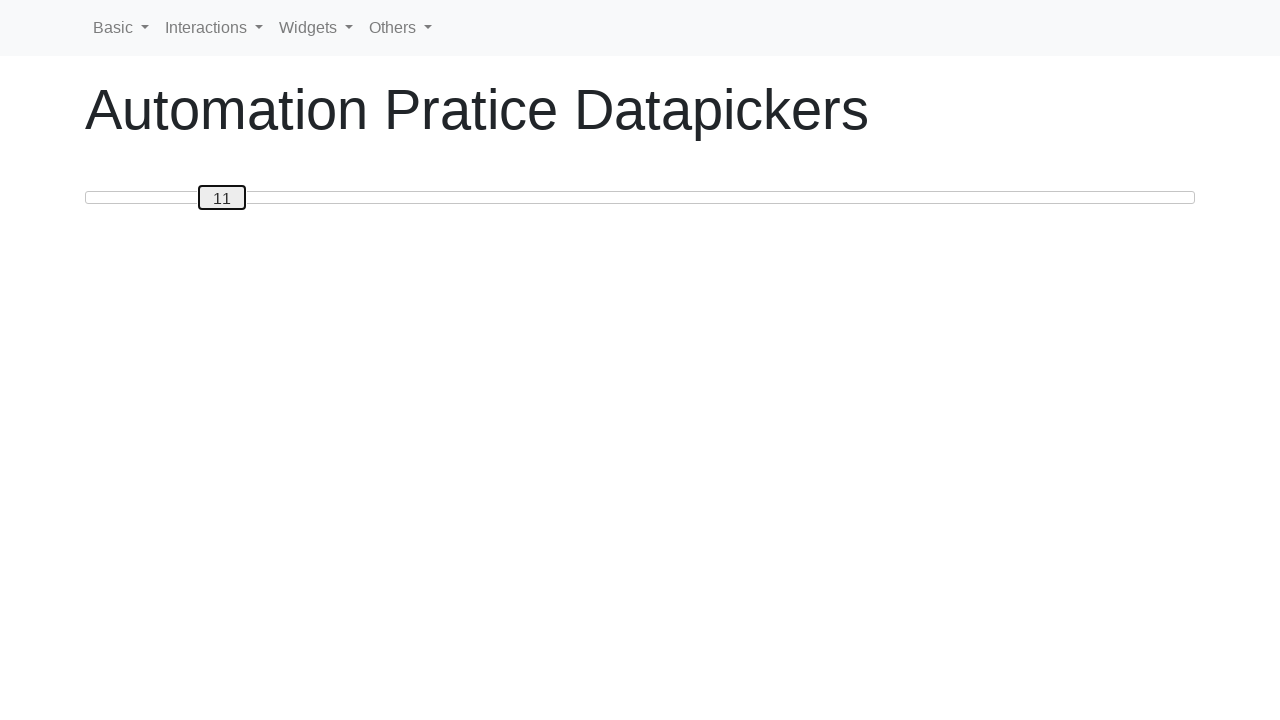

Pressed ArrowRight to move slider right towards target value 50 on #custom-handle
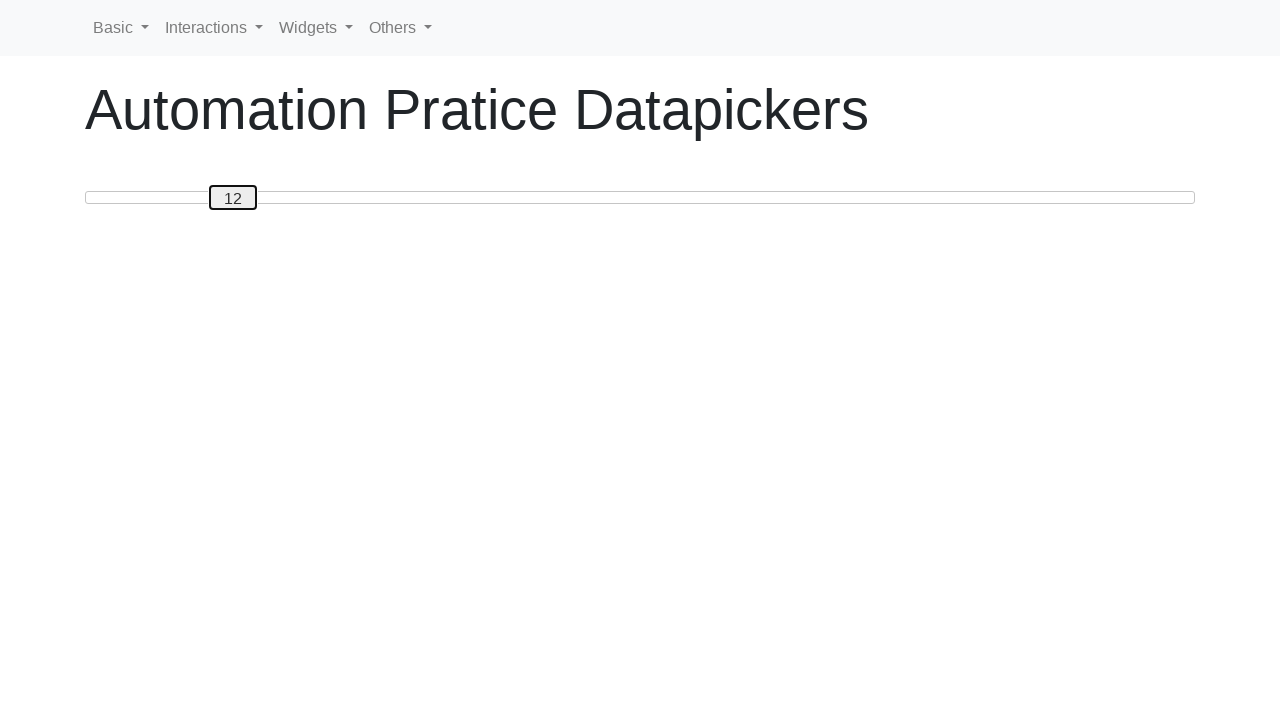

Pressed ArrowRight to move slider right towards target value 50 on #custom-handle
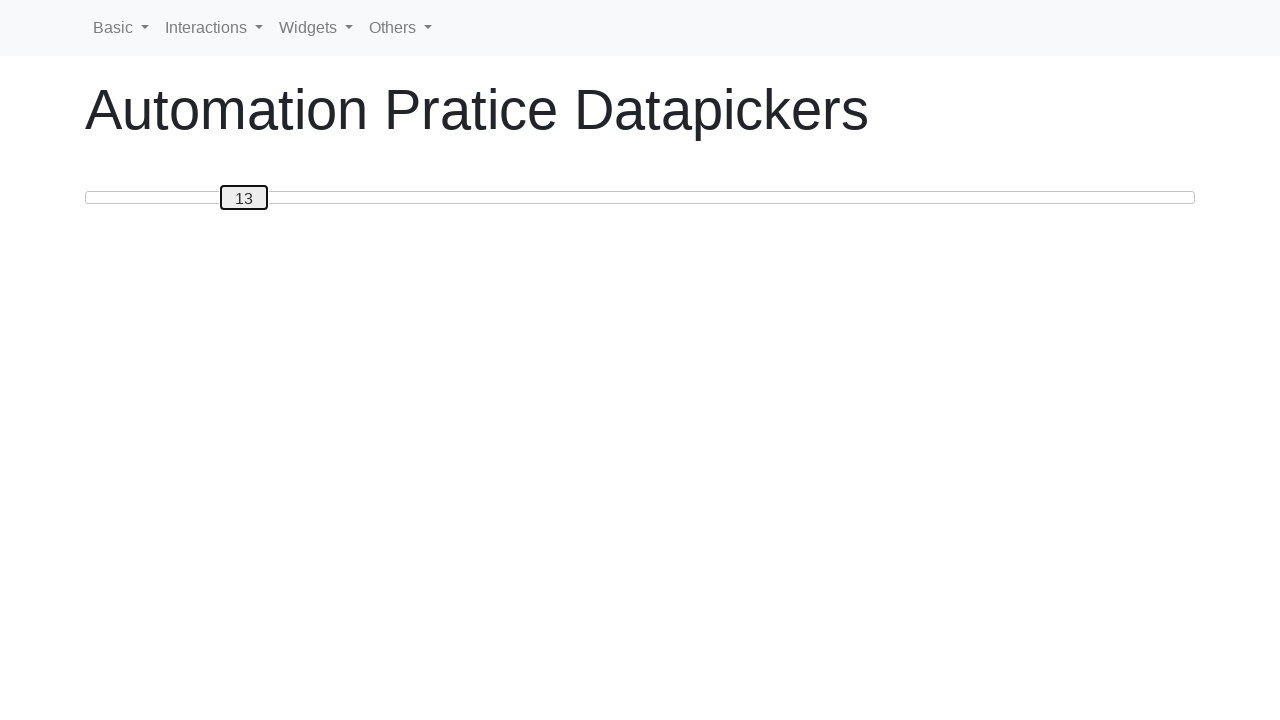

Pressed ArrowRight to move slider right towards target value 50 on #custom-handle
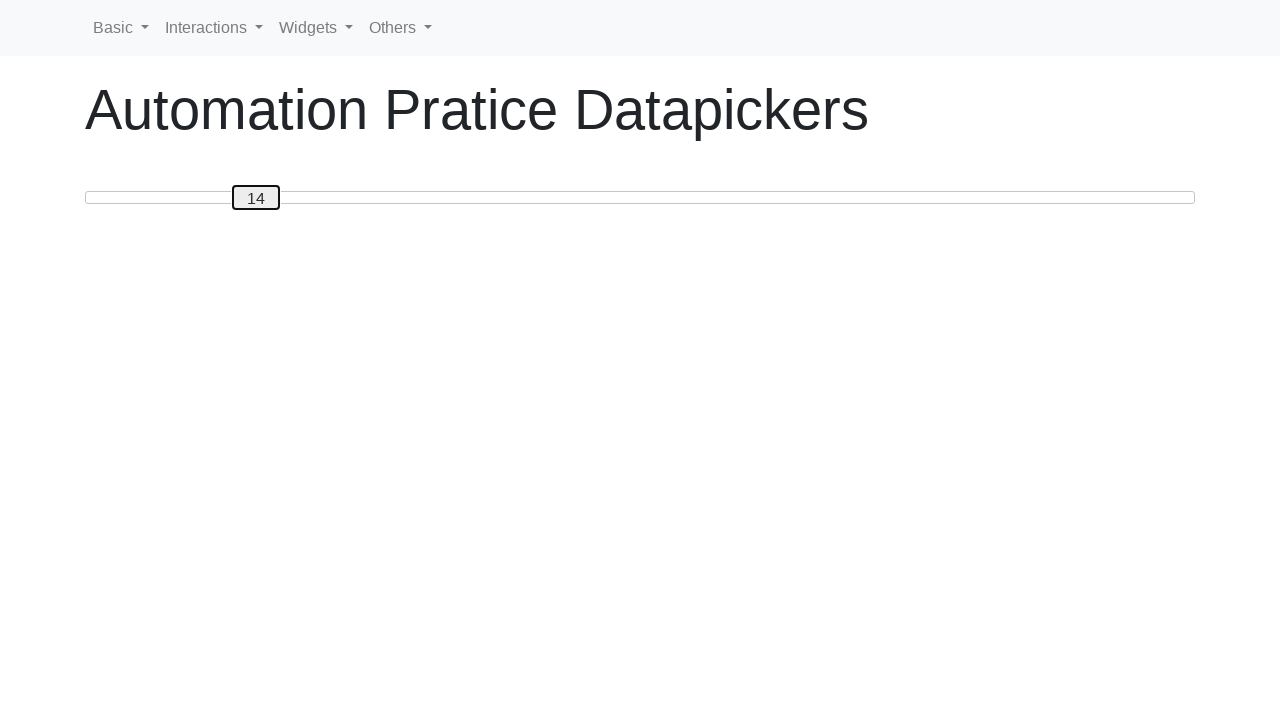

Pressed ArrowRight to move slider right towards target value 50 on #custom-handle
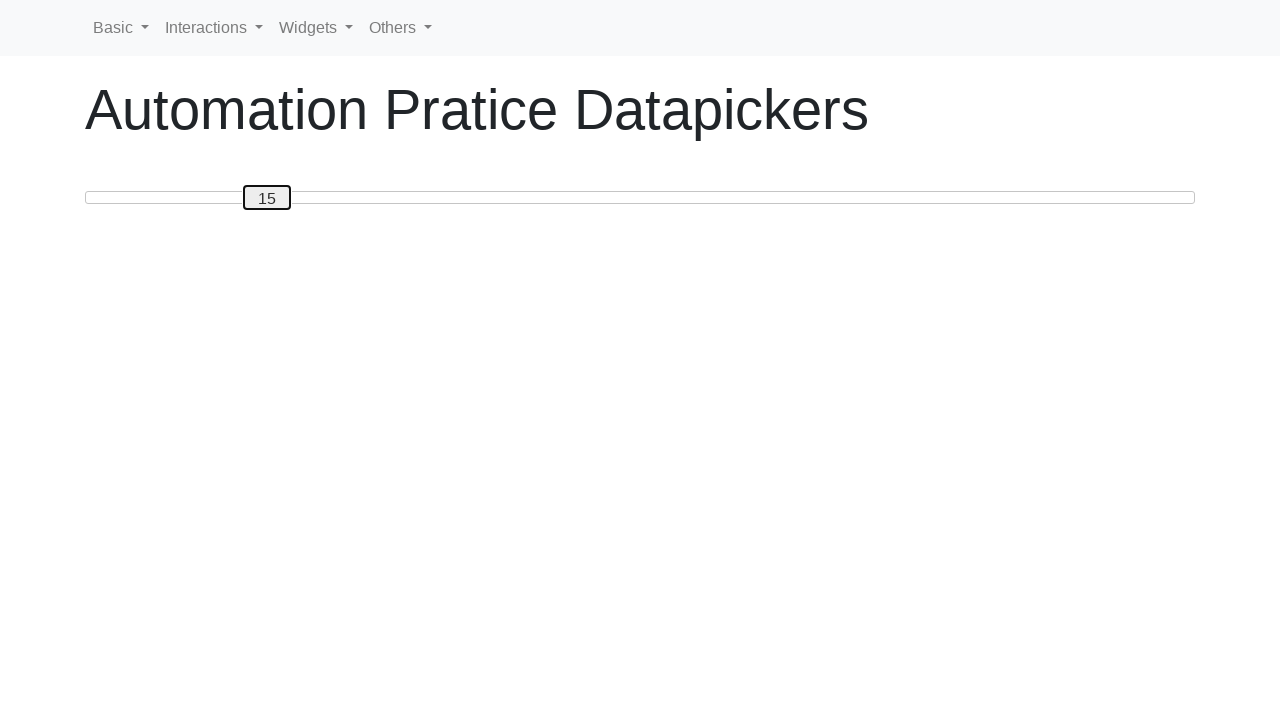

Pressed ArrowRight to move slider right towards target value 50 on #custom-handle
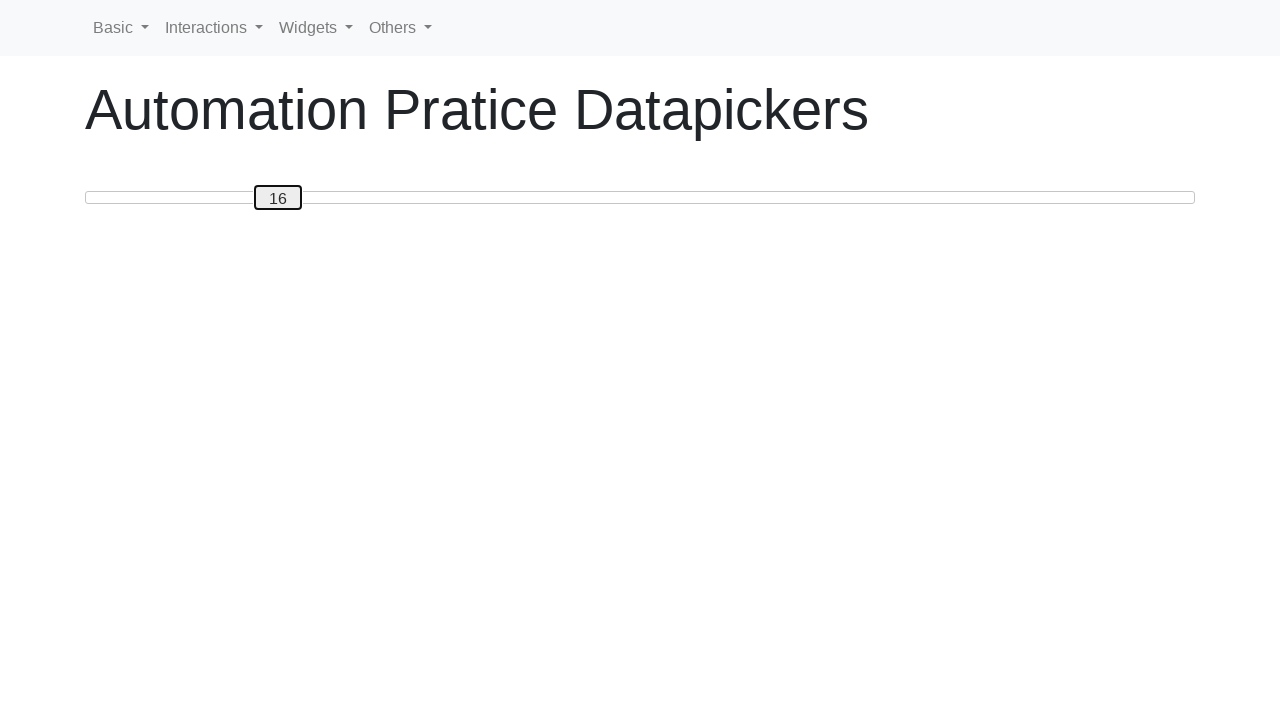

Pressed ArrowRight to move slider right towards target value 50 on #custom-handle
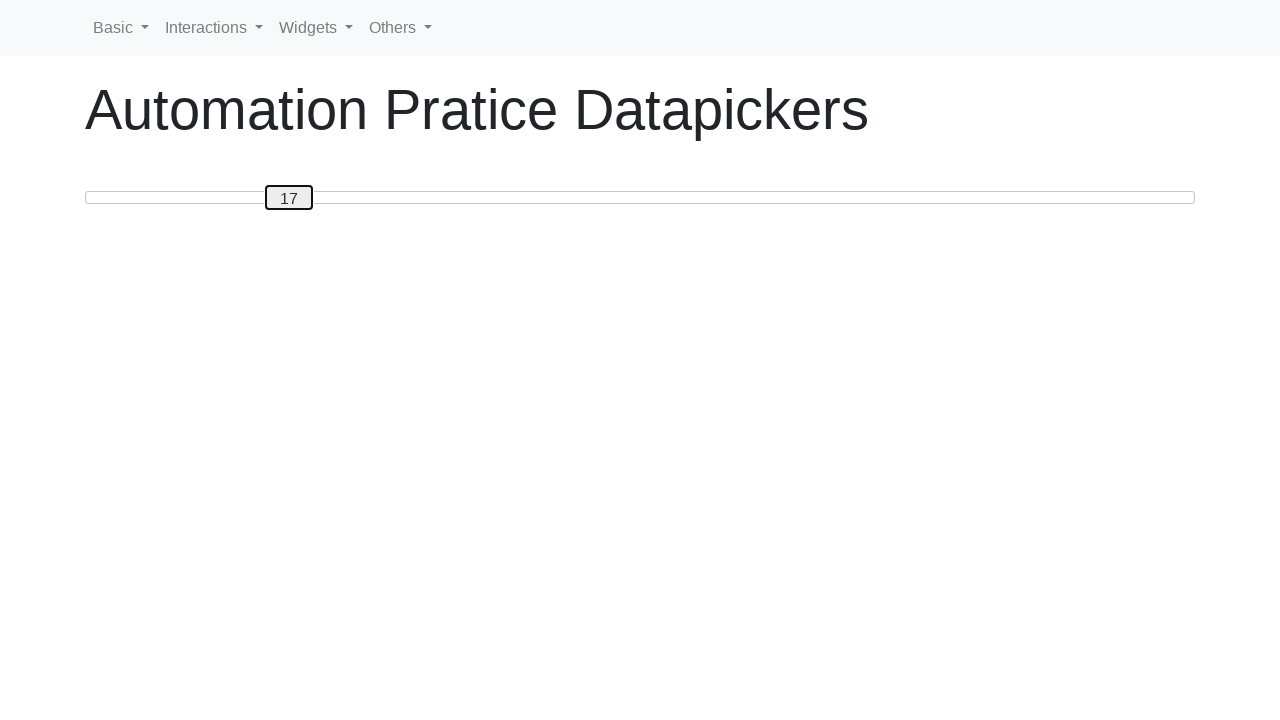

Pressed ArrowRight to move slider right towards target value 50 on #custom-handle
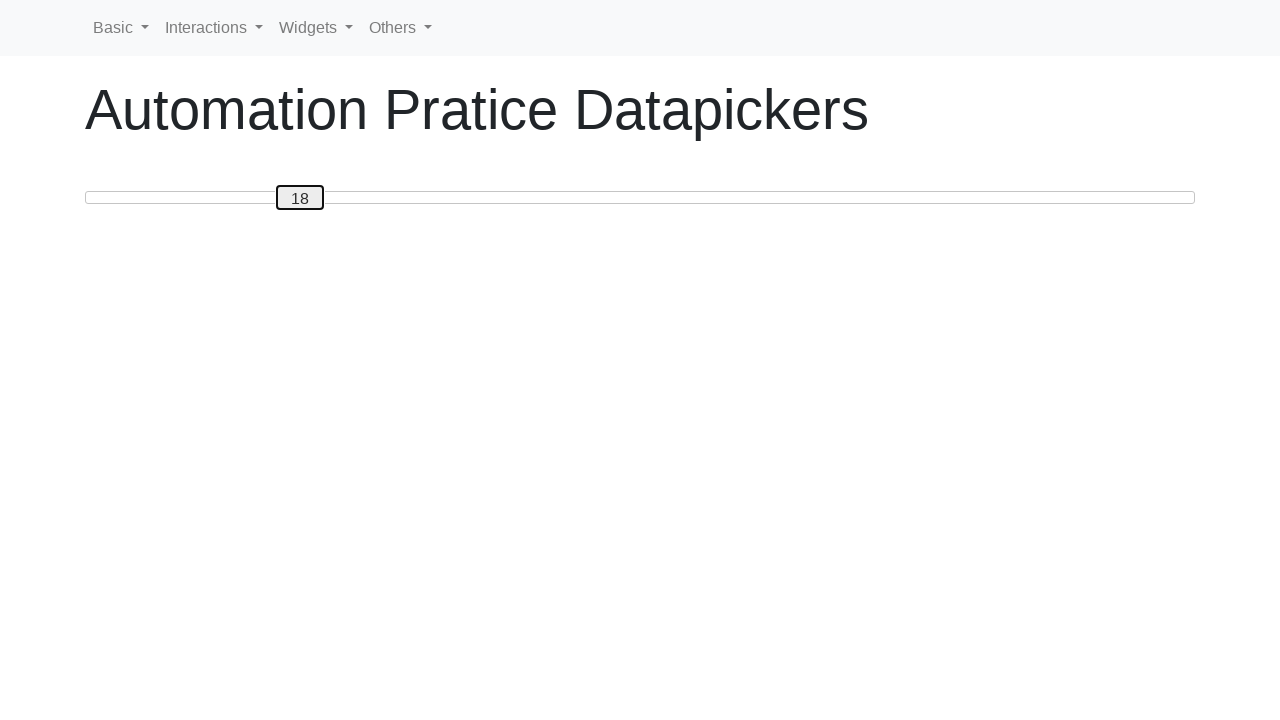

Pressed ArrowRight to move slider right towards target value 50 on #custom-handle
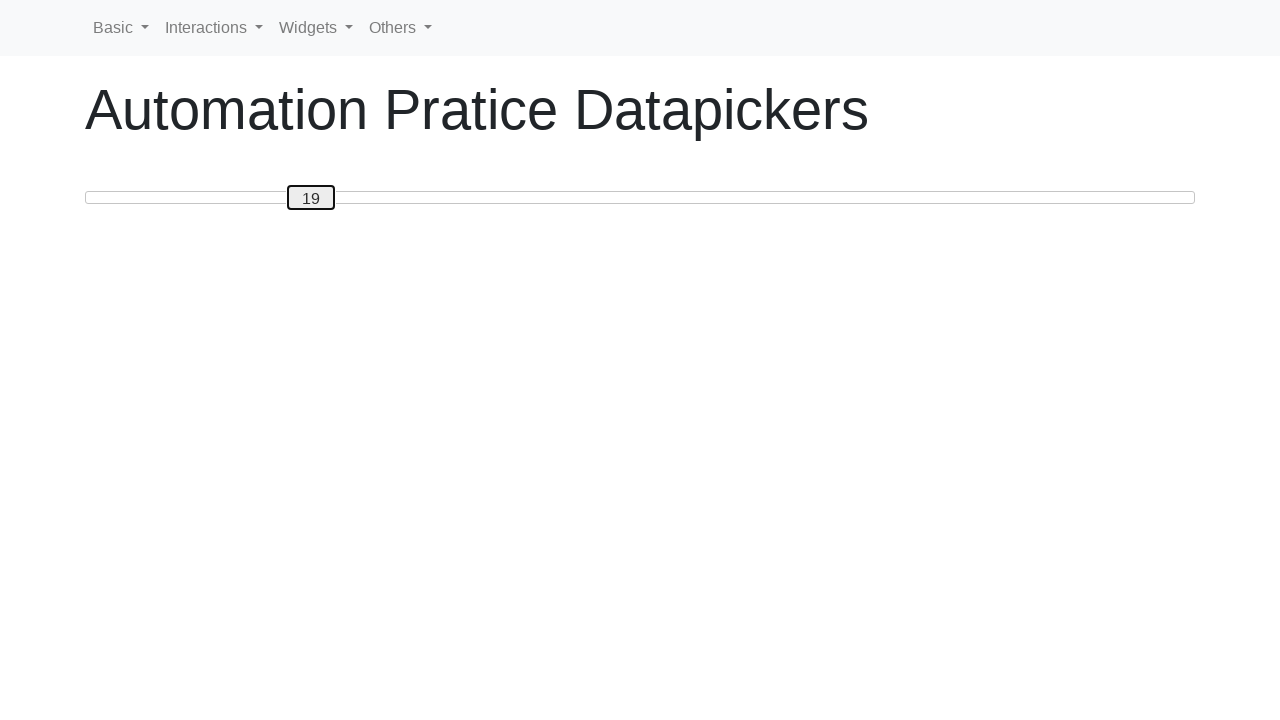

Pressed ArrowRight to move slider right towards target value 50 on #custom-handle
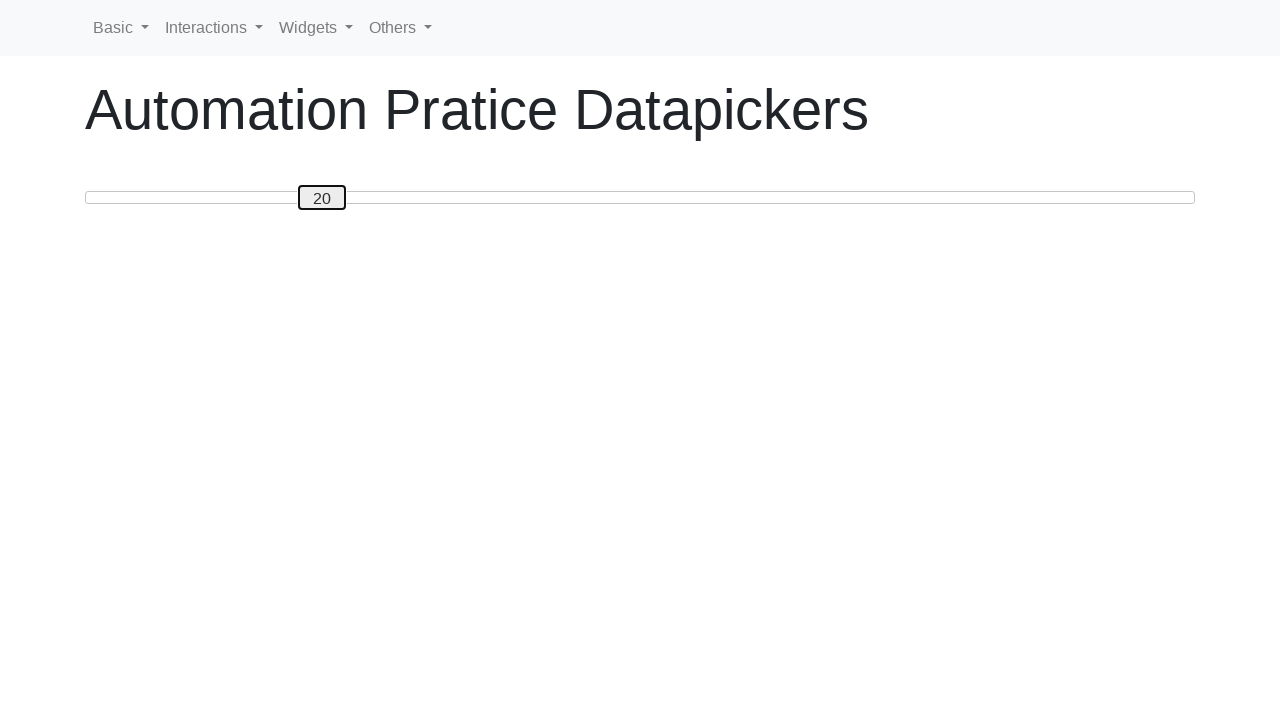

Pressed ArrowRight to move slider right towards target value 50 on #custom-handle
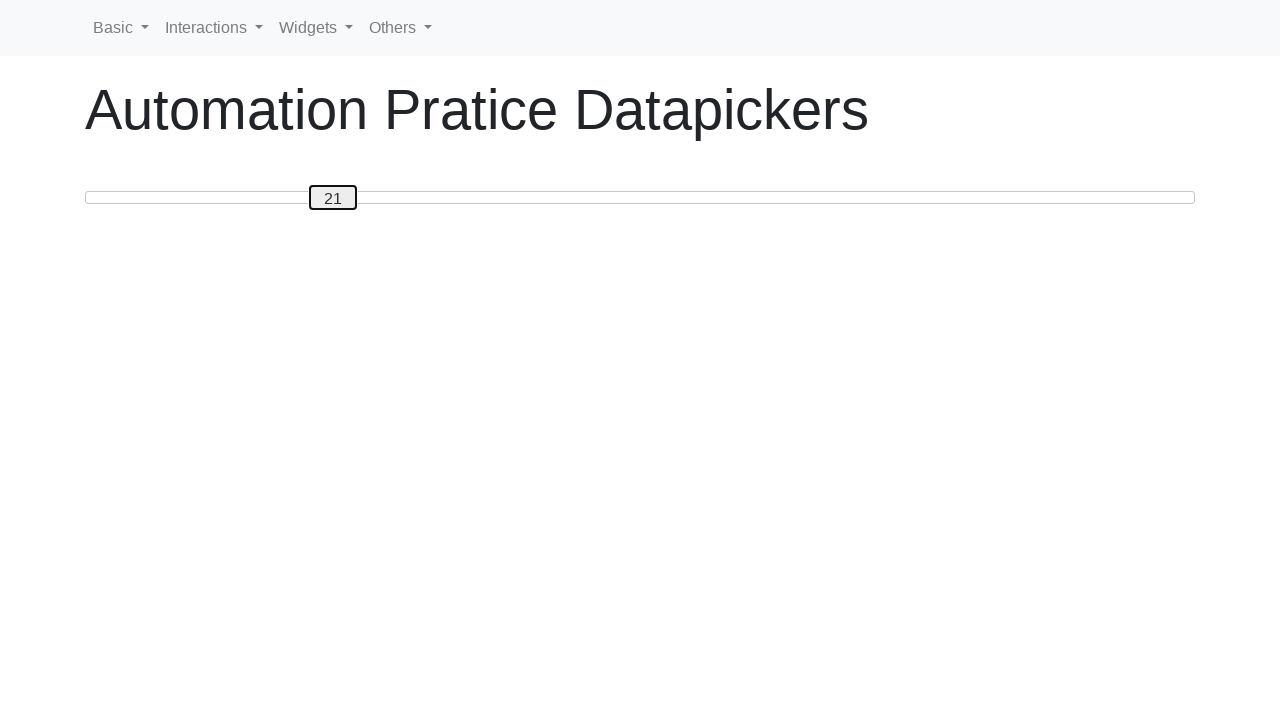

Pressed ArrowRight to move slider right towards target value 50 on #custom-handle
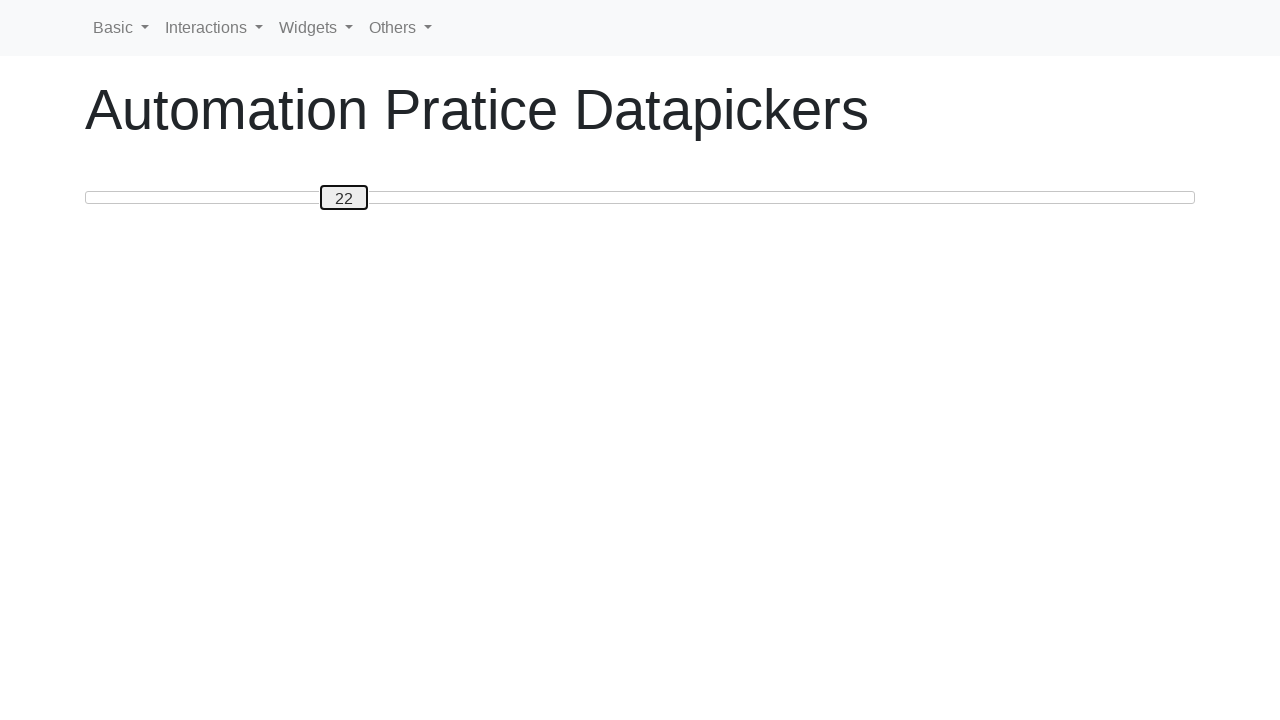

Pressed ArrowRight to move slider right towards target value 50 on #custom-handle
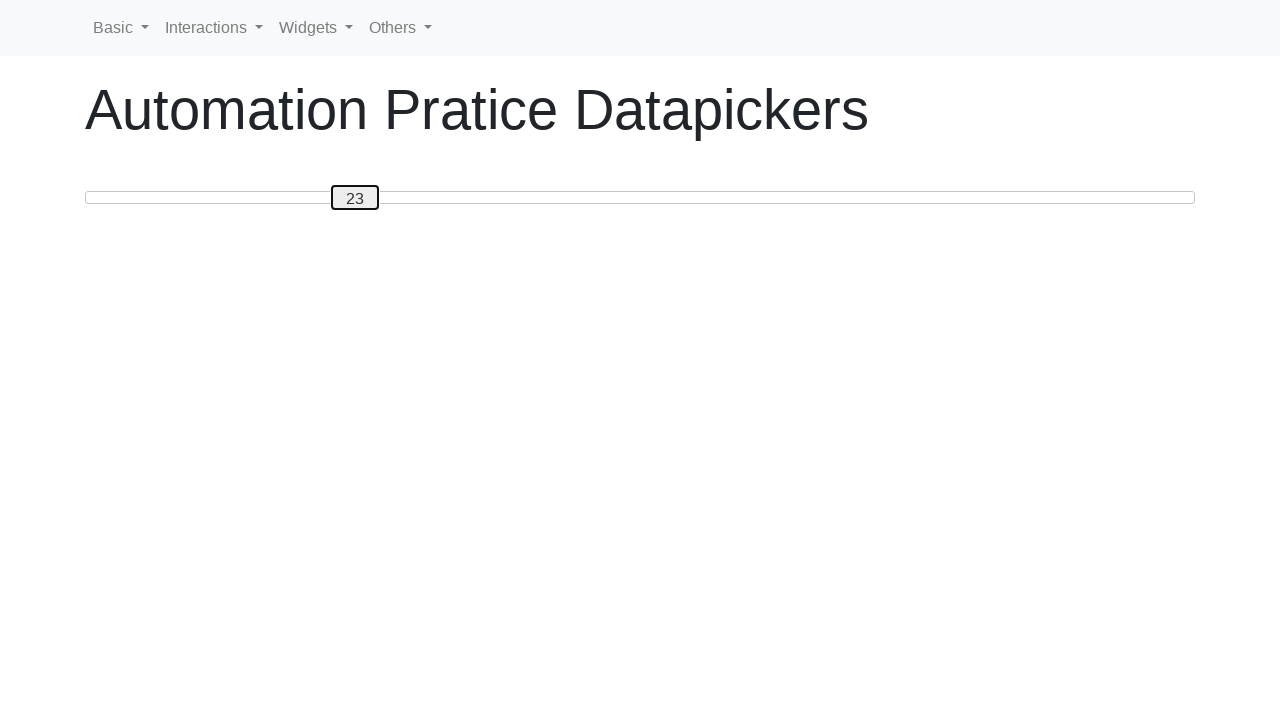

Pressed ArrowRight to move slider right towards target value 50 on #custom-handle
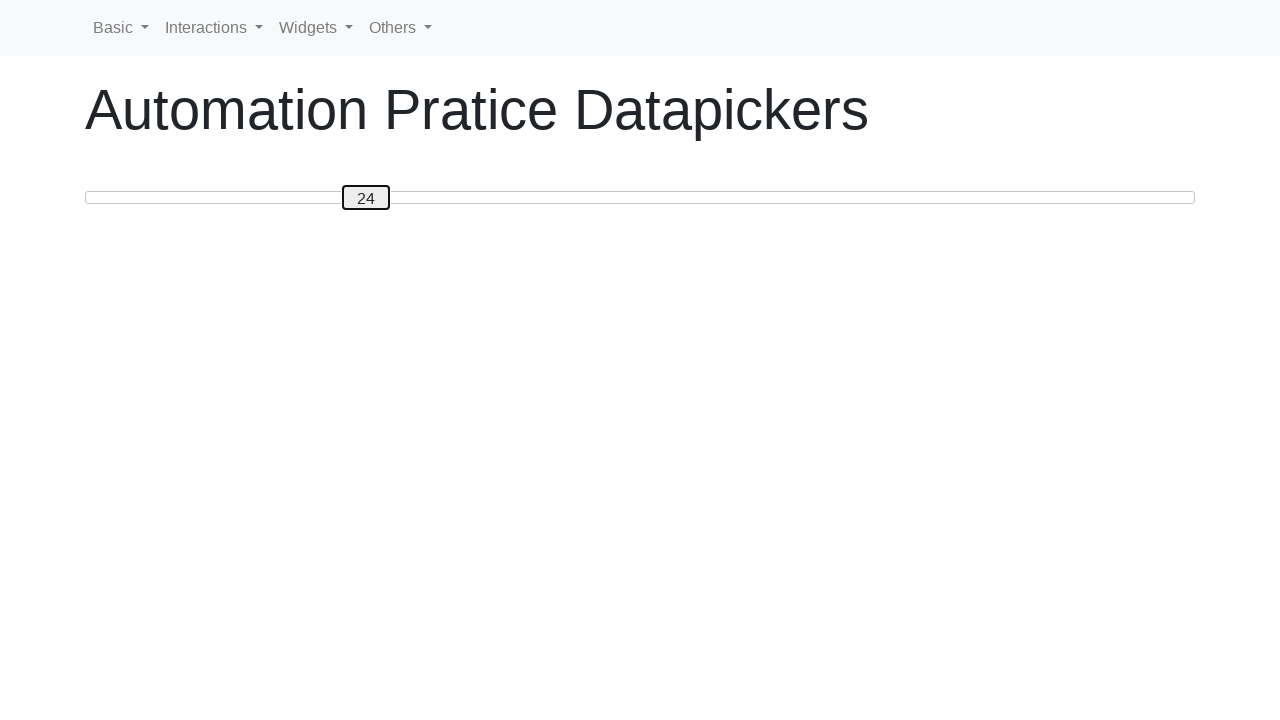

Pressed ArrowRight to move slider right towards target value 50 on #custom-handle
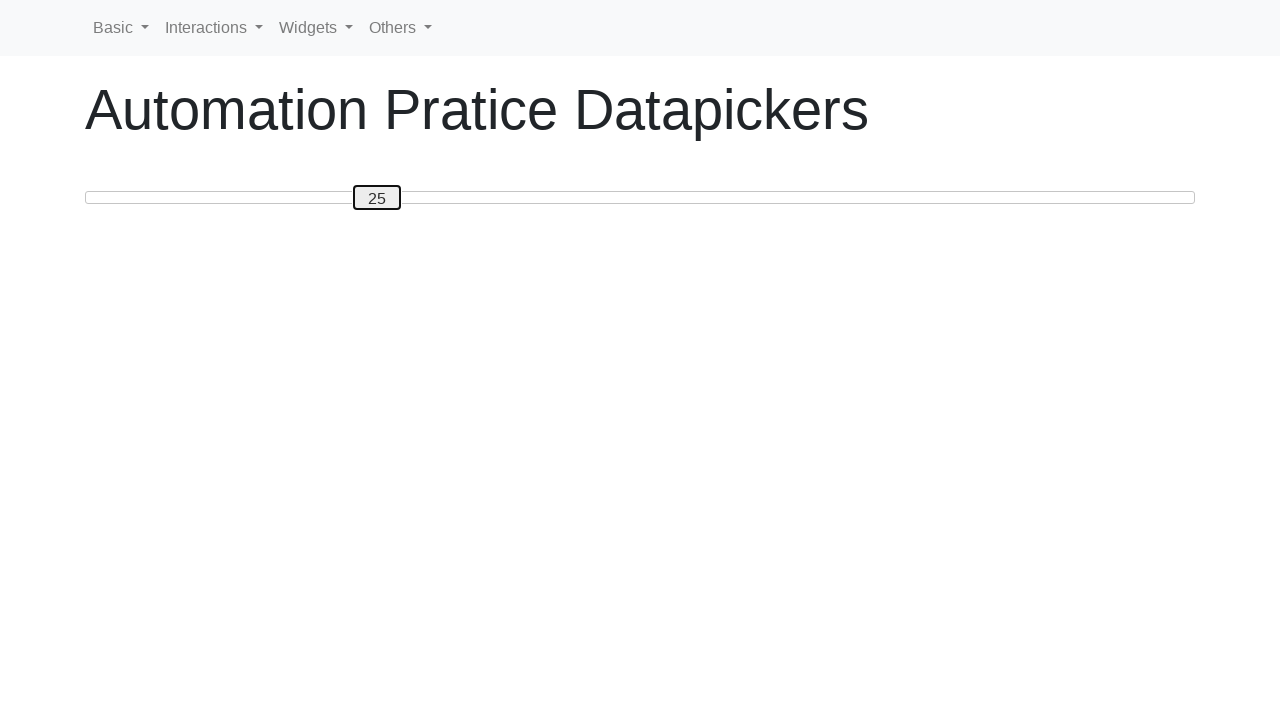

Pressed ArrowRight to move slider right towards target value 50 on #custom-handle
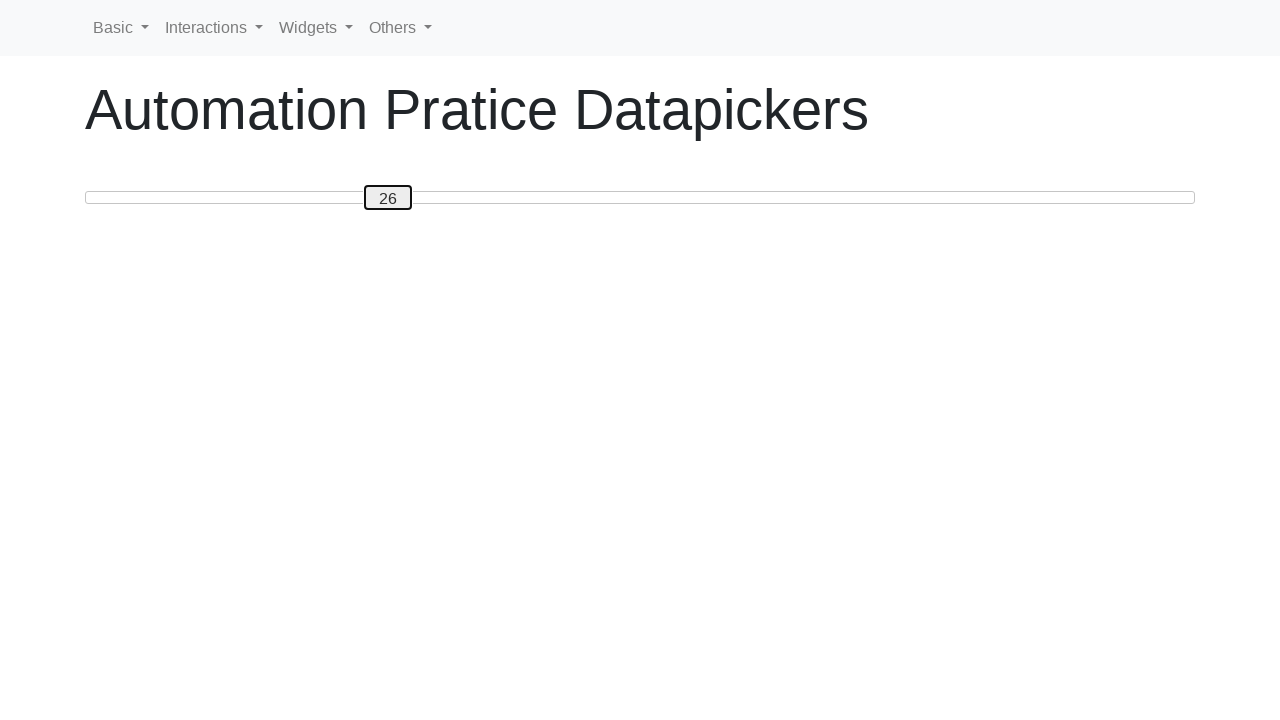

Pressed ArrowRight to move slider right towards target value 50 on #custom-handle
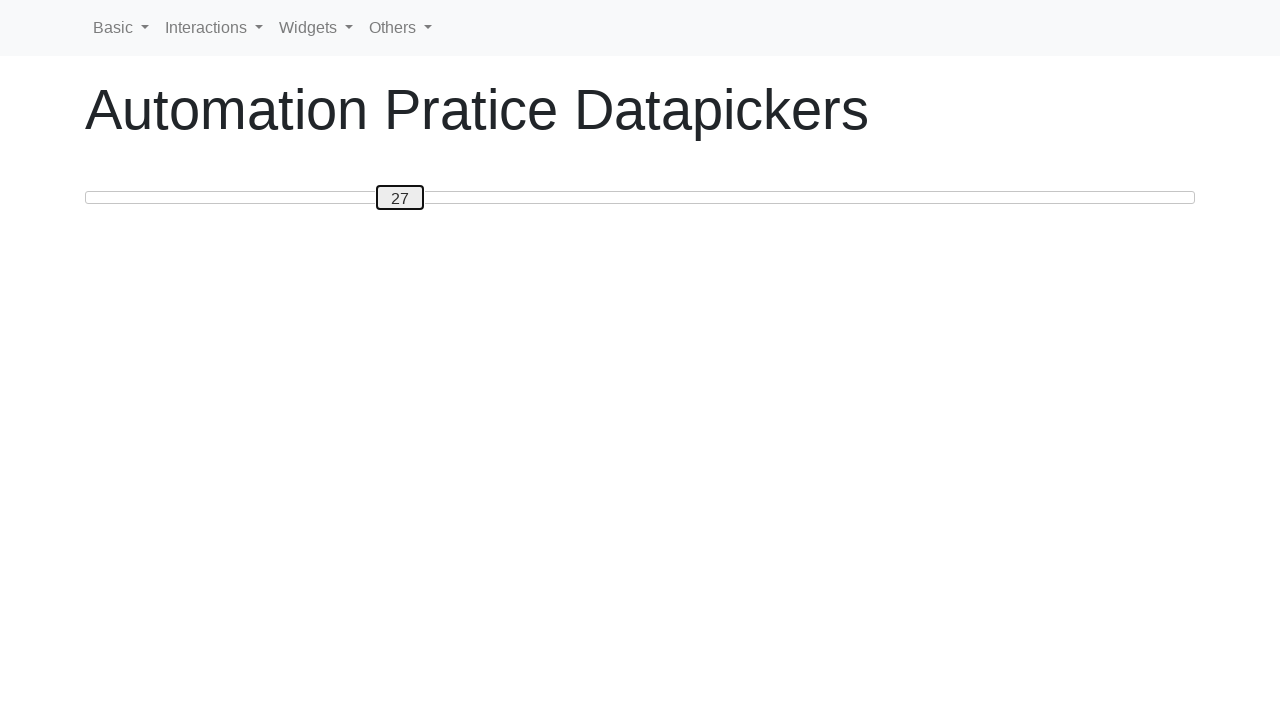

Pressed ArrowRight to move slider right towards target value 50 on #custom-handle
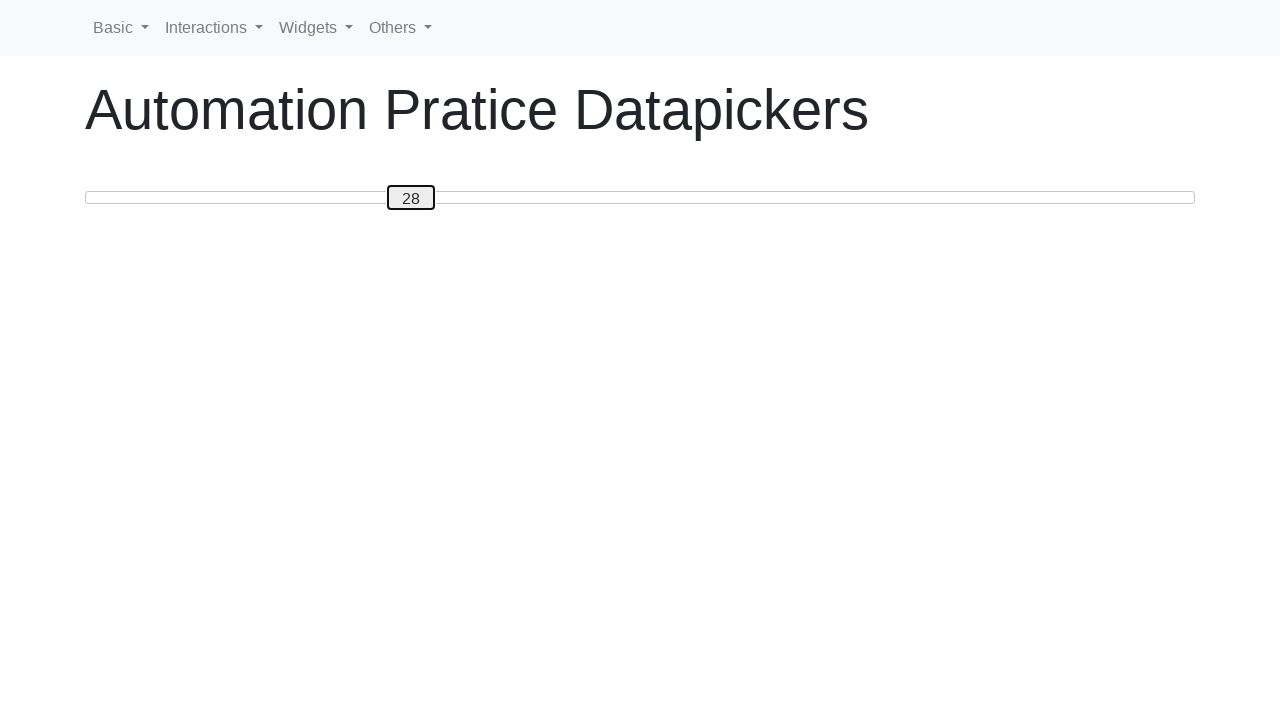

Pressed ArrowRight to move slider right towards target value 50 on #custom-handle
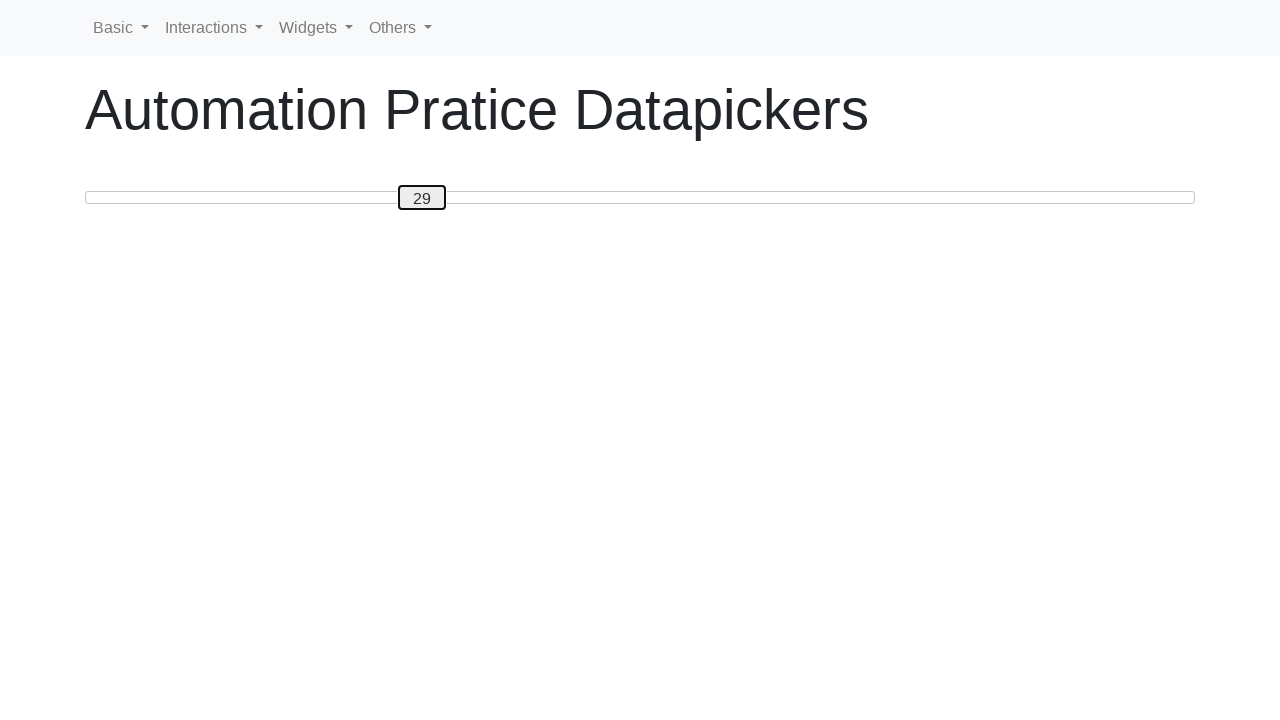

Pressed ArrowRight to move slider right towards target value 50 on #custom-handle
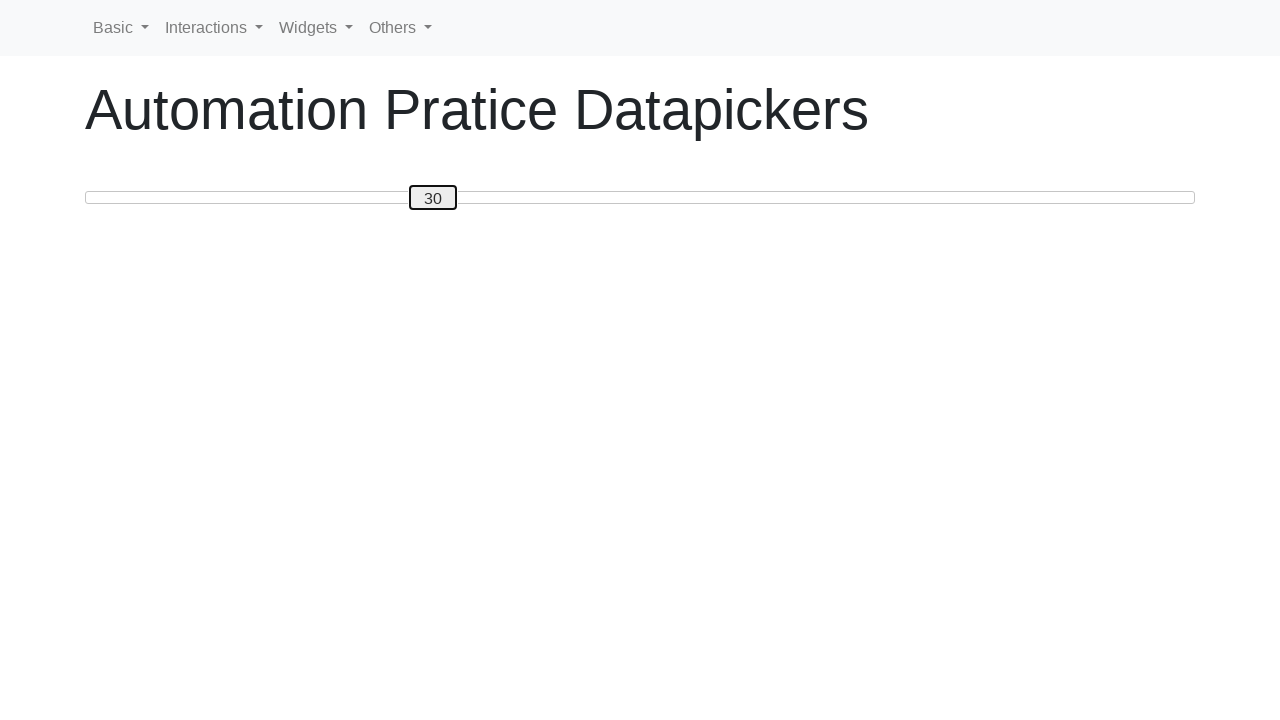

Pressed ArrowRight to move slider right towards target value 50 on #custom-handle
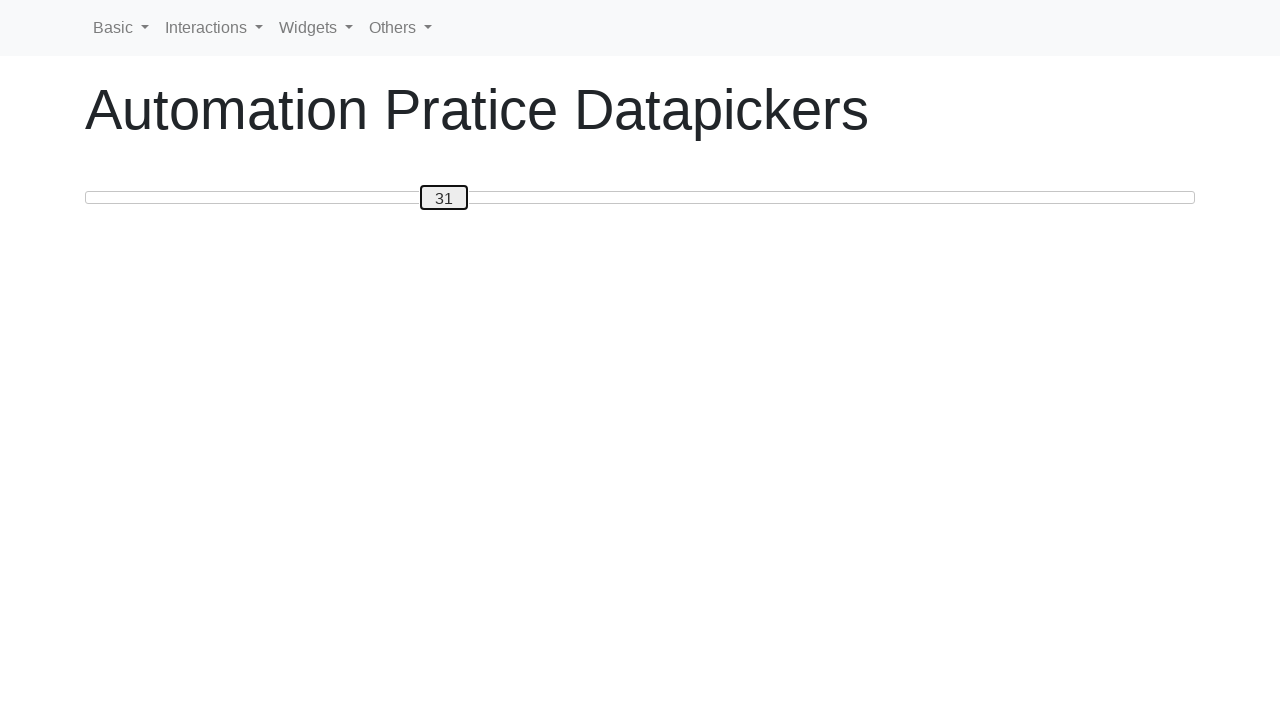

Pressed ArrowRight to move slider right towards target value 50 on #custom-handle
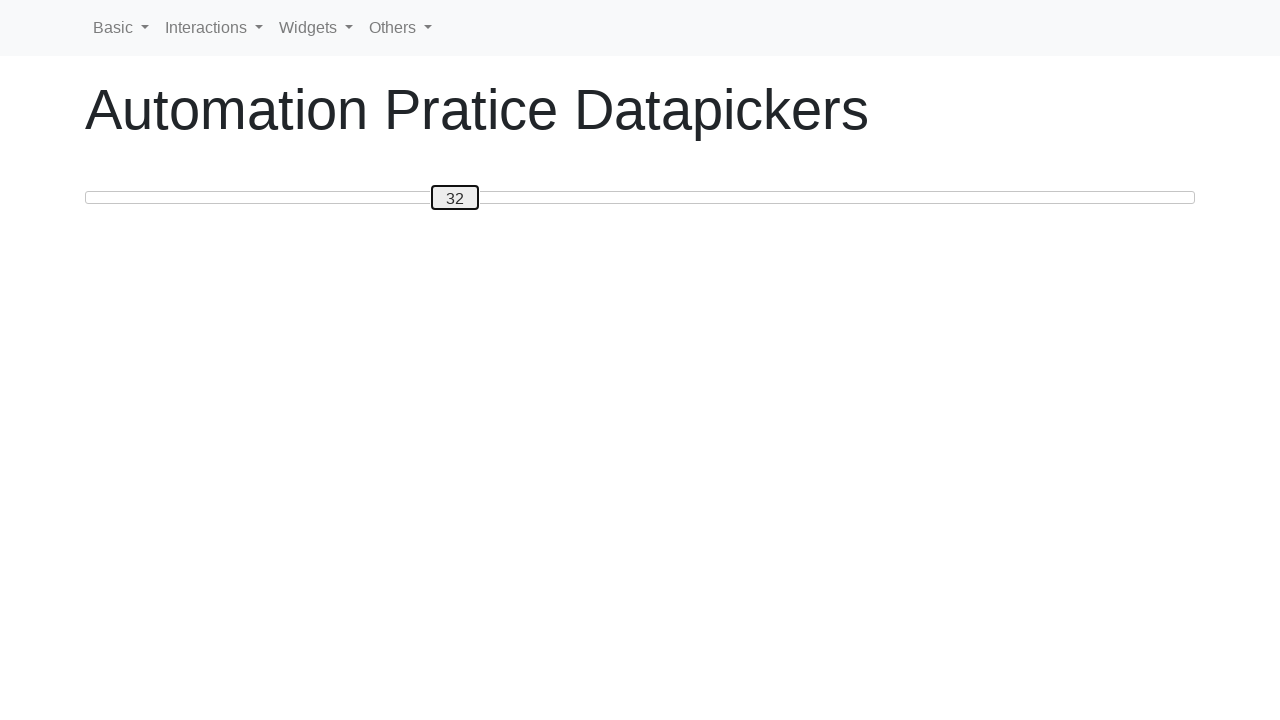

Pressed ArrowRight to move slider right towards target value 50 on #custom-handle
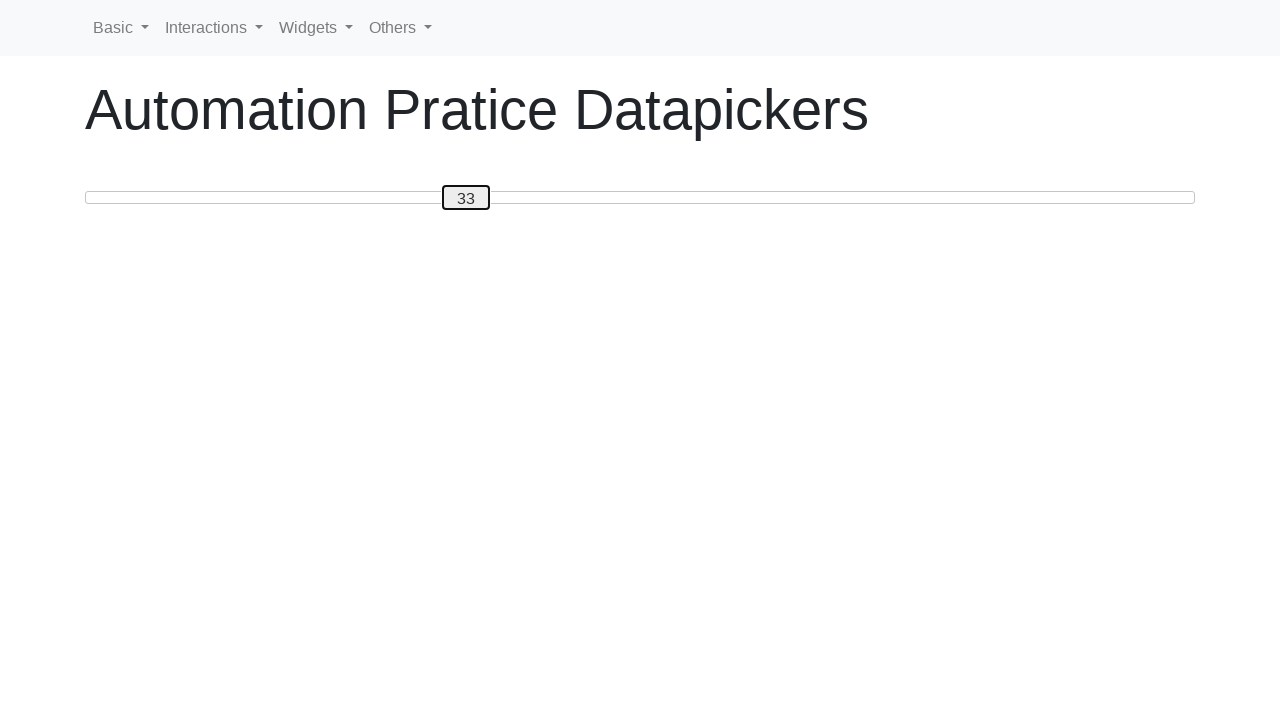

Pressed ArrowRight to move slider right towards target value 50 on #custom-handle
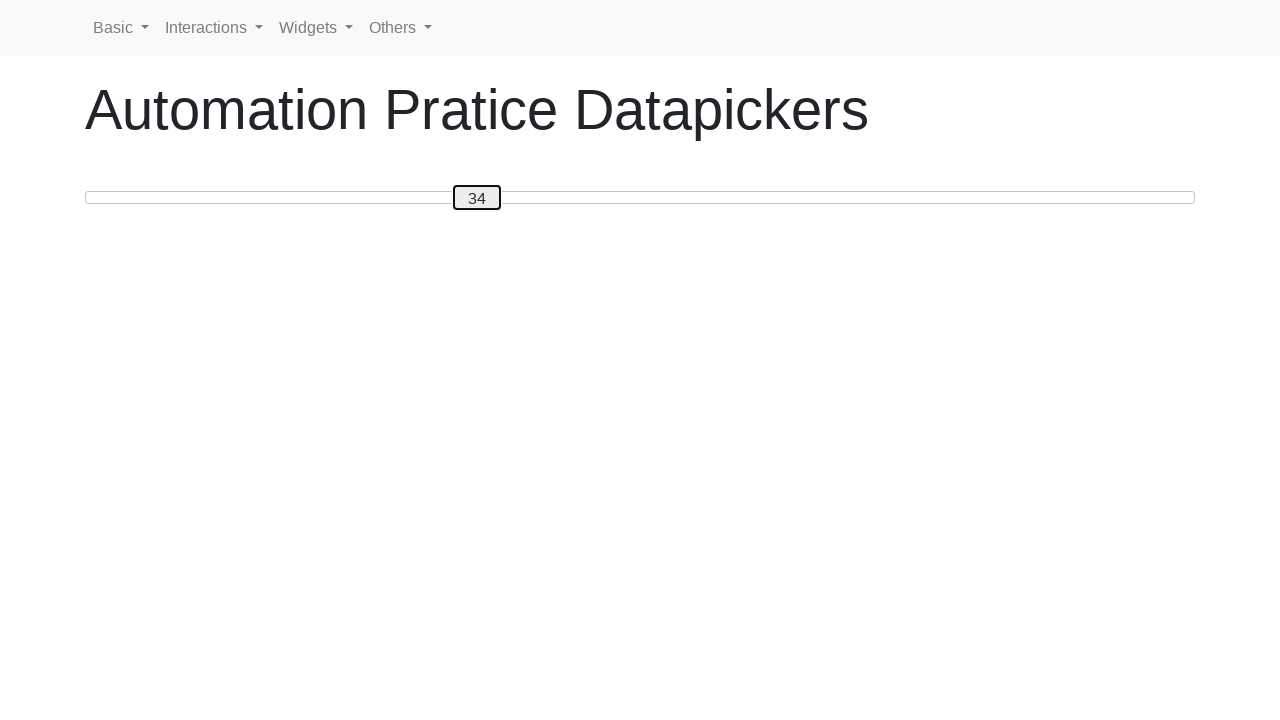

Pressed ArrowRight to move slider right towards target value 50 on #custom-handle
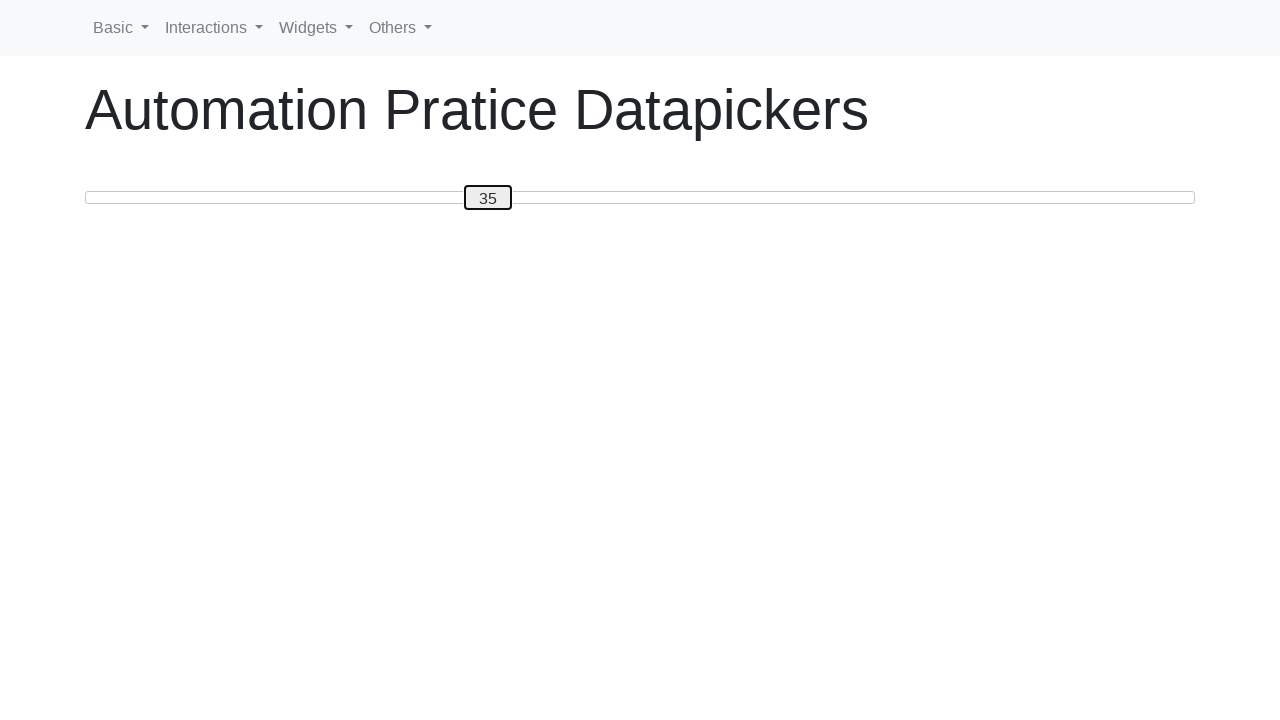

Pressed ArrowRight to move slider right towards target value 50 on #custom-handle
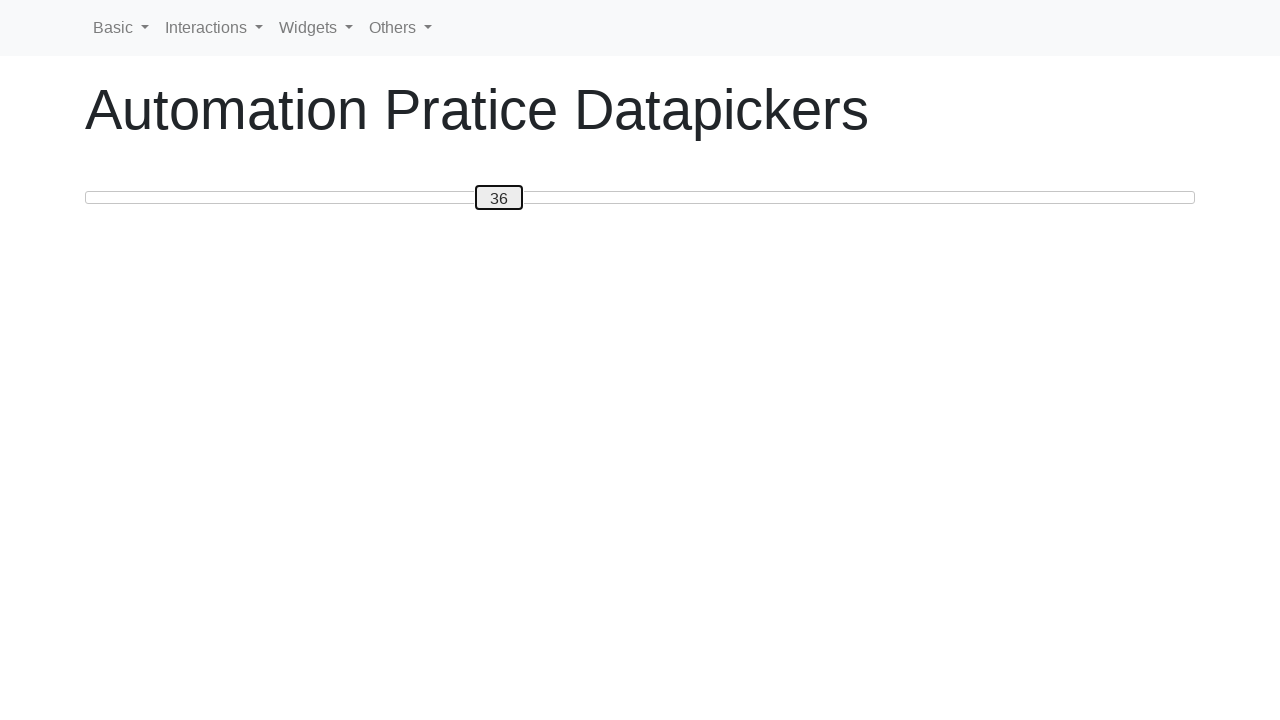

Pressed ArrowRight to move slider right towards target value 50 on #custom-handle
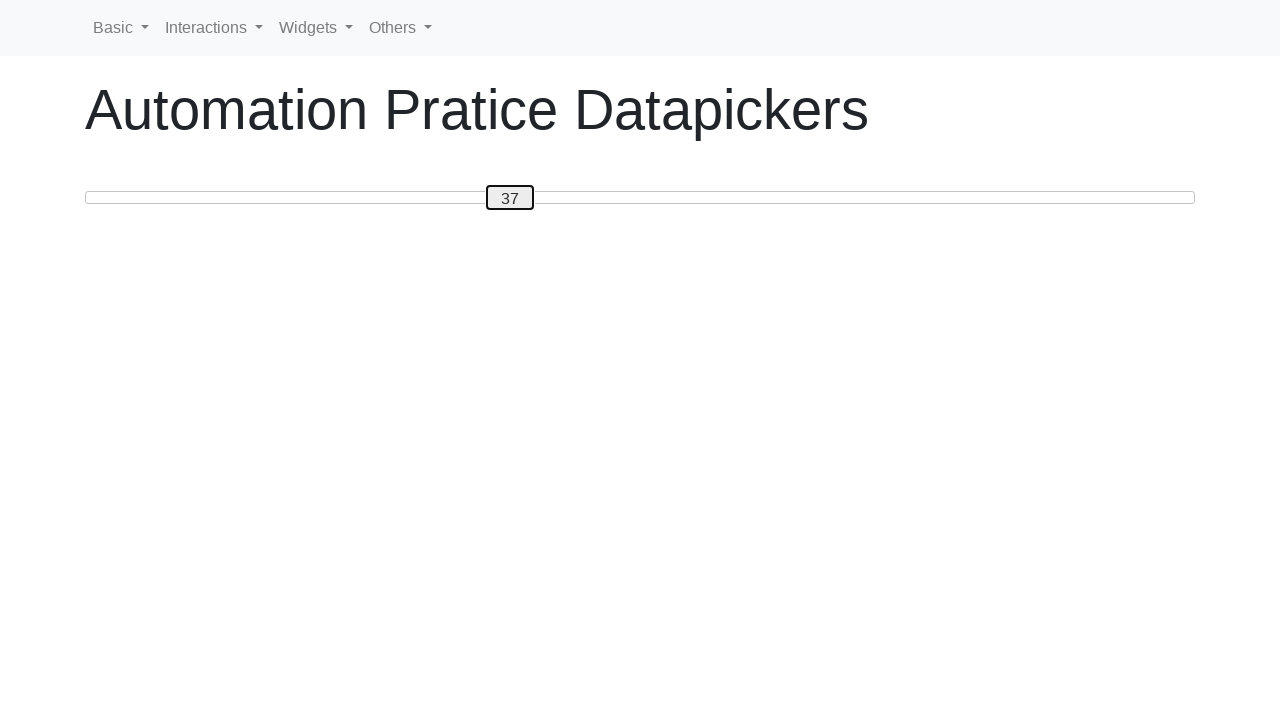

Pressed ArrowRight to move slider right towards target value 50 on #custom-handle
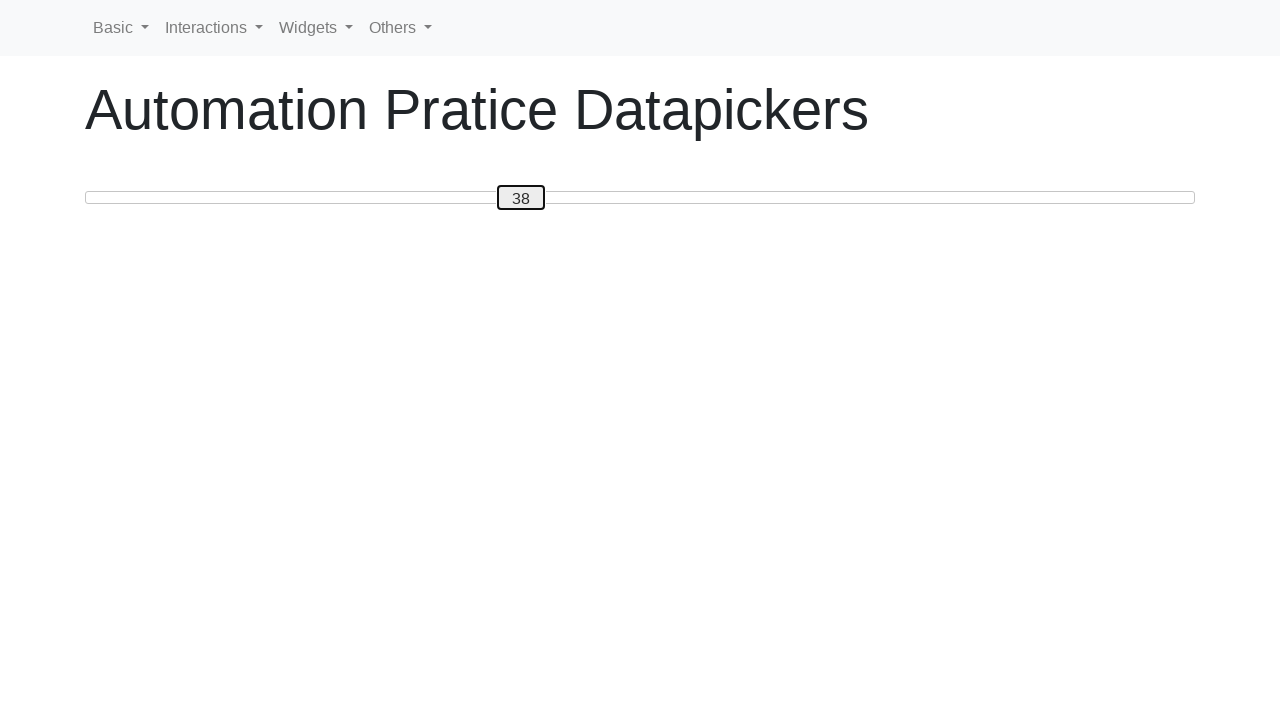

Pressed ArrowRight to move slider right towards target value 50 on #custom-handle
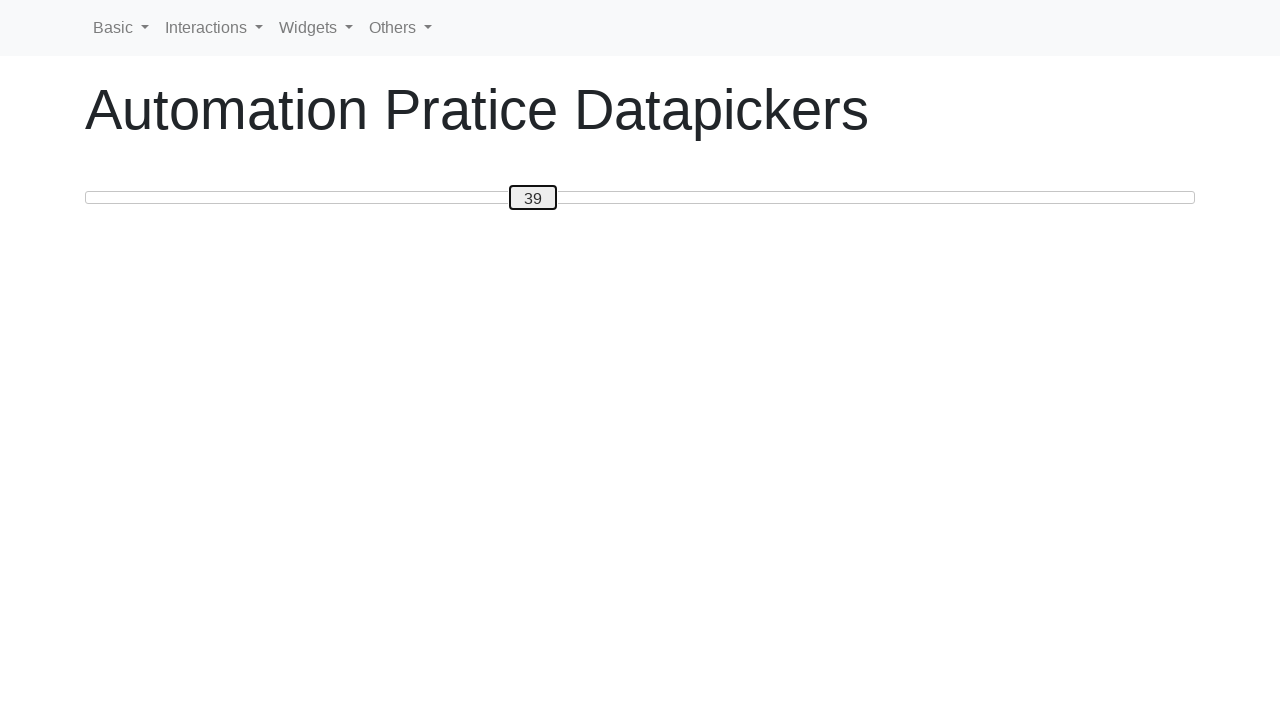

Pressed ArrowRight to move slider right towards target value 50 on #custom-handle
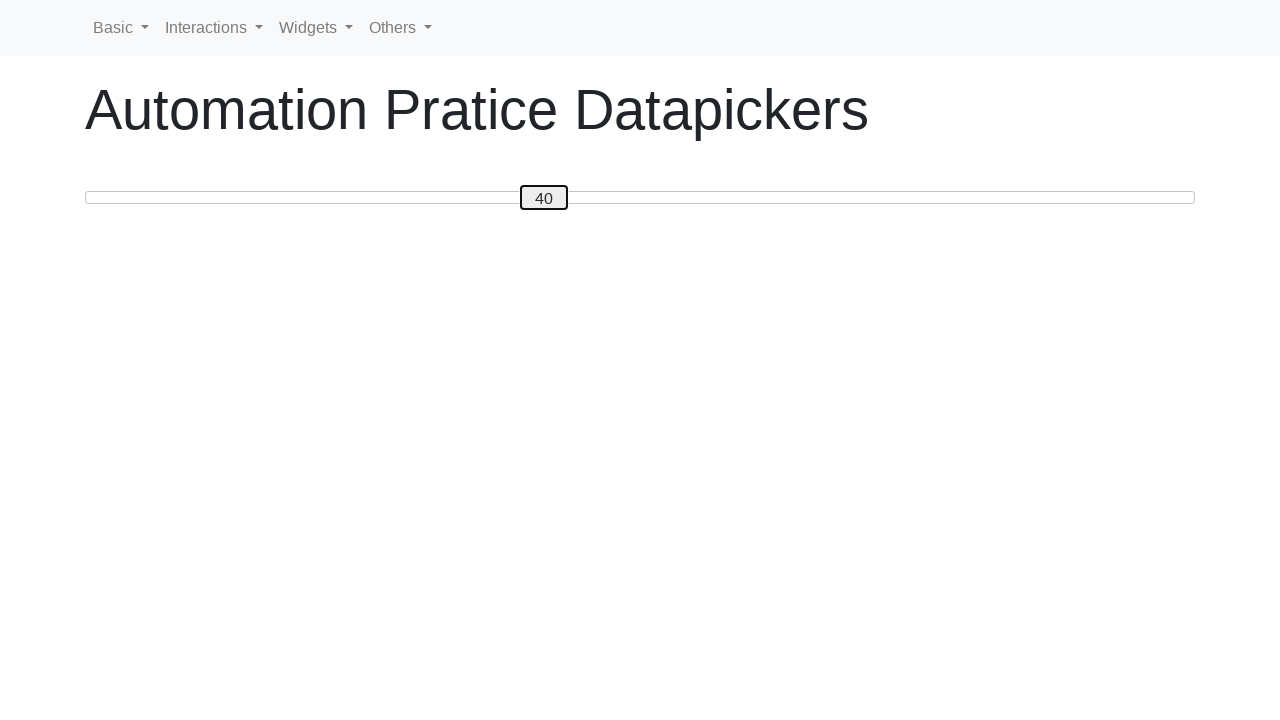

Pressed ArrowRight to move slider right towards target value 50 on #custom-handle
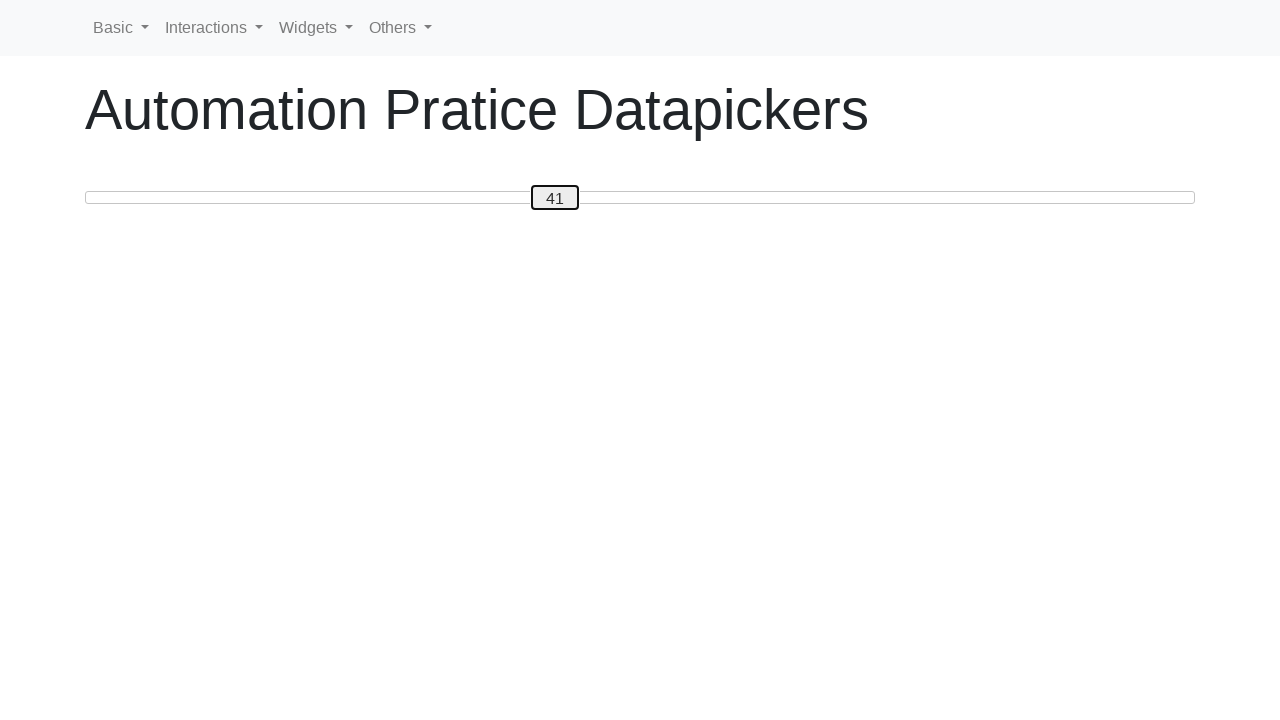

Pressed ArrowRight to move slider right towards target value 50 on #custom-handle
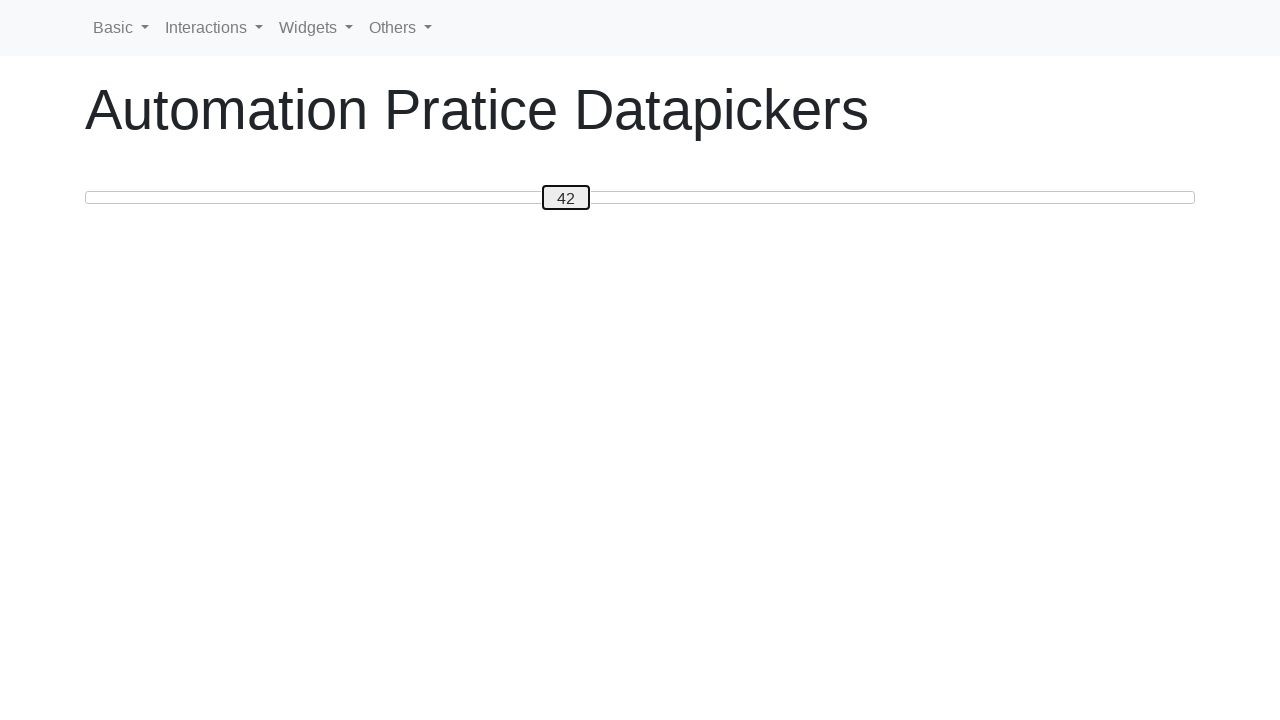

Pressed ArrowRight to move slider right towards target value 50 on #custom-handle
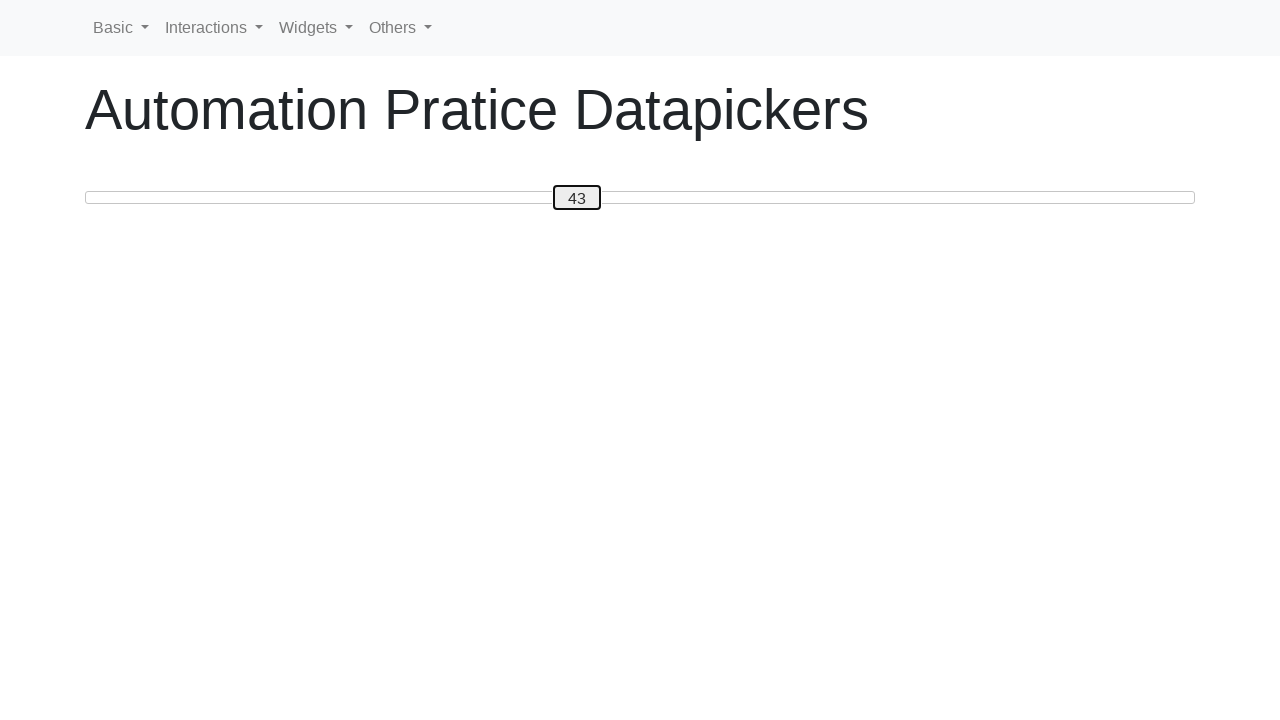

Pressed ArrowRight to move slider right towards target value 50 on #custom-handle
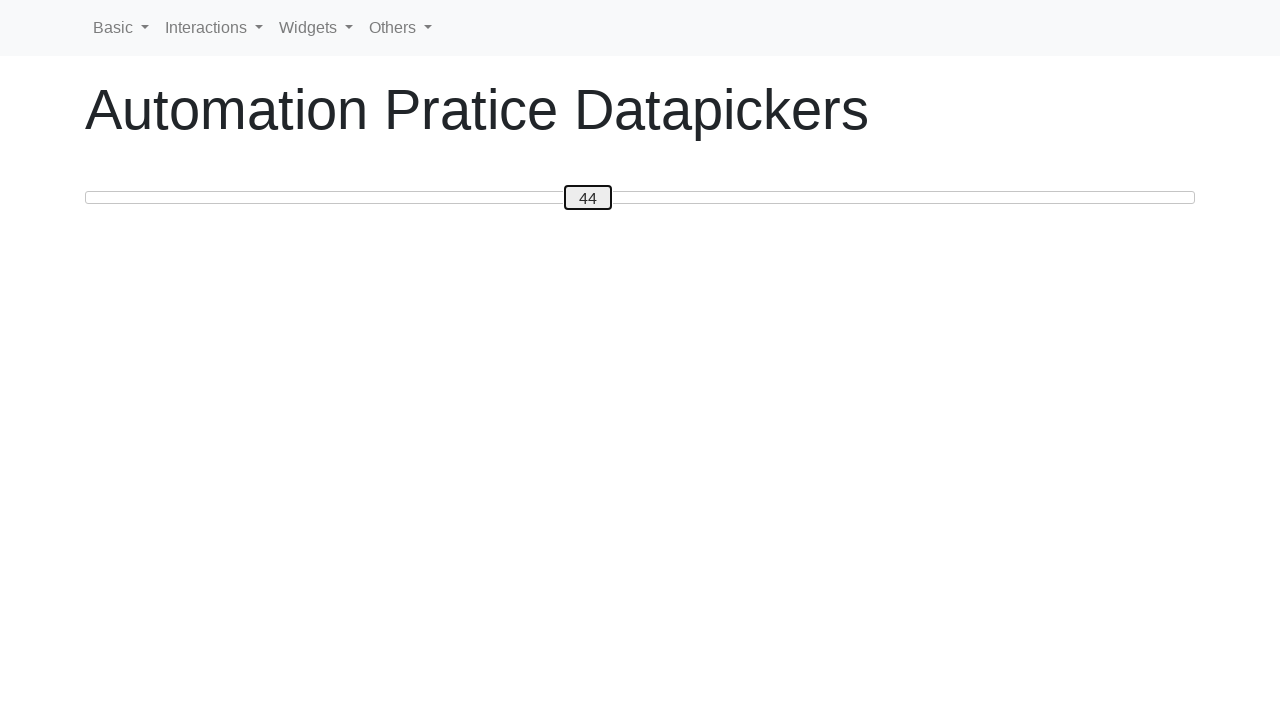

Pressed ArrowRight to move slider right towards target value 50 on #custom-handle
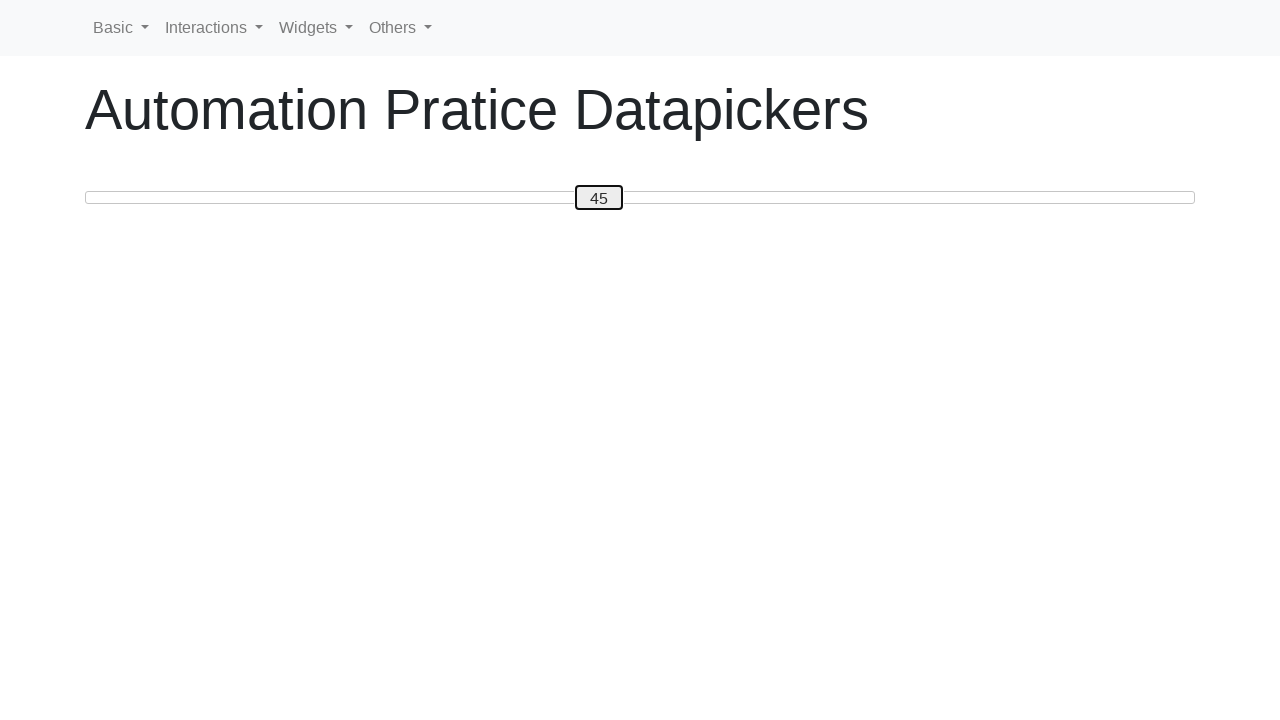

Pressed ArrowRight to move slider right towards target value 50 on #custom-handle
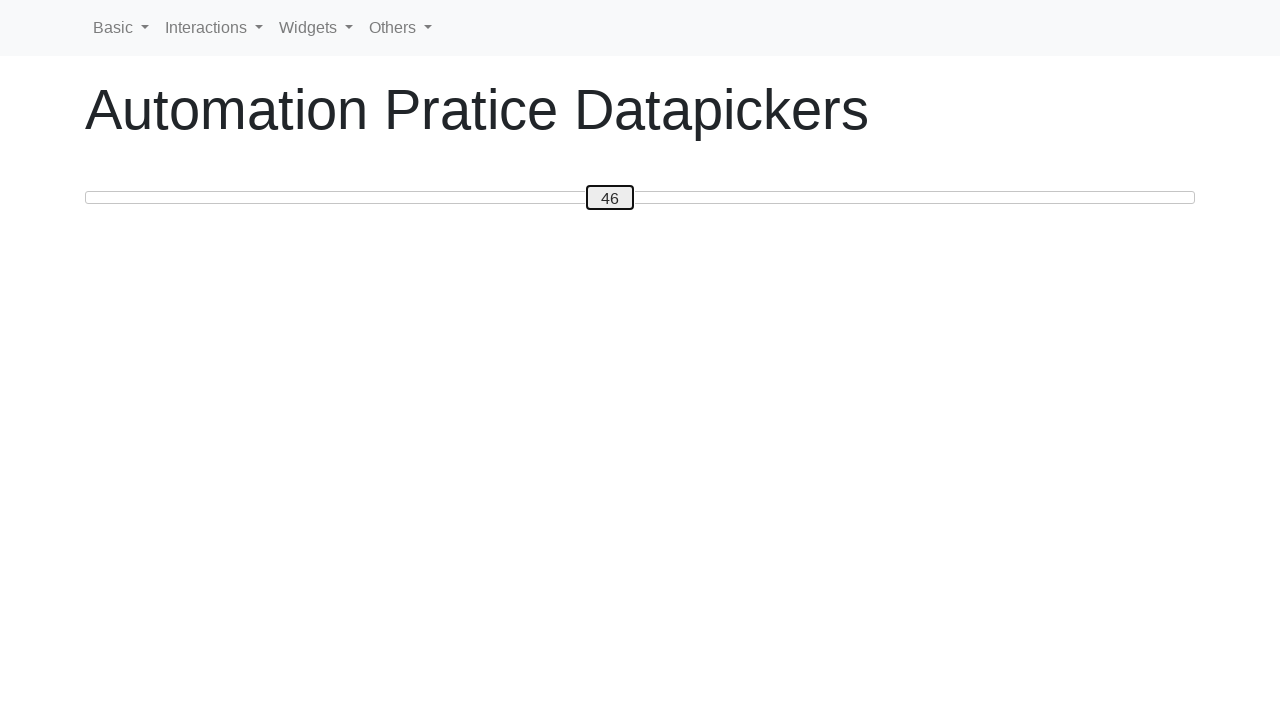

Pressed ArrowRight to move slider right towards target value 50 on #custom-handle
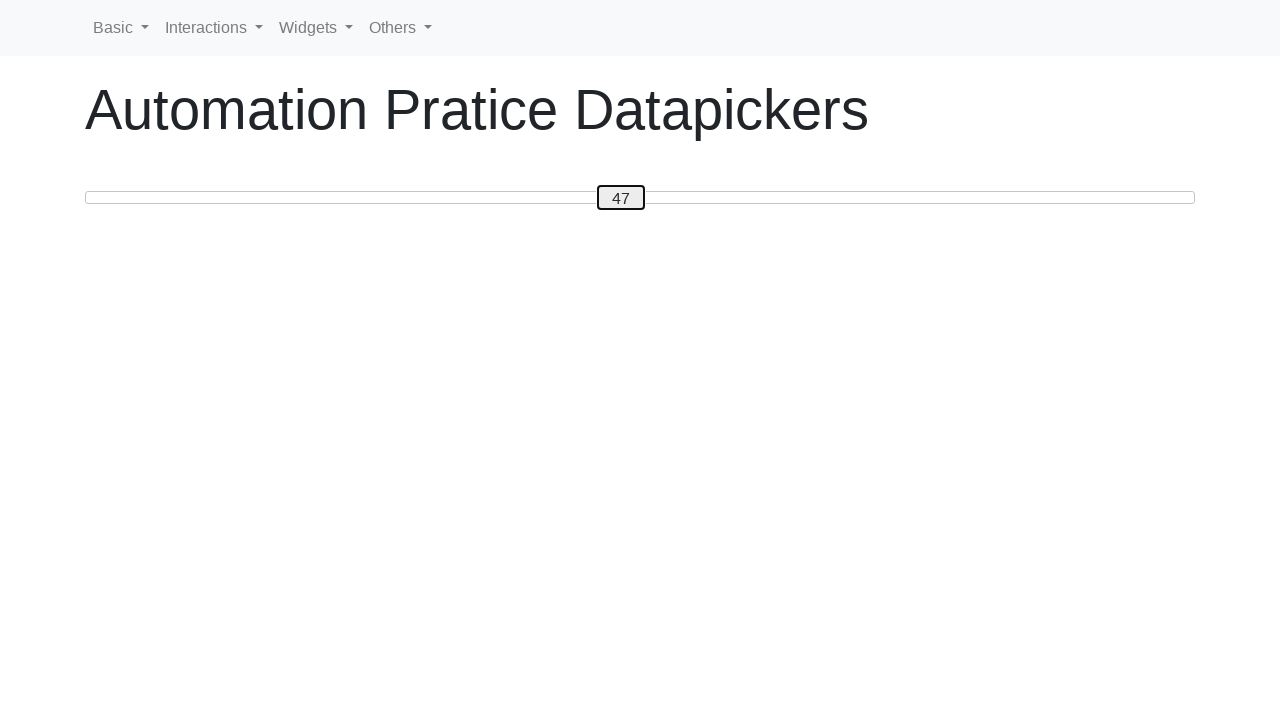

Pressed ArrowRight to move slider right towards target value 50 on #custom-handle
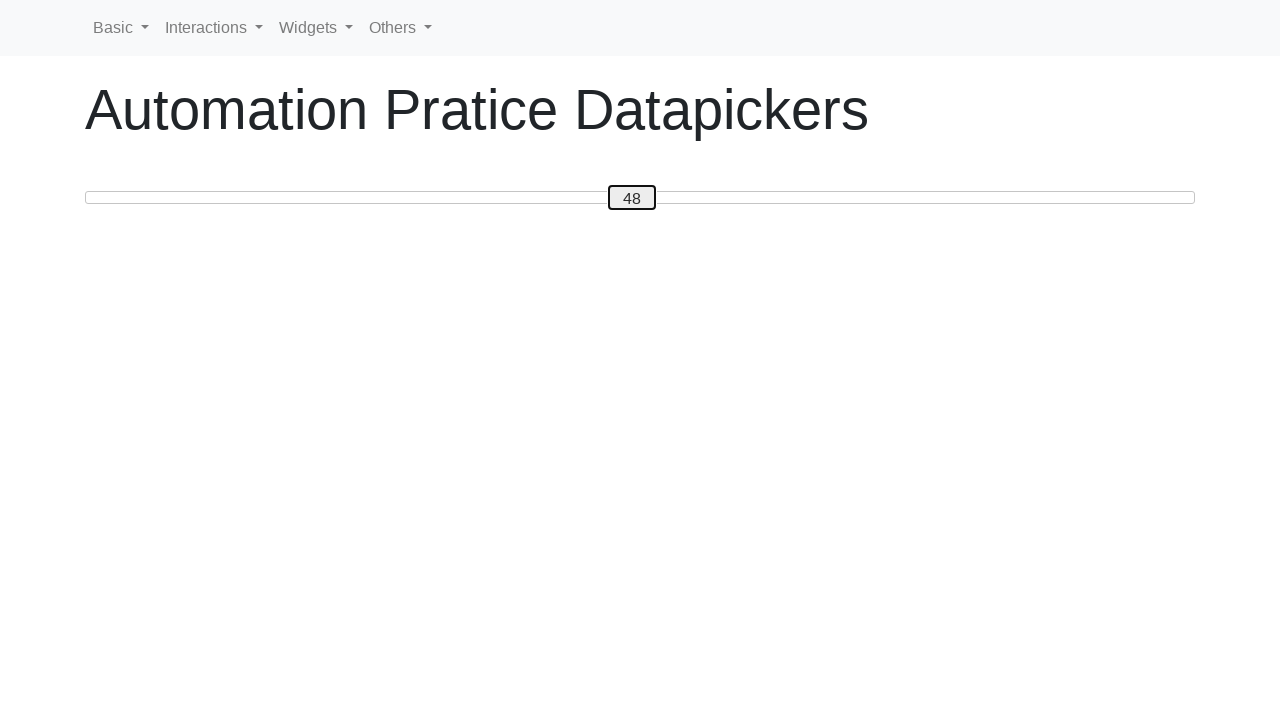

Pressed ArrowRight to move slider right towards target value 50 on #custom-handle
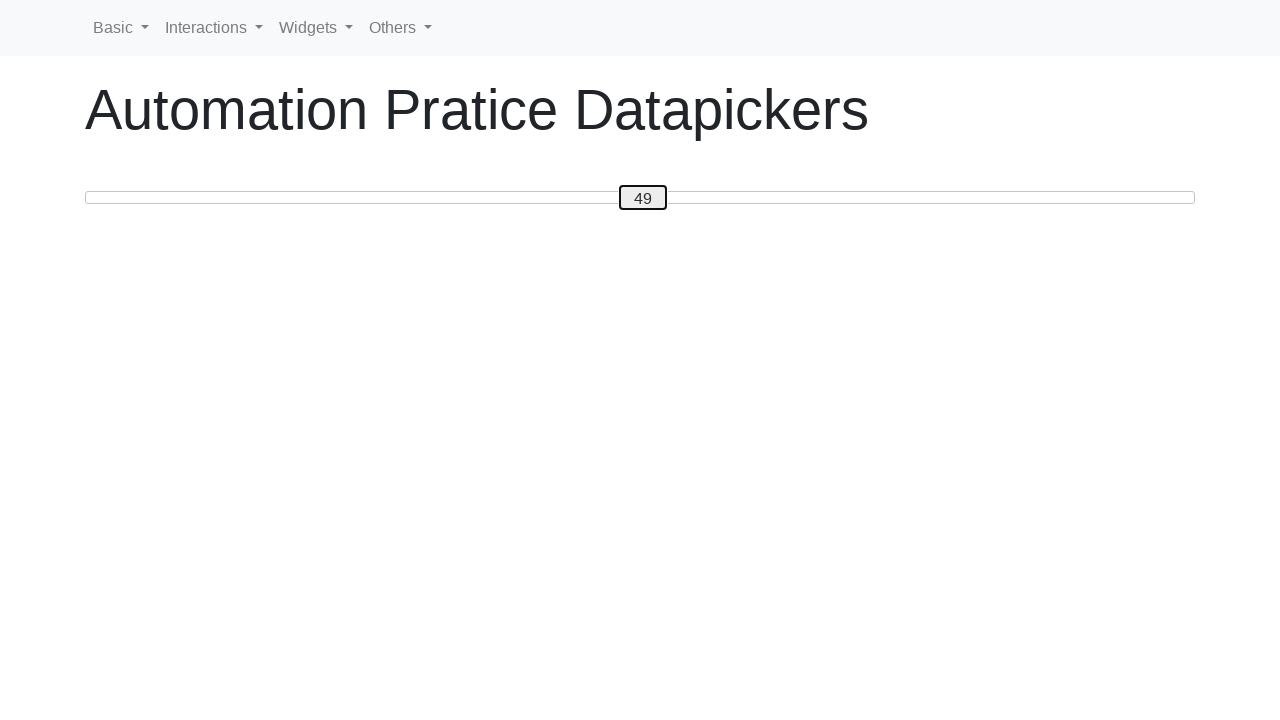

Pressed ArrowRight to move slider right towards target value 50 on #custom-handle
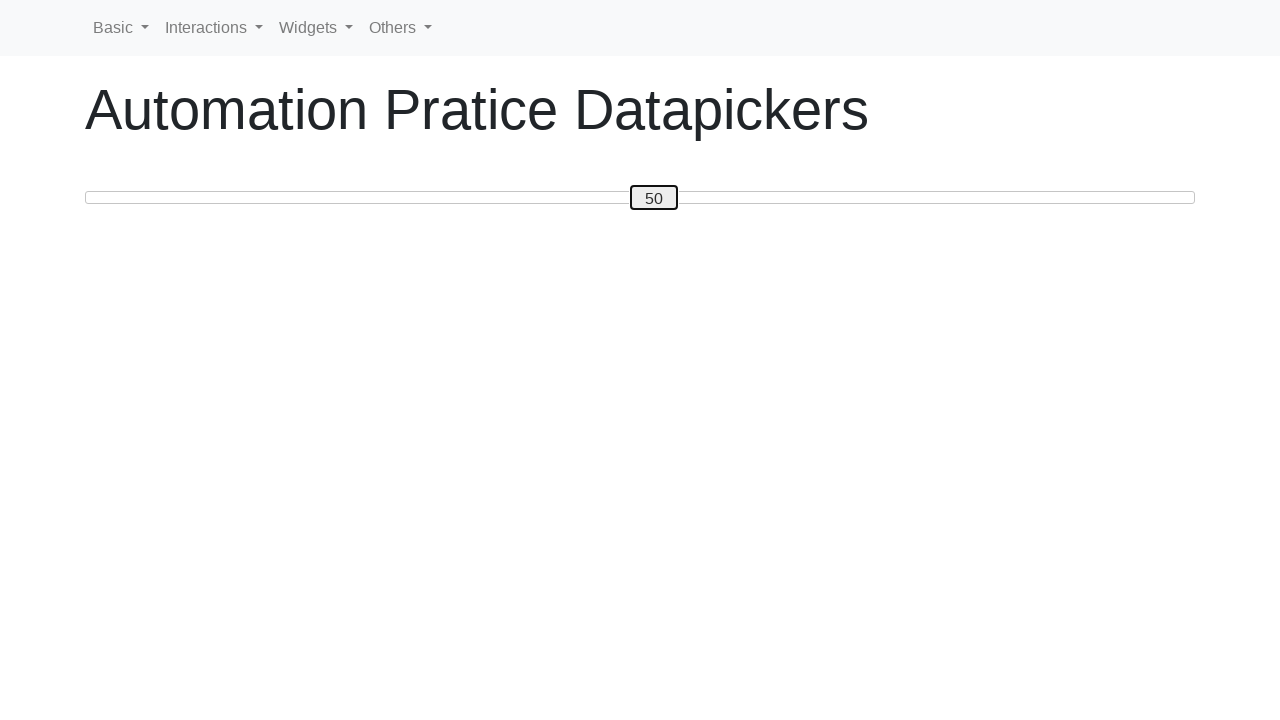

Slider moved to position 50
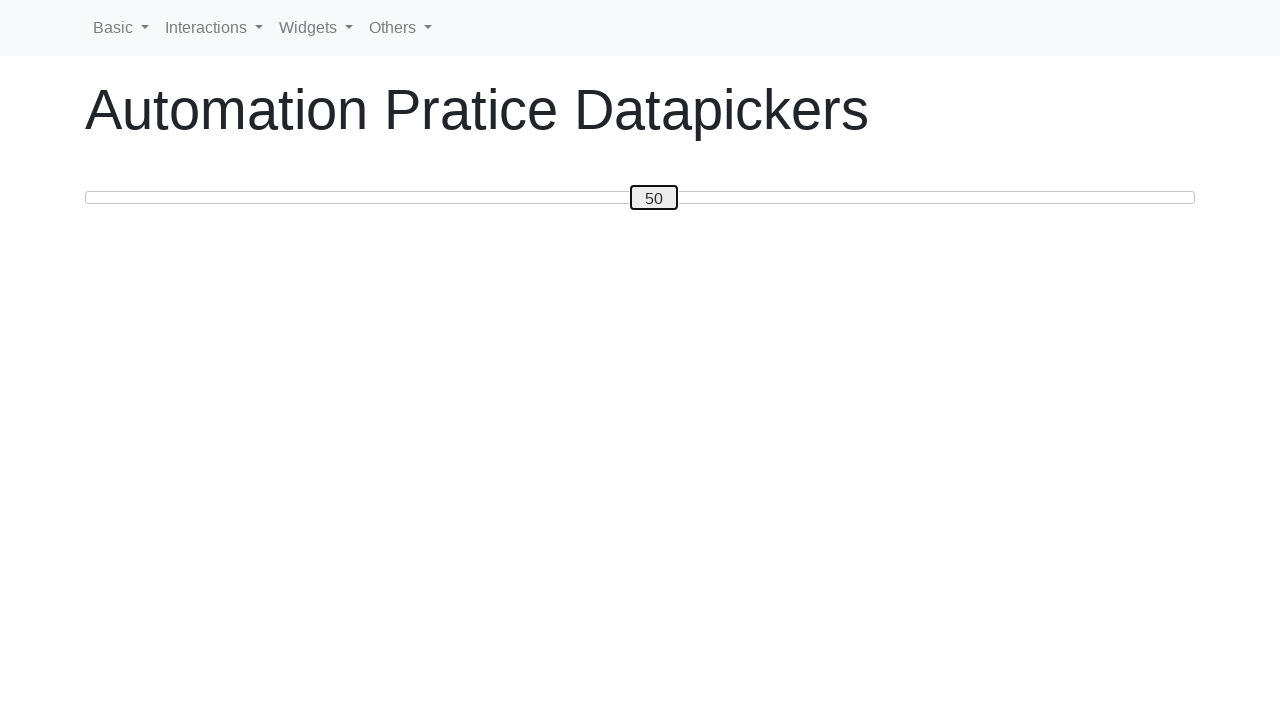

Pressed ArrowLeft to move slider left towards target value 20 on #custom-handle
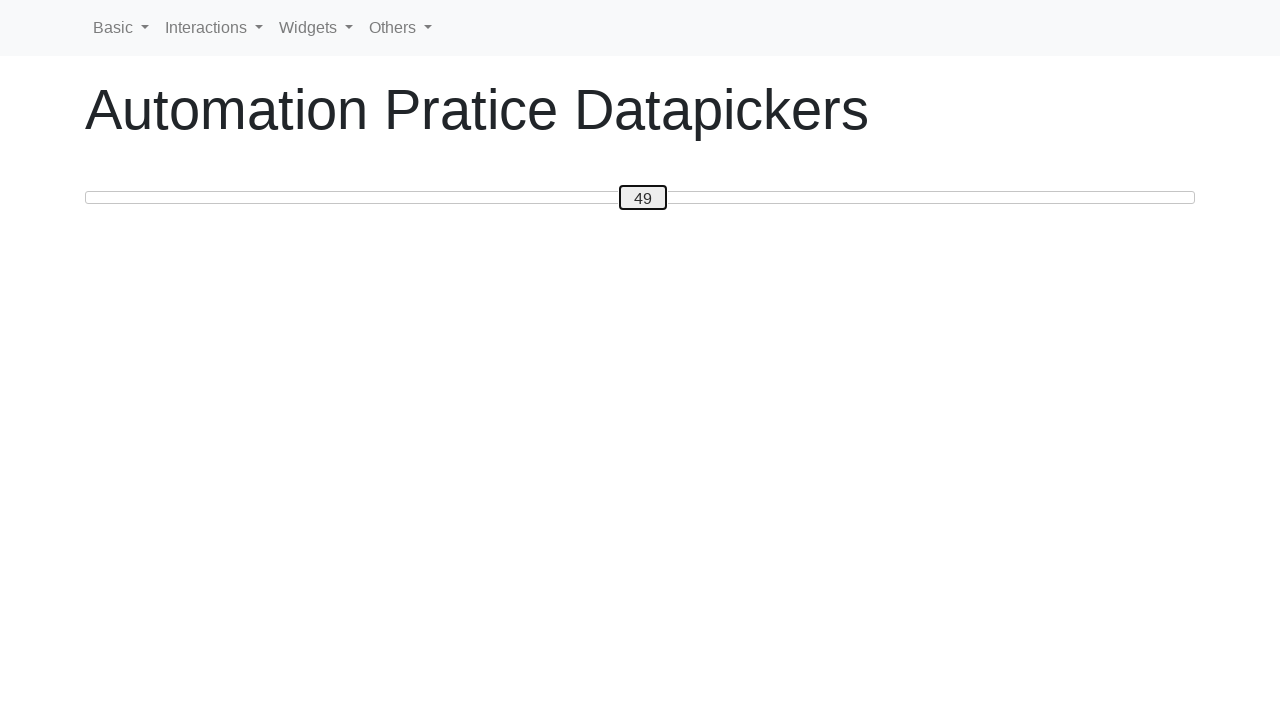

Pressed ArrowLeft to move slider left towards target value 20 on #custom-handle
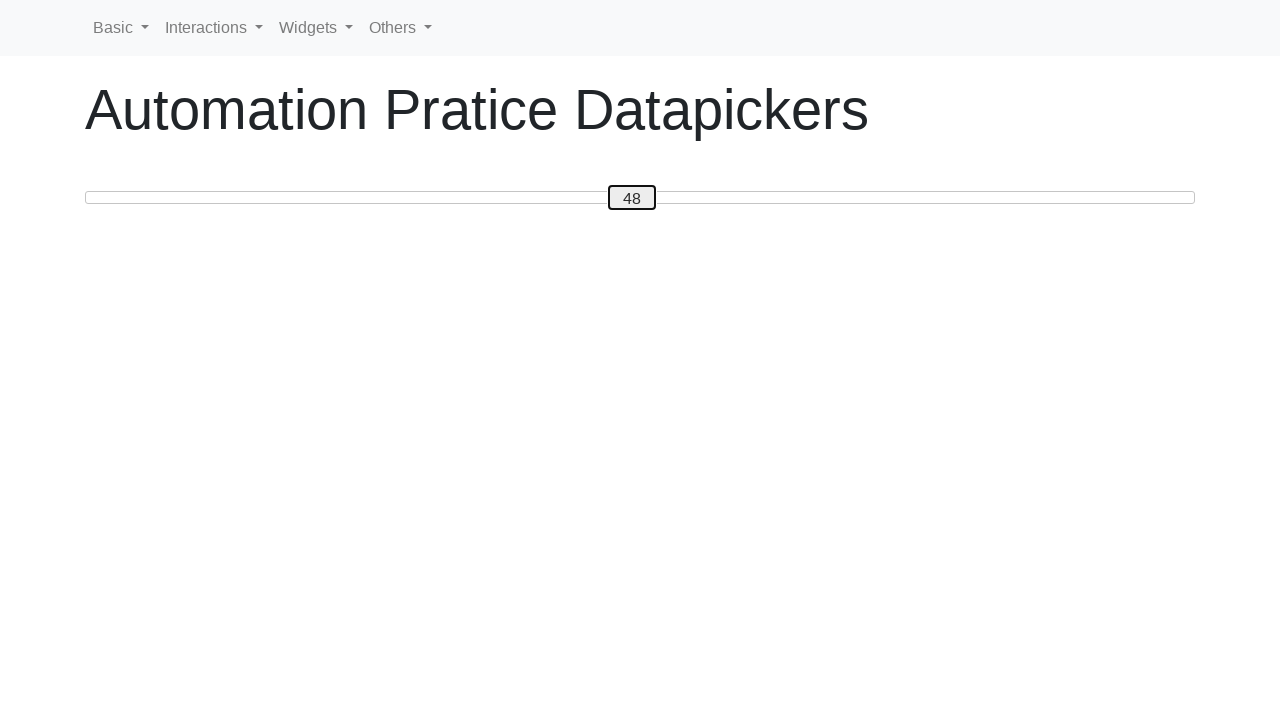

Pressed ArrowLeft to move slider left towards target value 20 on #custom-handle
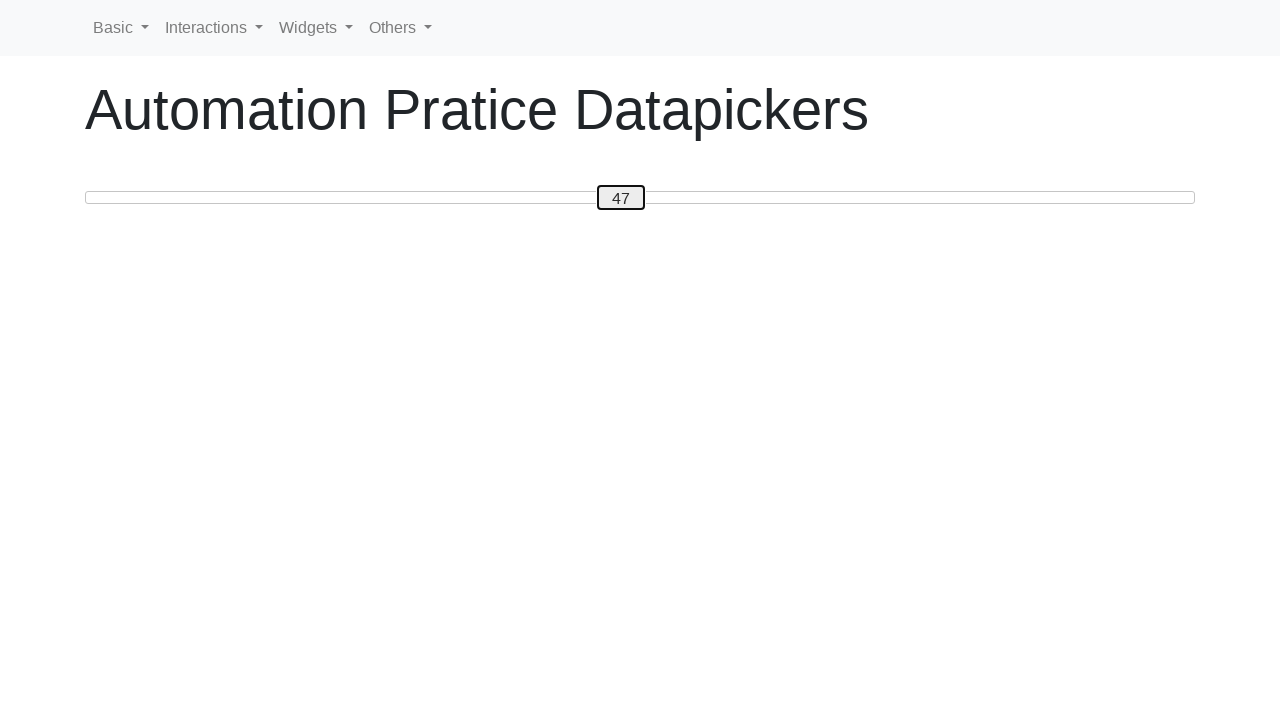

Pressed ArrowLeft to move slider left towards target value 20 on #custom-handle
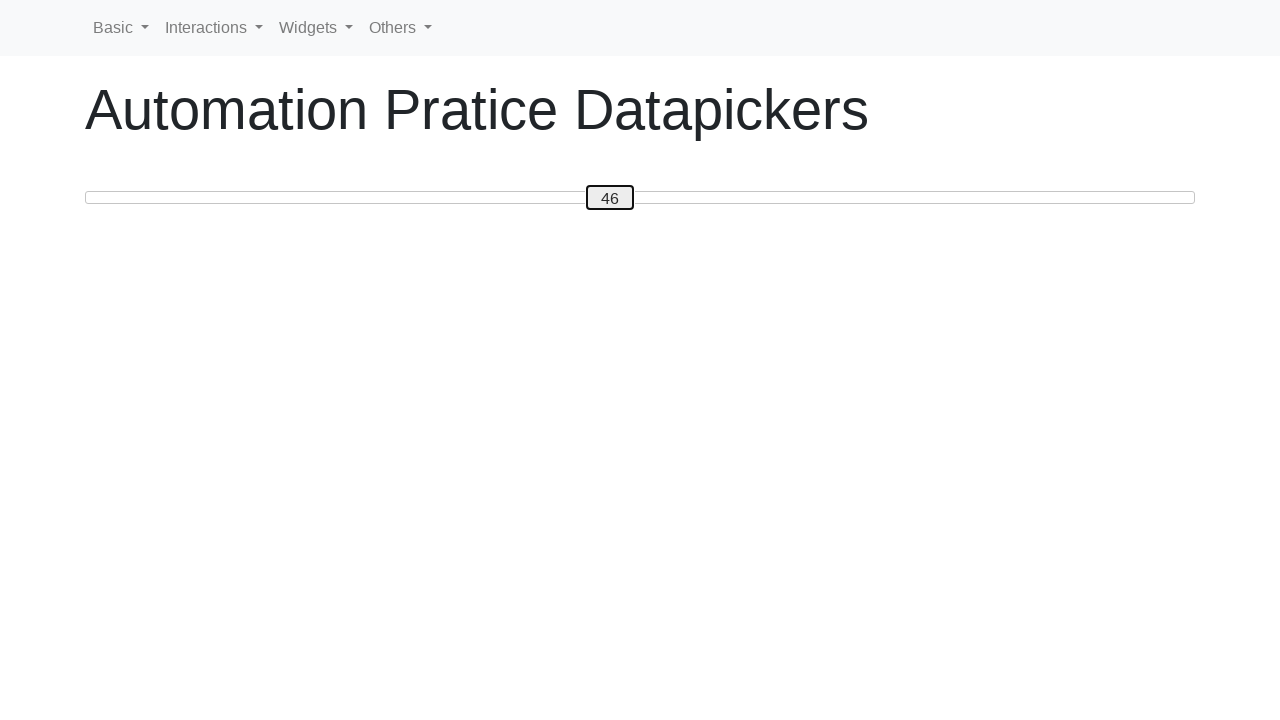

Pressed ArrowLeft to move slider left towards target value 20 on #custom-handle
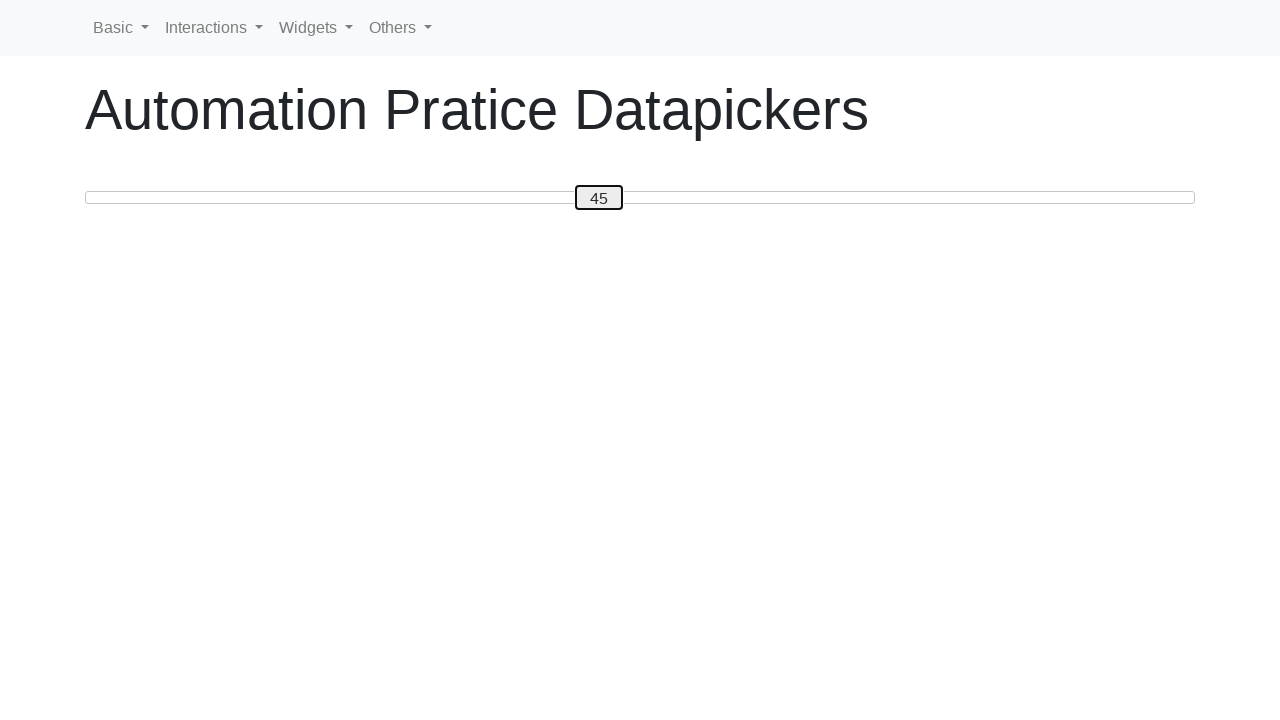

Pressed ArrowLeft to move slider left towards target value 20 on #custom-handle
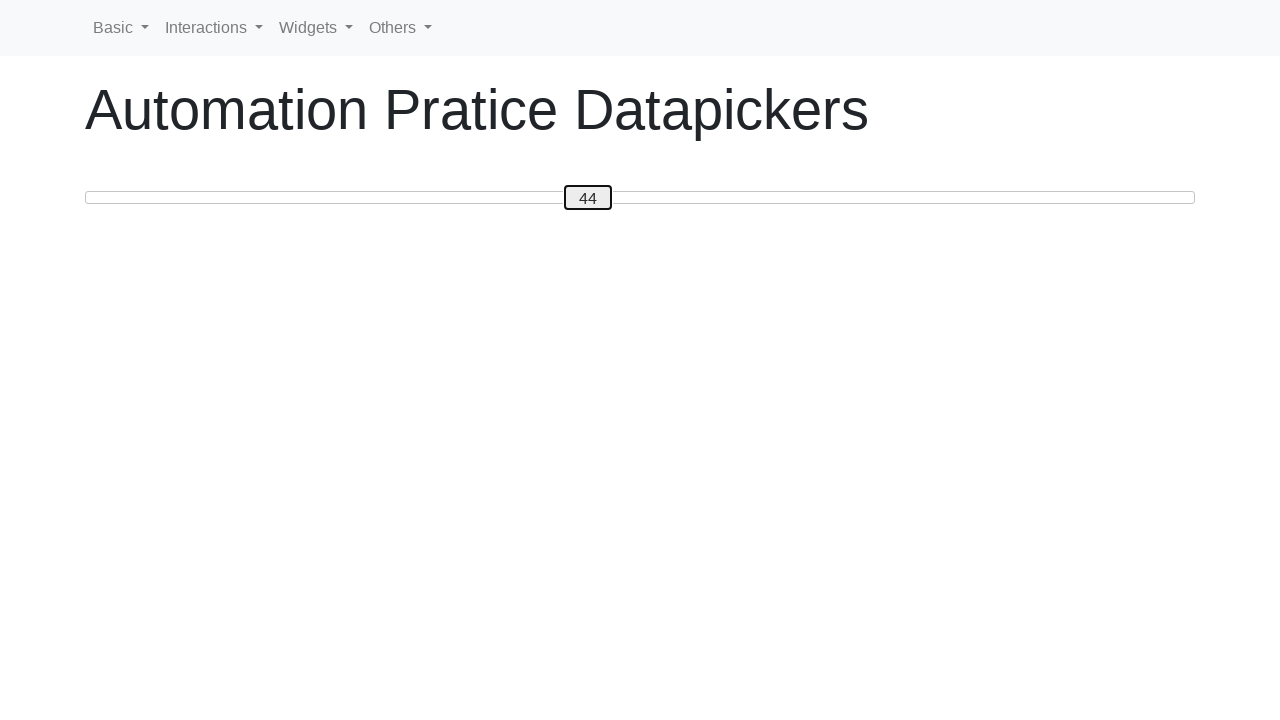

Pressed ArrowLeft to move slider left towards target value 20 on #custom-handle
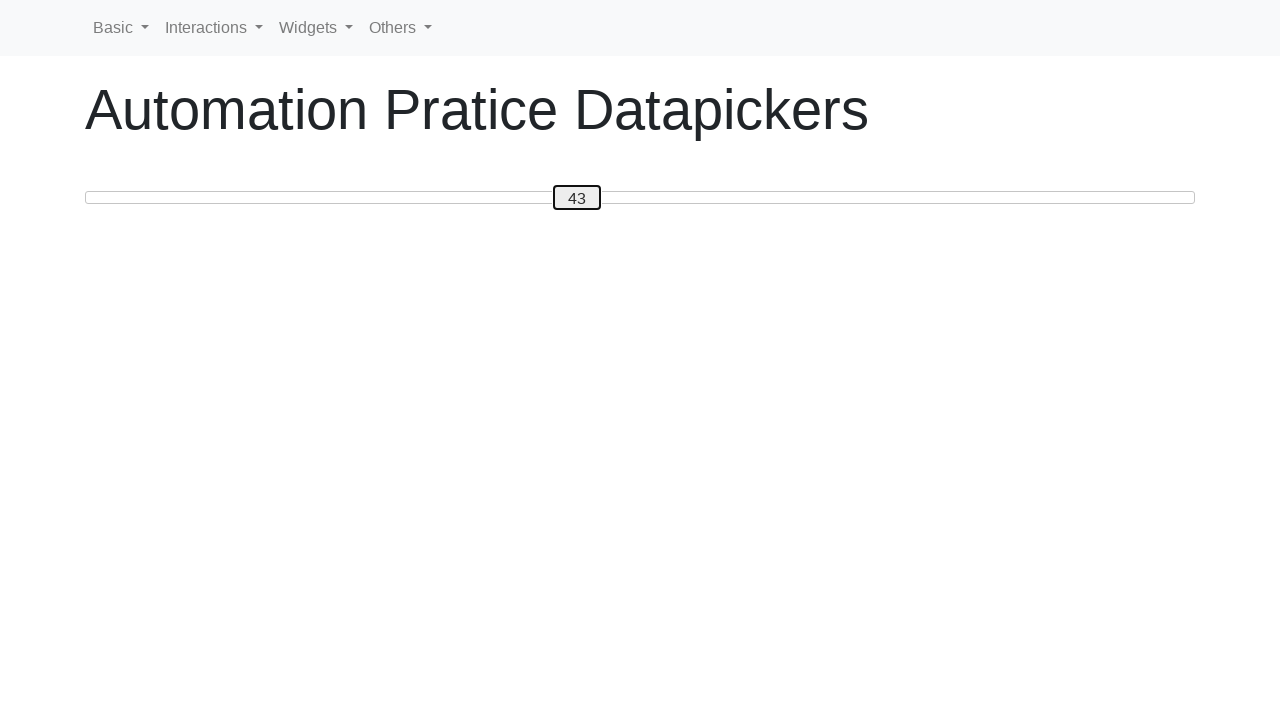

Pressed ArrowLeft to move slider left towards target value 20 on #custom-handle
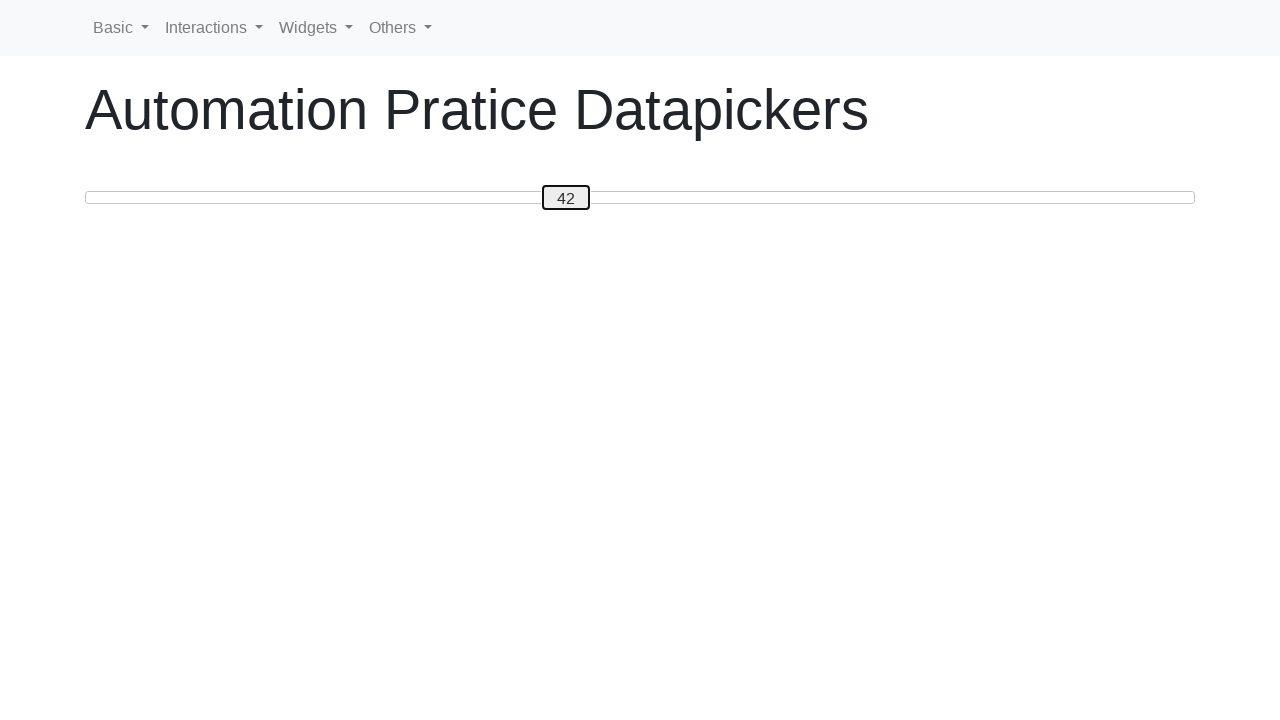

Pressed ArrowLeft to move slider left towards target value 20 on #custom-handle
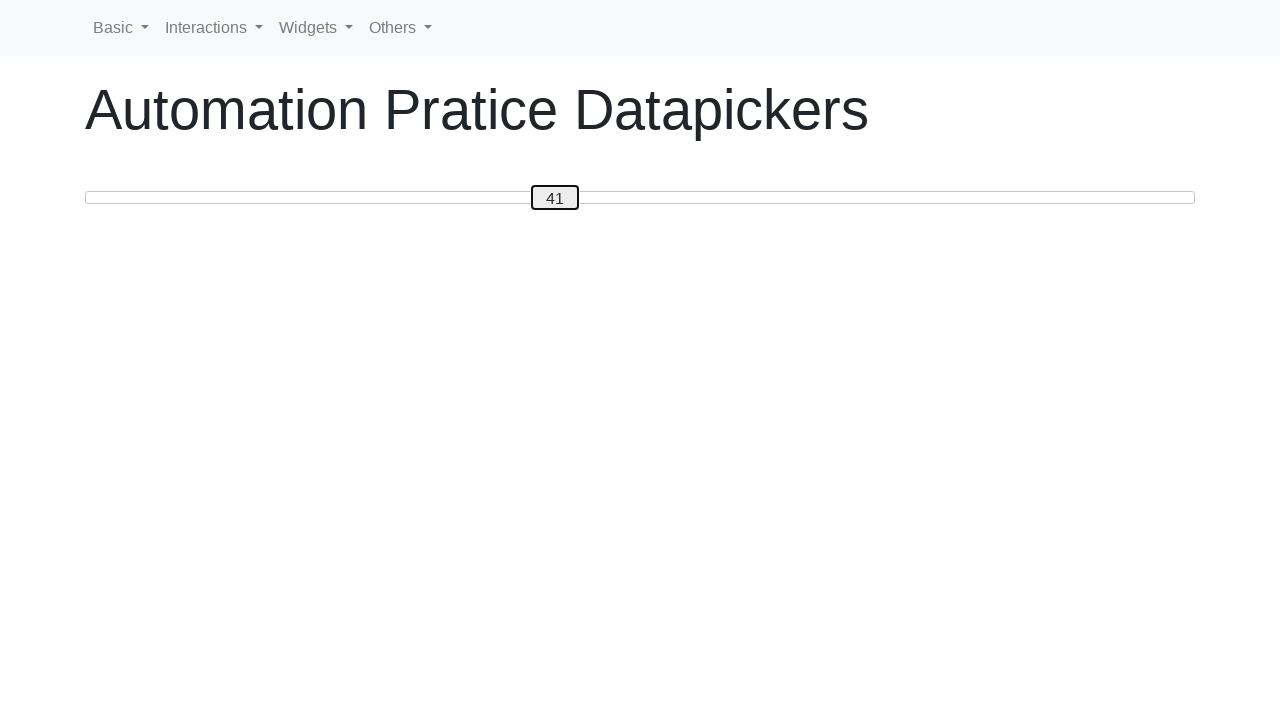

Pressed ArrowLeft to move slider left towards target value 20 on #custom-handle
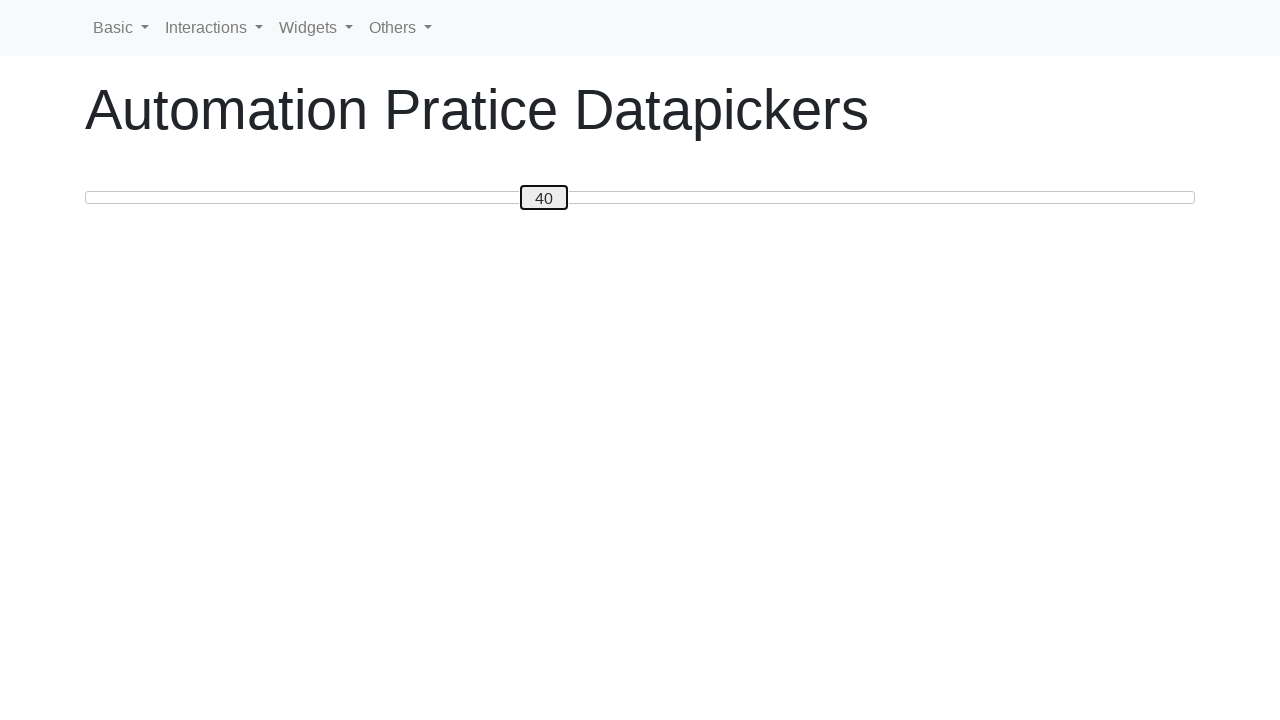

Pressed ArrowLeft to move slider left towards target value 20 on #custom-handle
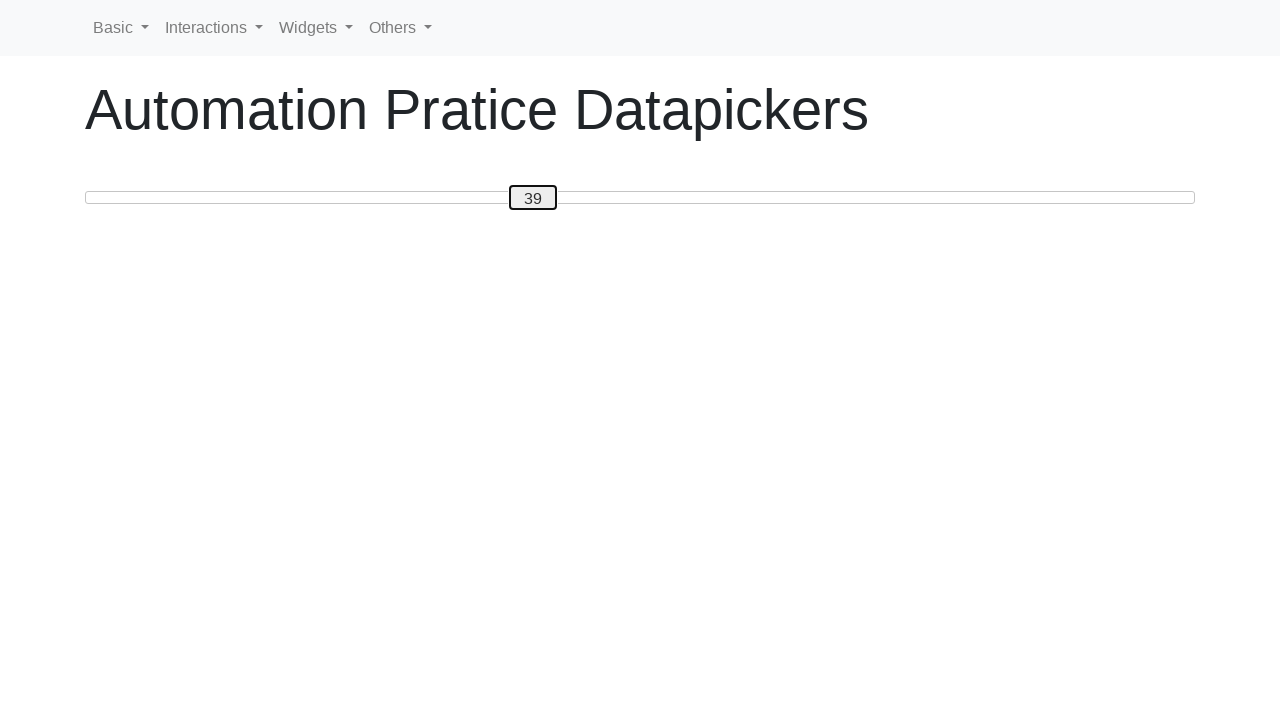

Pressed ArrowLeft to move slider left towards target value 20 on #custom-handle
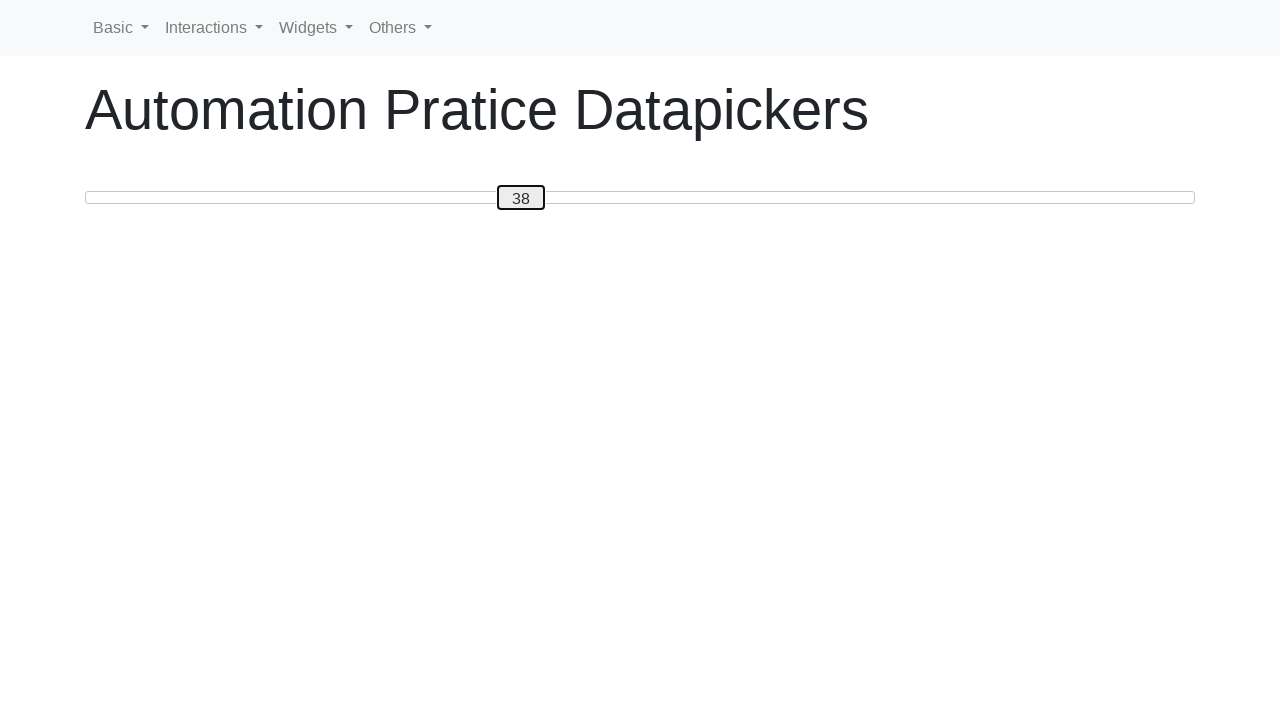

Pressed ArrowLeft to move slider left towards target value 20 on #custom-handle
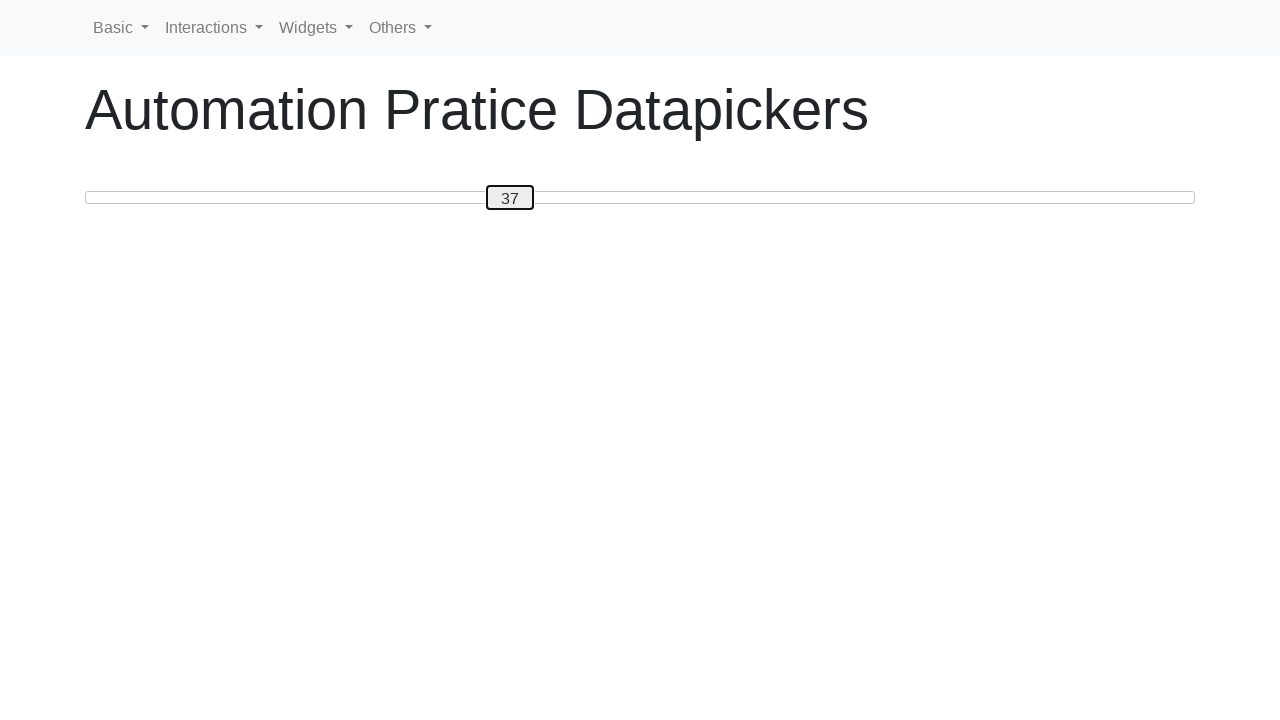

Pressed ArrowLeft to move slider left towards target value 20 on #custom-handle
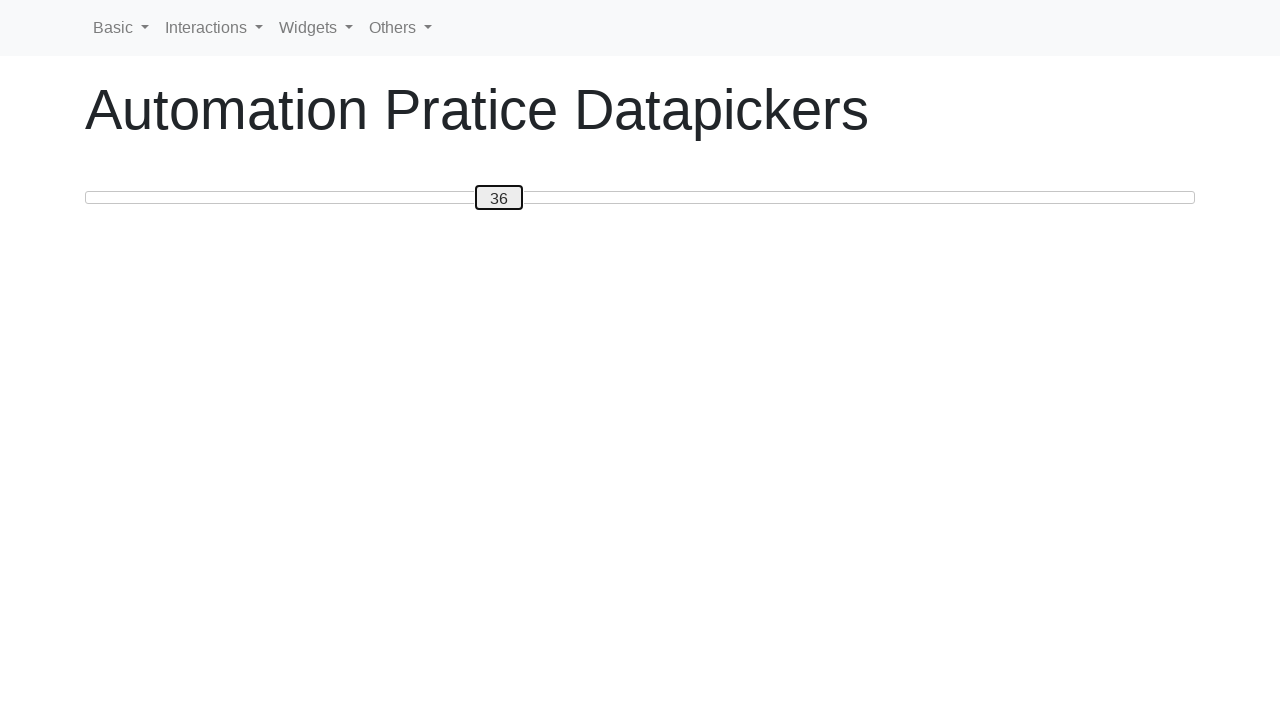

Pressed ArrowLeft to move slider left towards target value 20 on #custom-handle
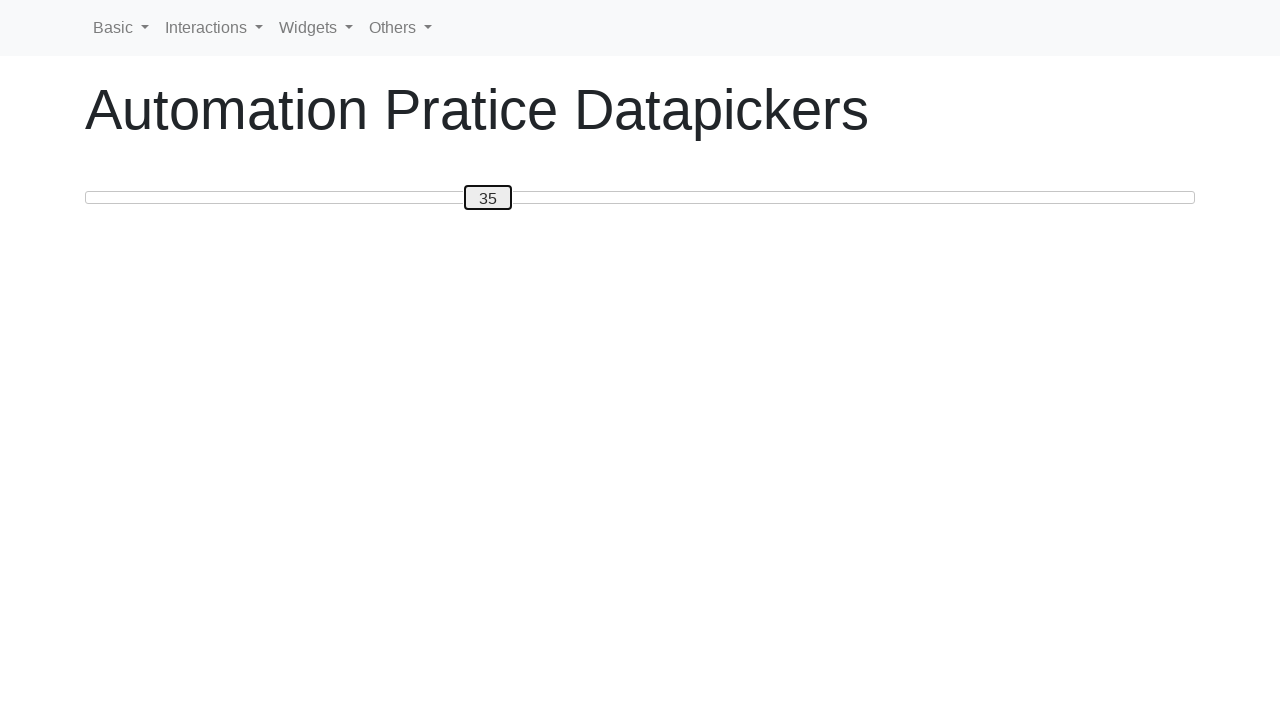

Pressed ArrowLeft to move slider left towards target value 20 on #custom-handle
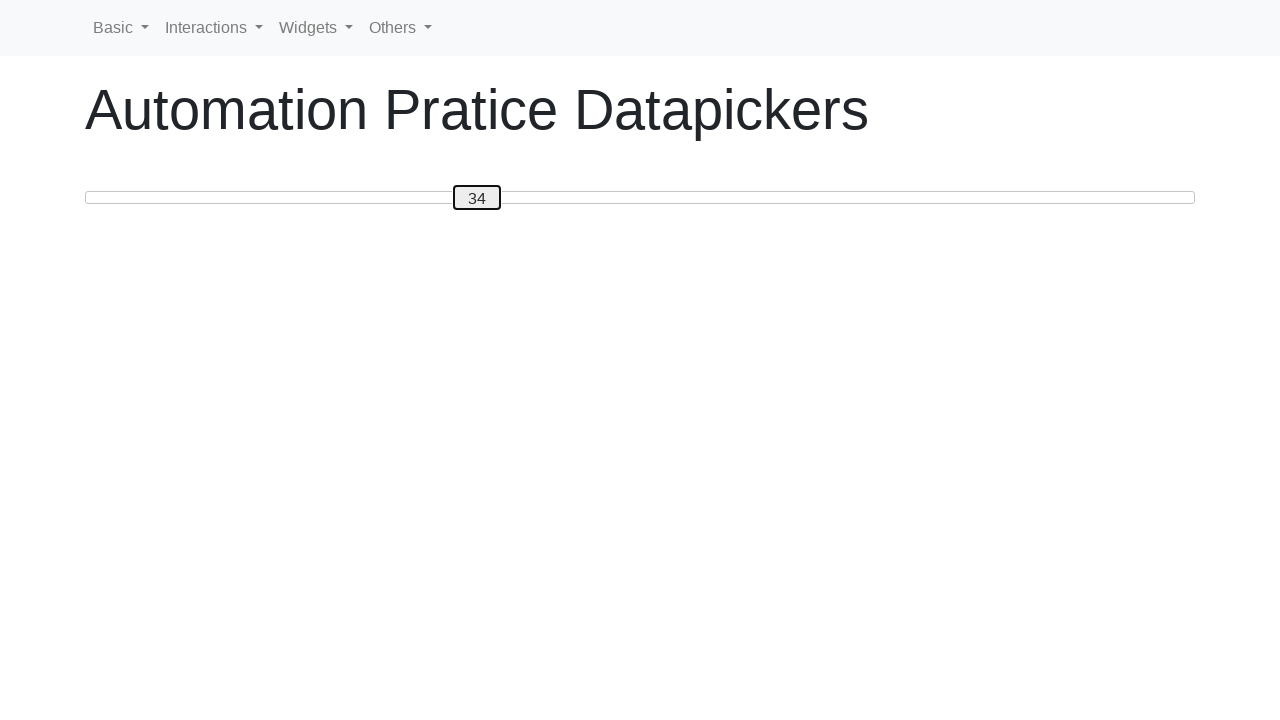

Pressed ArrowLeft to move slider left towards target value 20 on #custom-handle
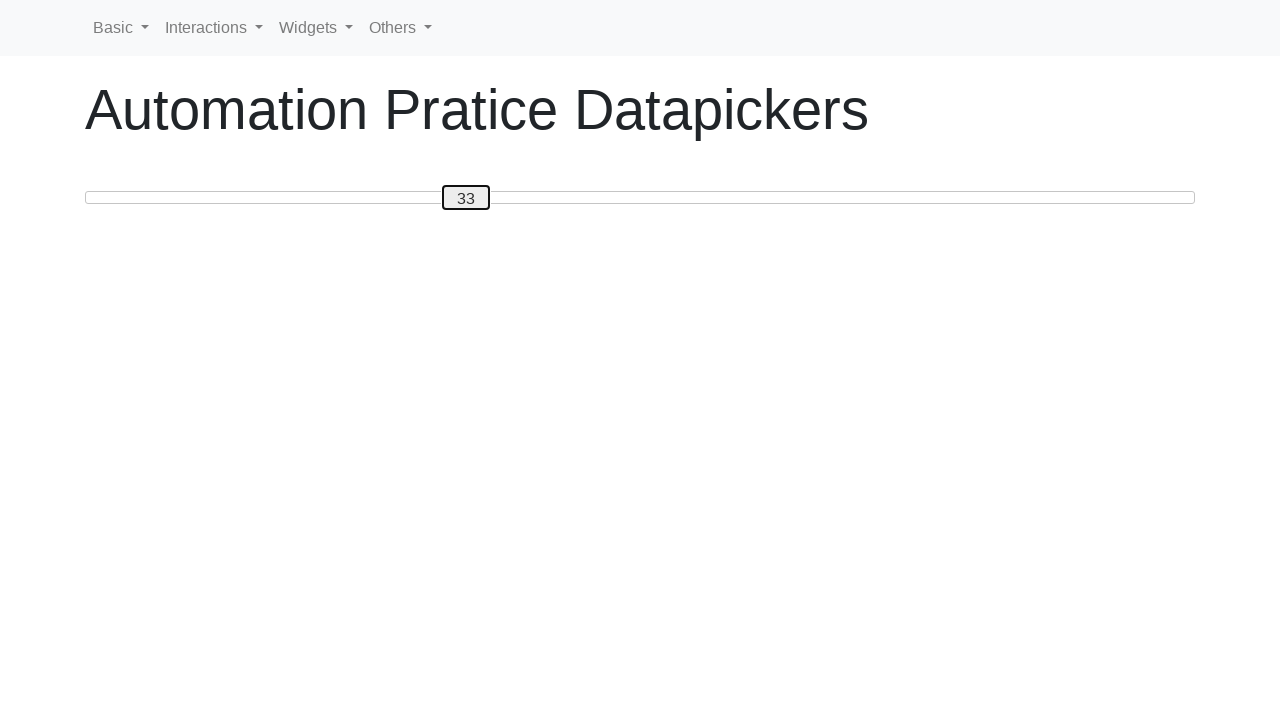

Pressed ArrowLeft to move slider left towards target value 20 on #custom-handle
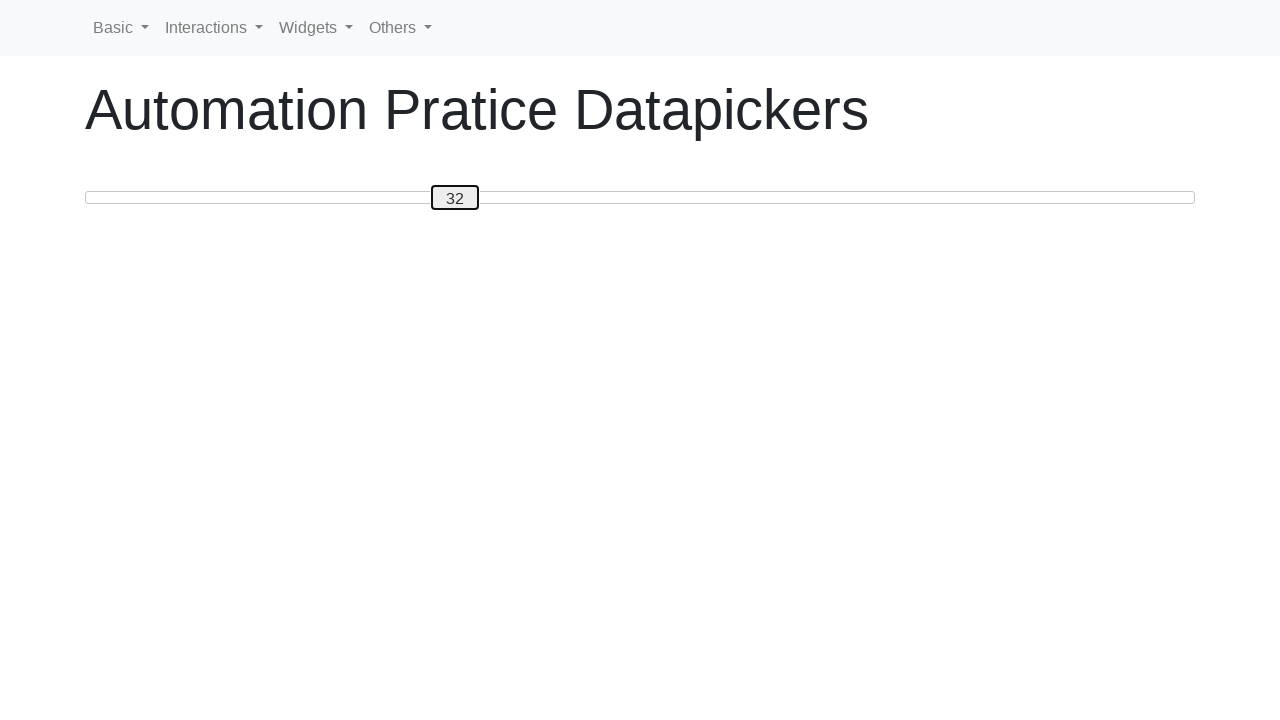

Pressed ArrowLeft to move slider left towards target value 20 on #custom-handle
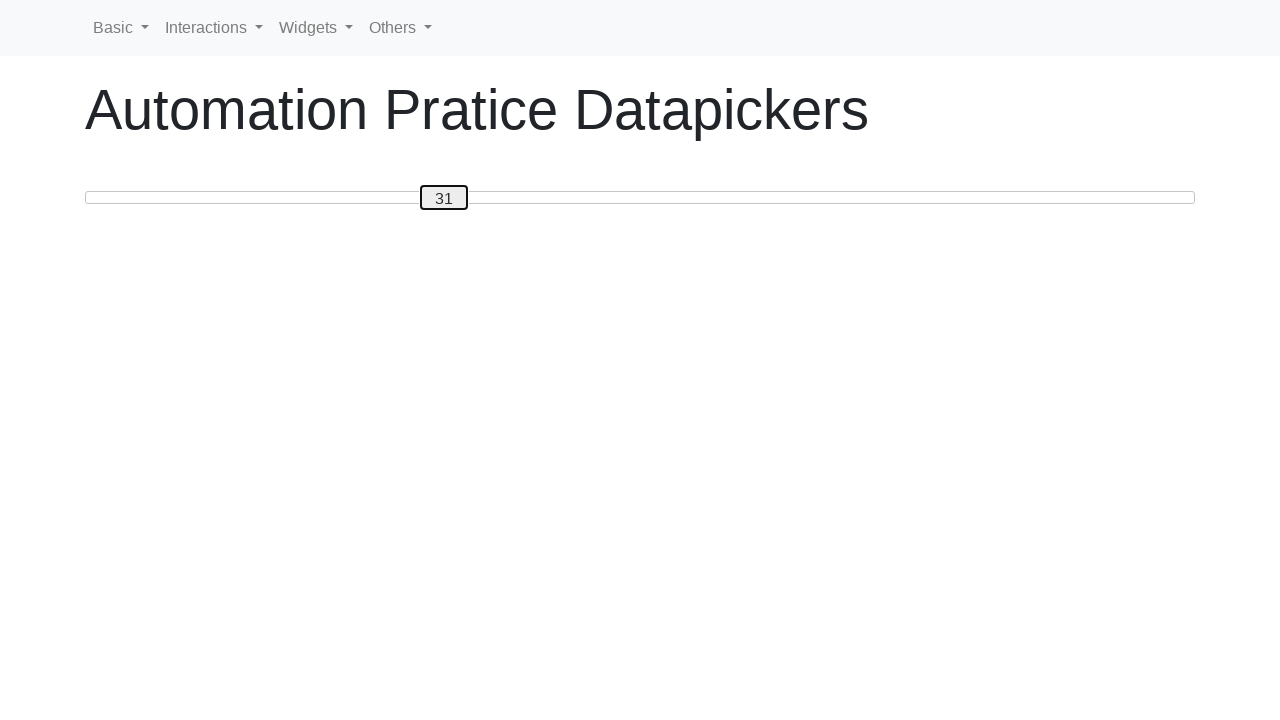

Pressed ArrowLeft to move slider left towards target value 20 on #custom-handle
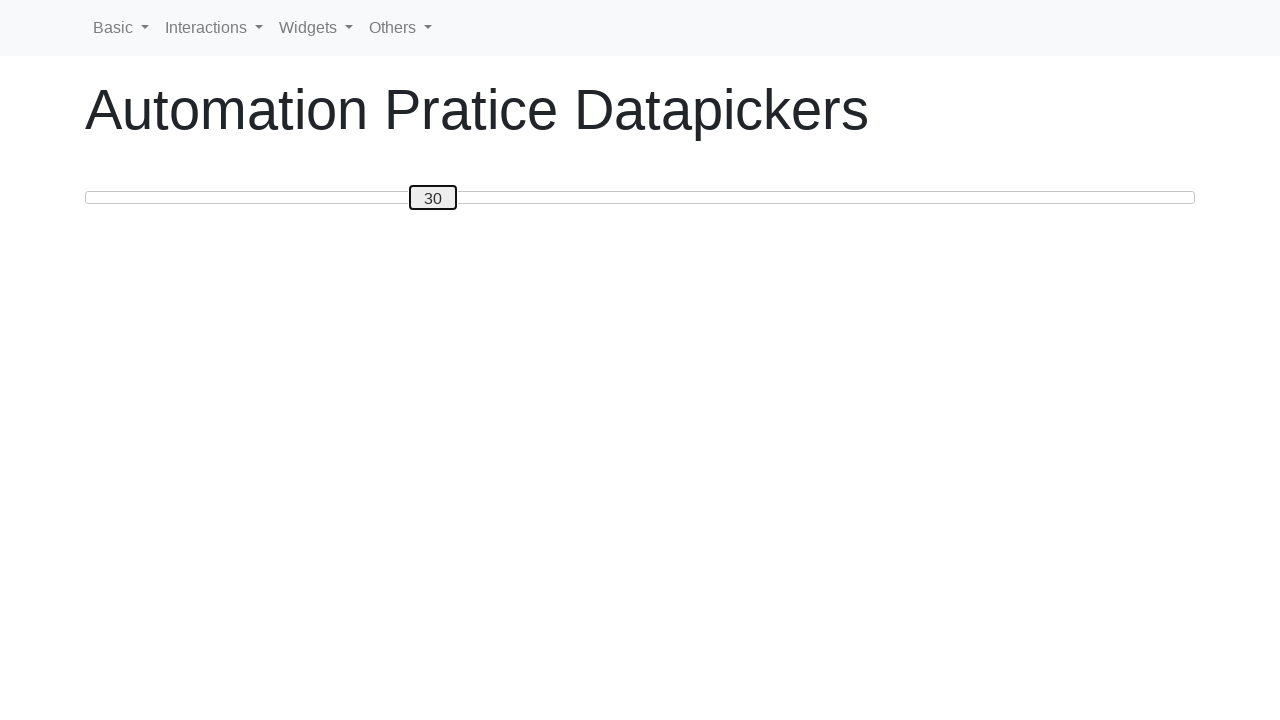

Pressed ArrowLeft to move slider left towards target value 20 on #custom-handle
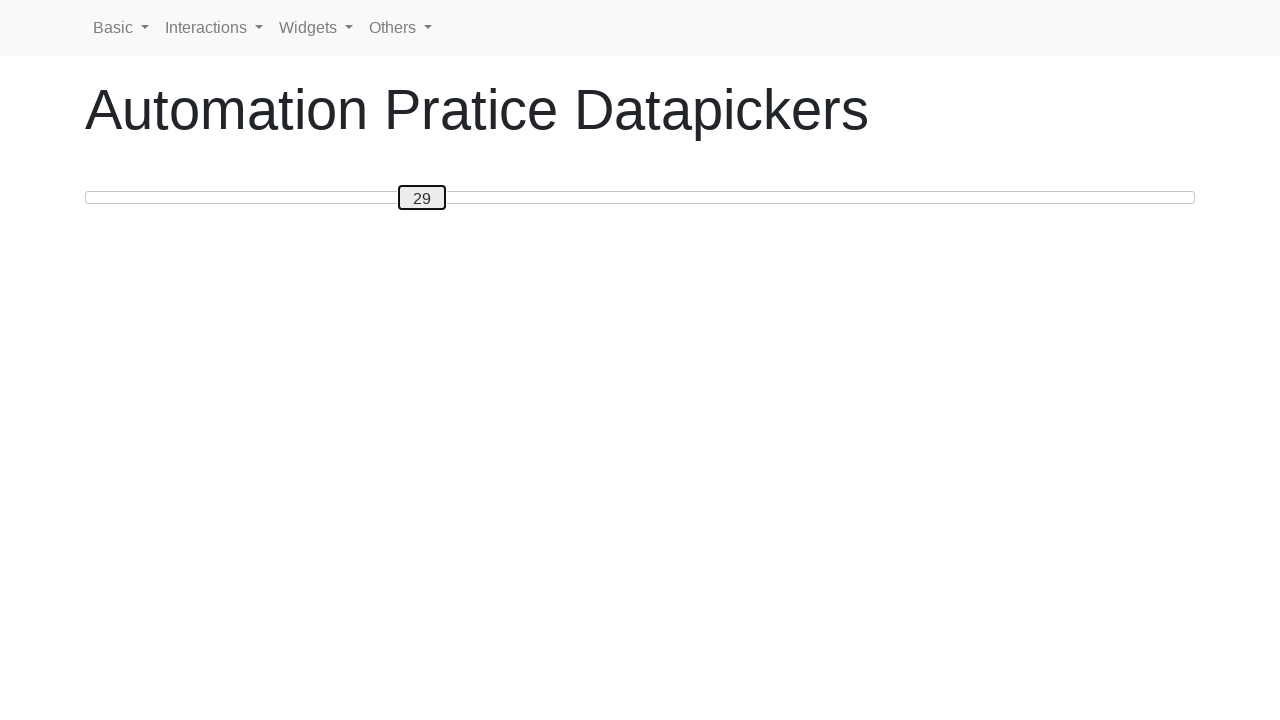

Pressed ArrowLeft to move slider left towards target value 20 on #custom-handle
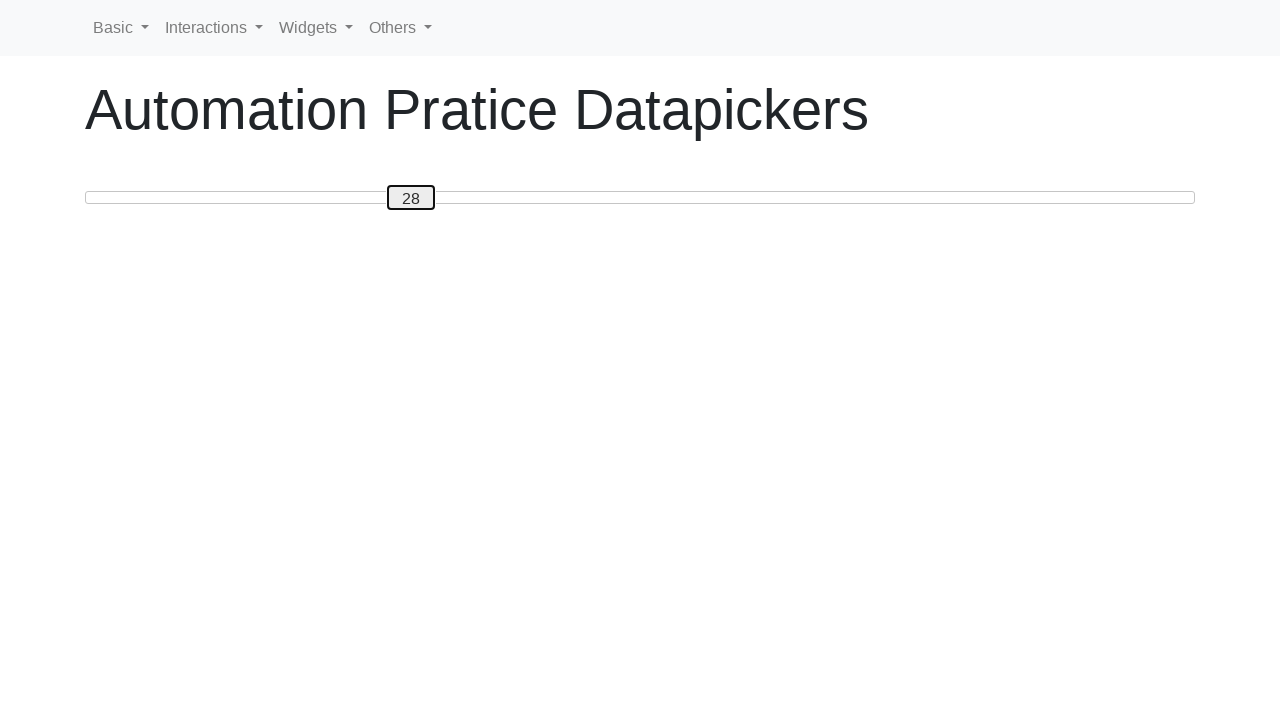

Pressed ArrowLeft to move slider left towards target value 20 on #custom-handle
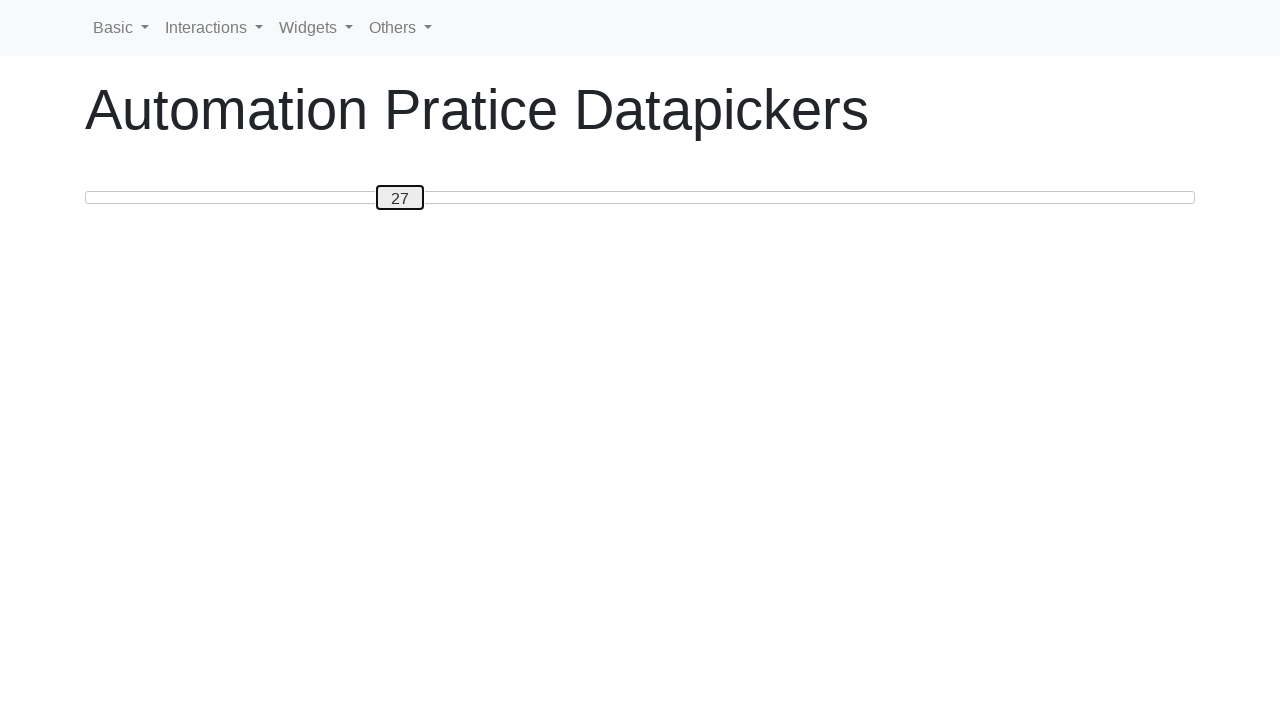

Pressed ArrowLeft to move slider left towards target value 20 on #custom-handle
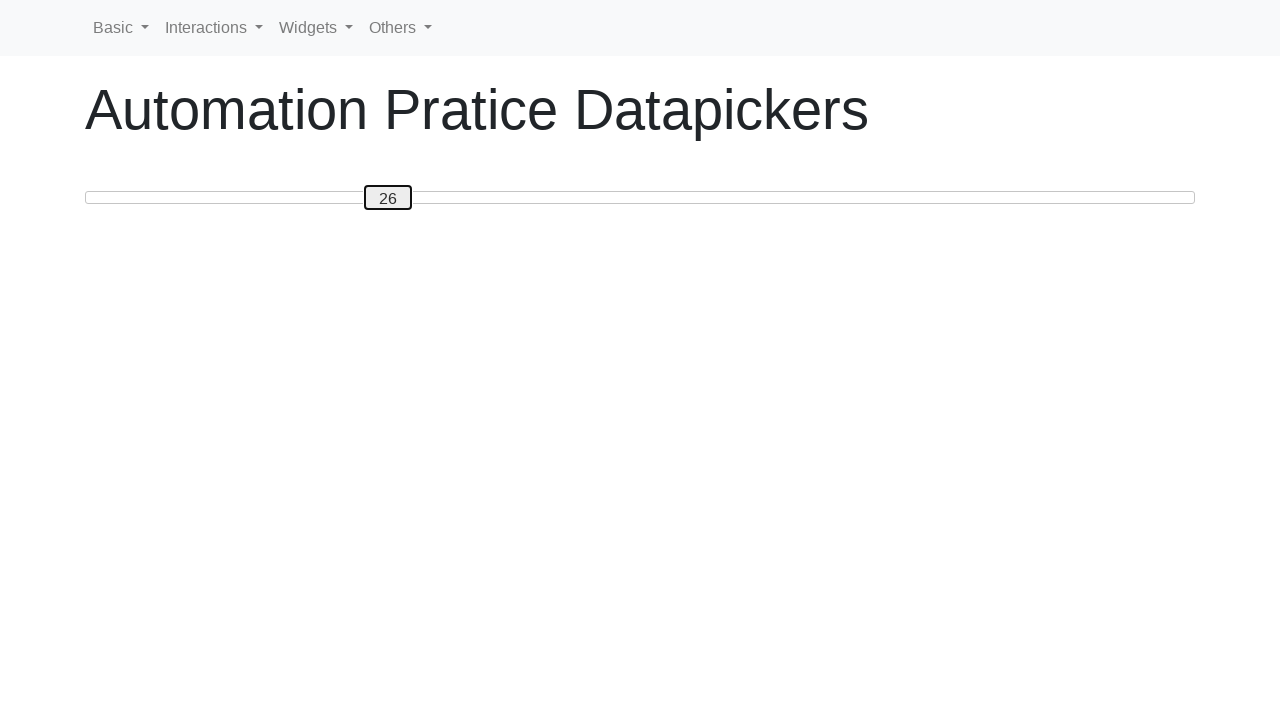

Pressed ArrowLeft to move slider left towards target value 20 on #custom-handle
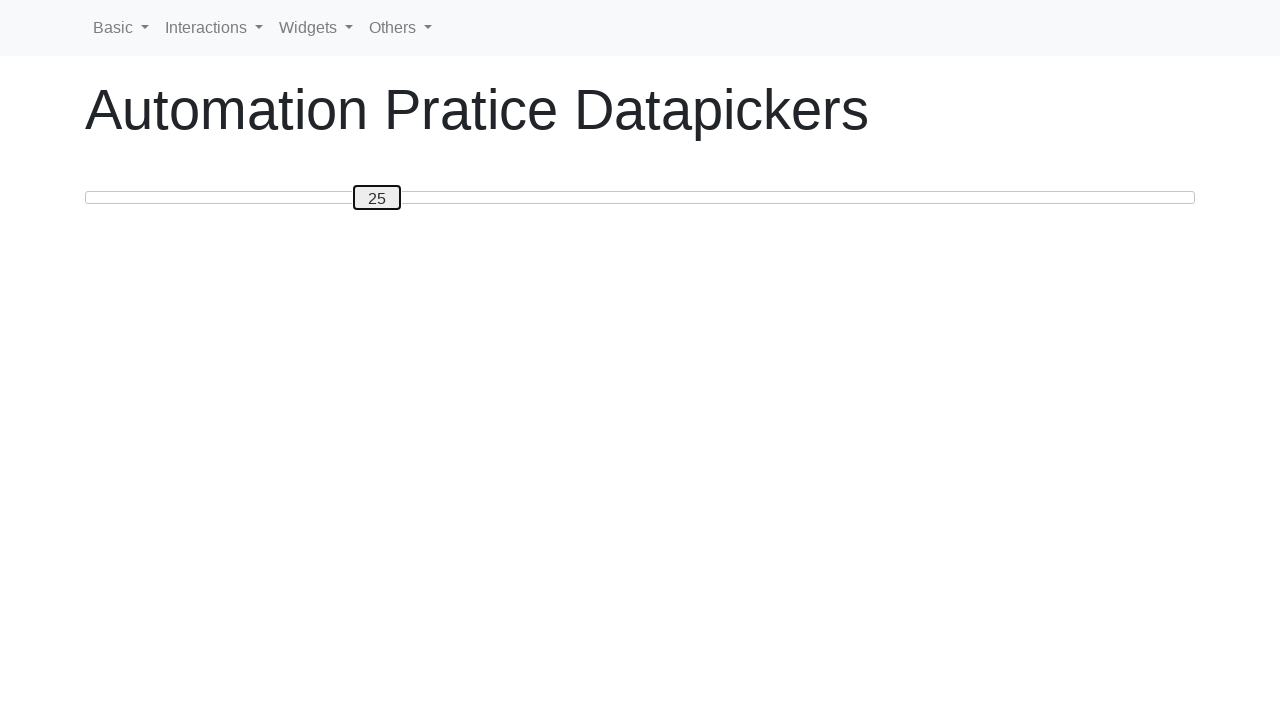

Pressed ArrowLeft to move slider left towards target value 20 on #custom-handle
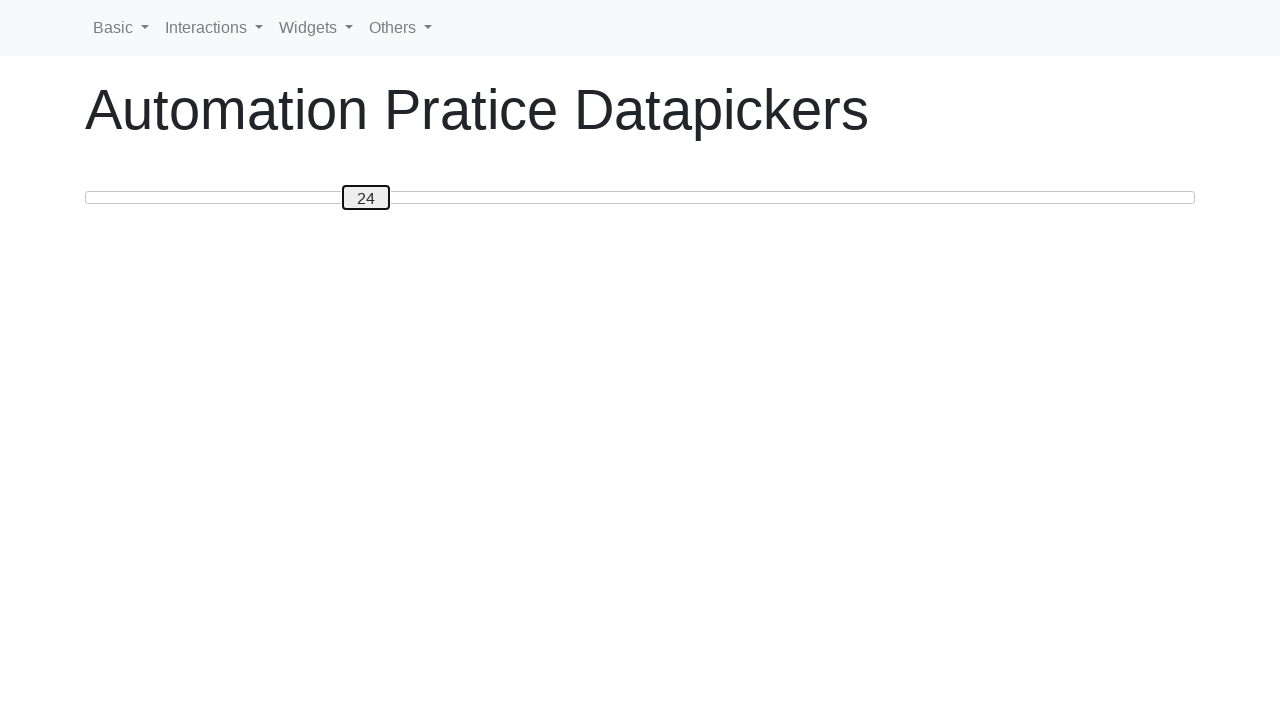

Pressed ArrowLeft to move slider left towards target value 20 on #custom-handle
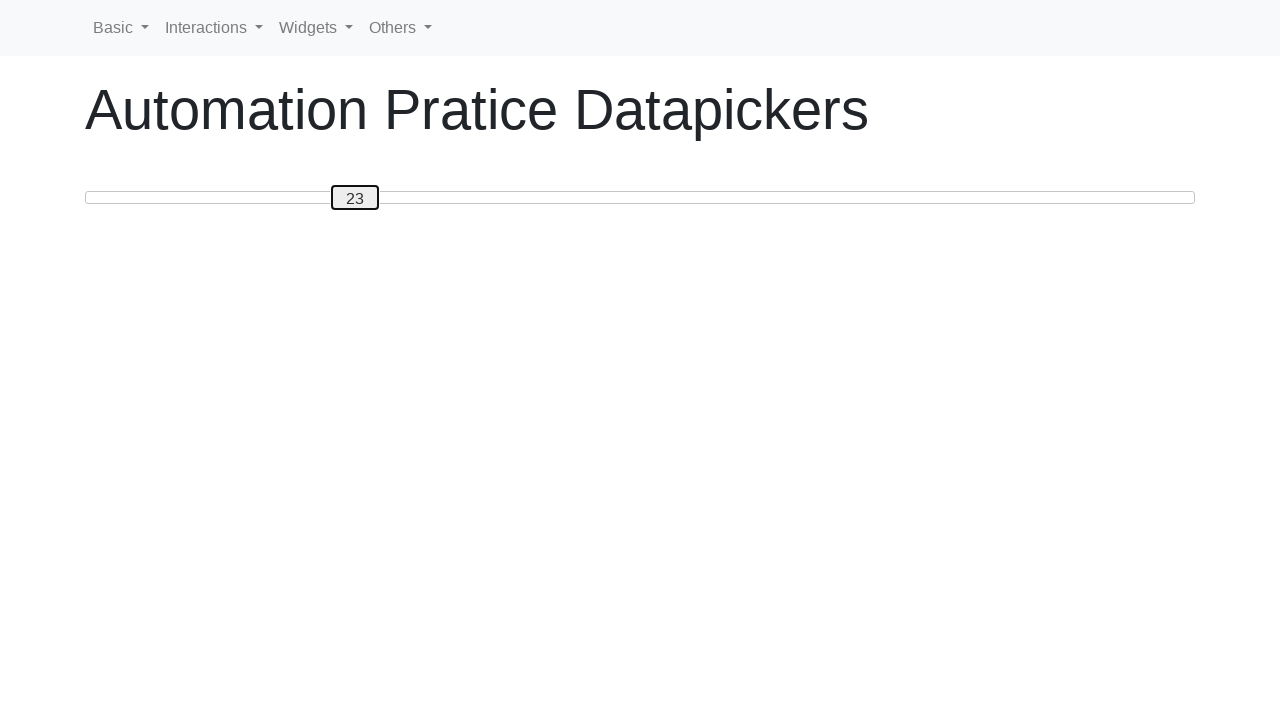

Pressed ArrowLeft to move slider left towards target value 20 on #custom-handle
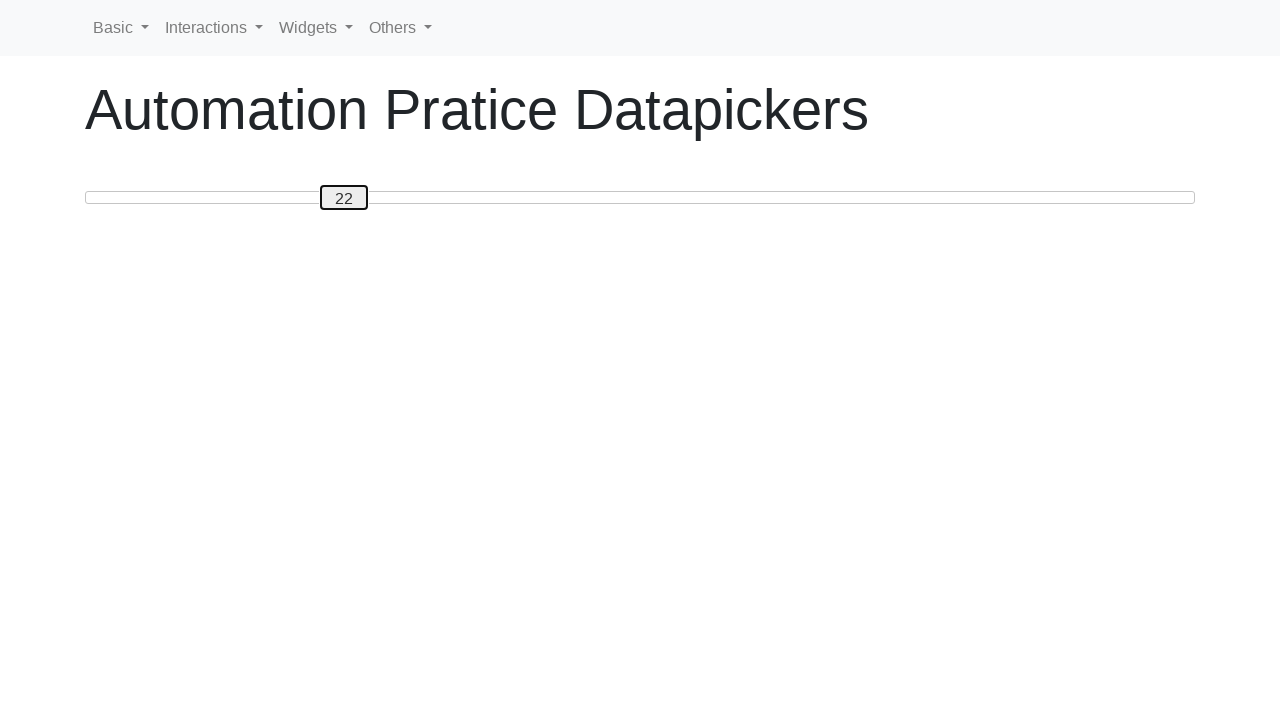

Pressed ArrowLeft to move slider left towards target value 20 on #custom-handle
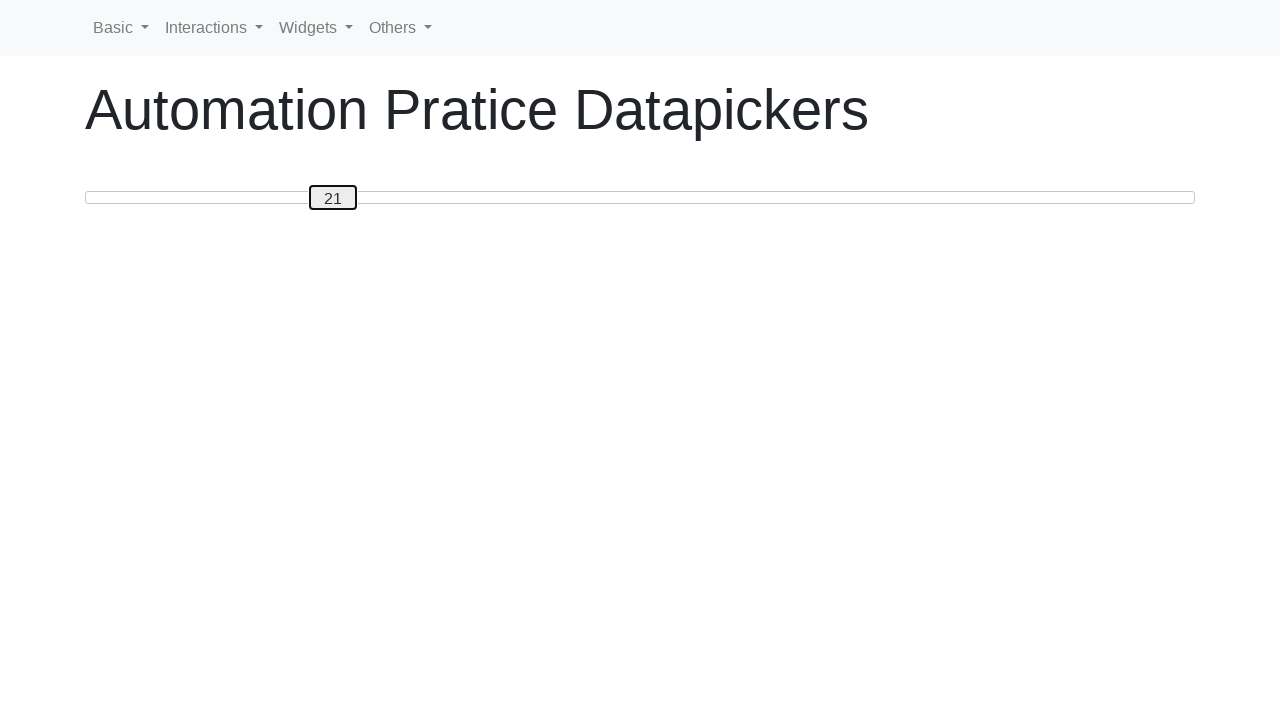

Pressed ArrowLeft to move slider left towards target value 20 on #custom-handle
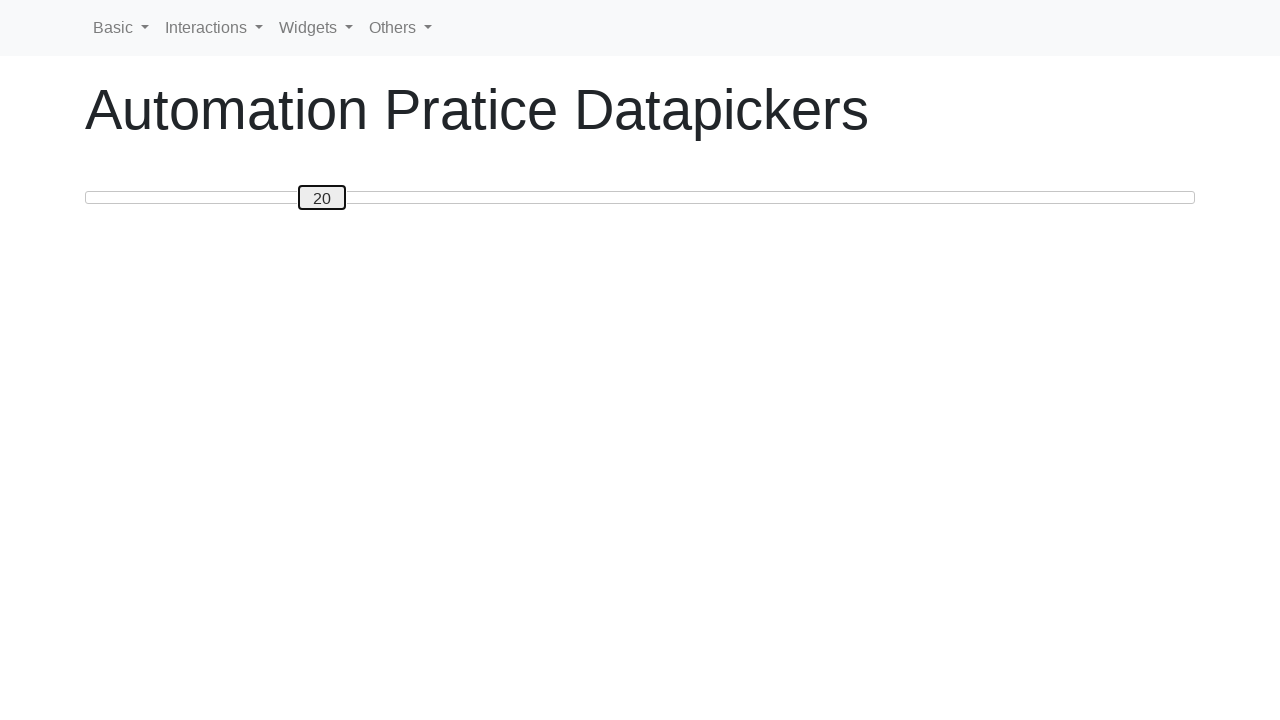

Slider moved to position 20
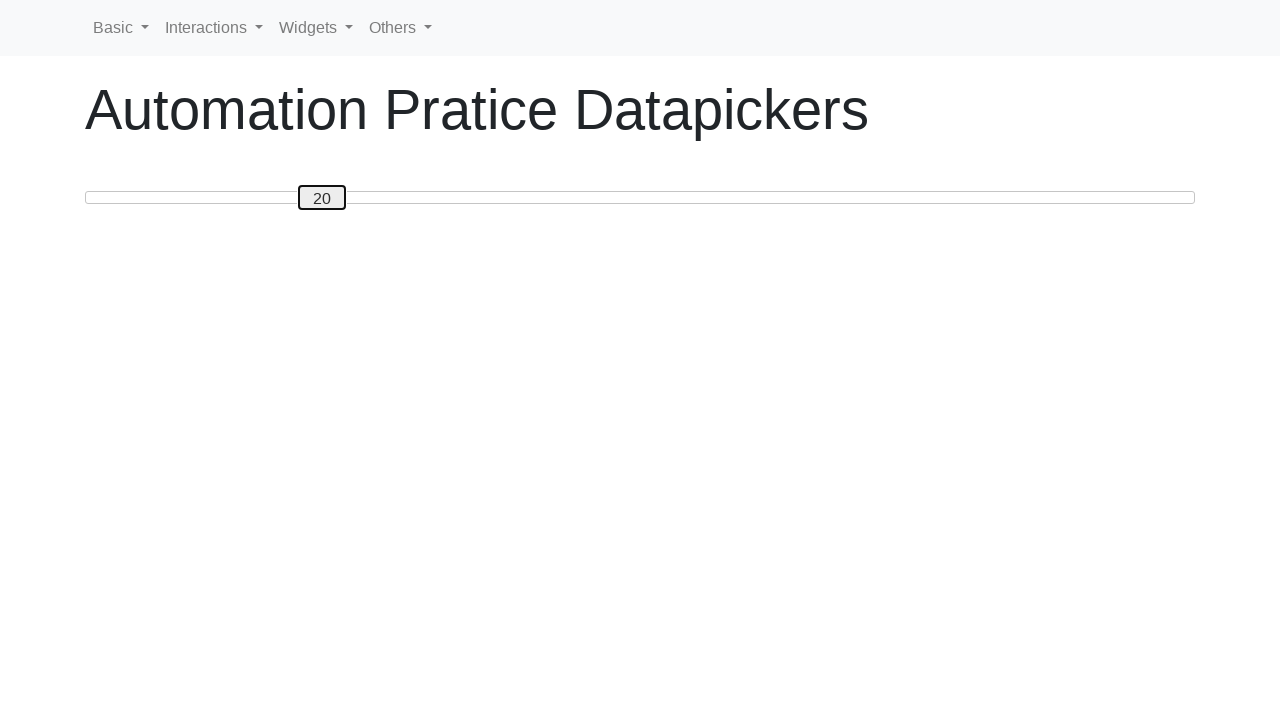

Slider remains at position 20 (no movement needed)
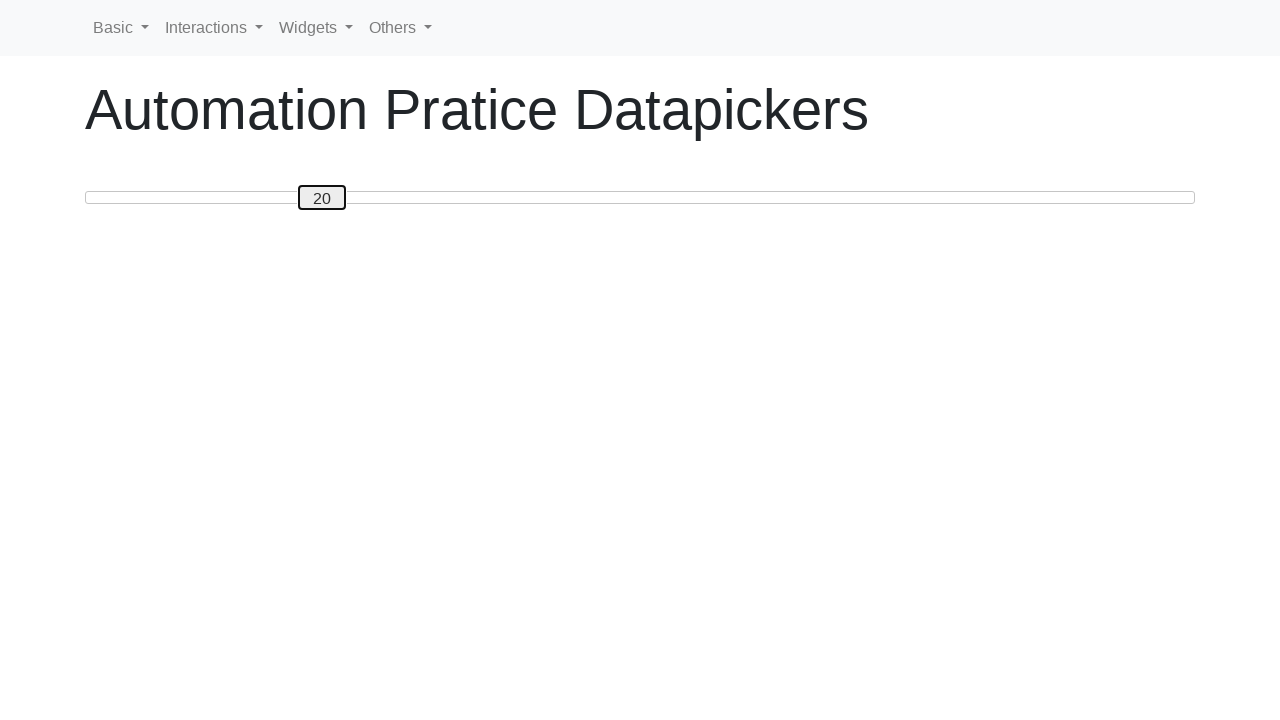

Pressed ArrowRight to move slider right towards target value 80 on #custom-handle
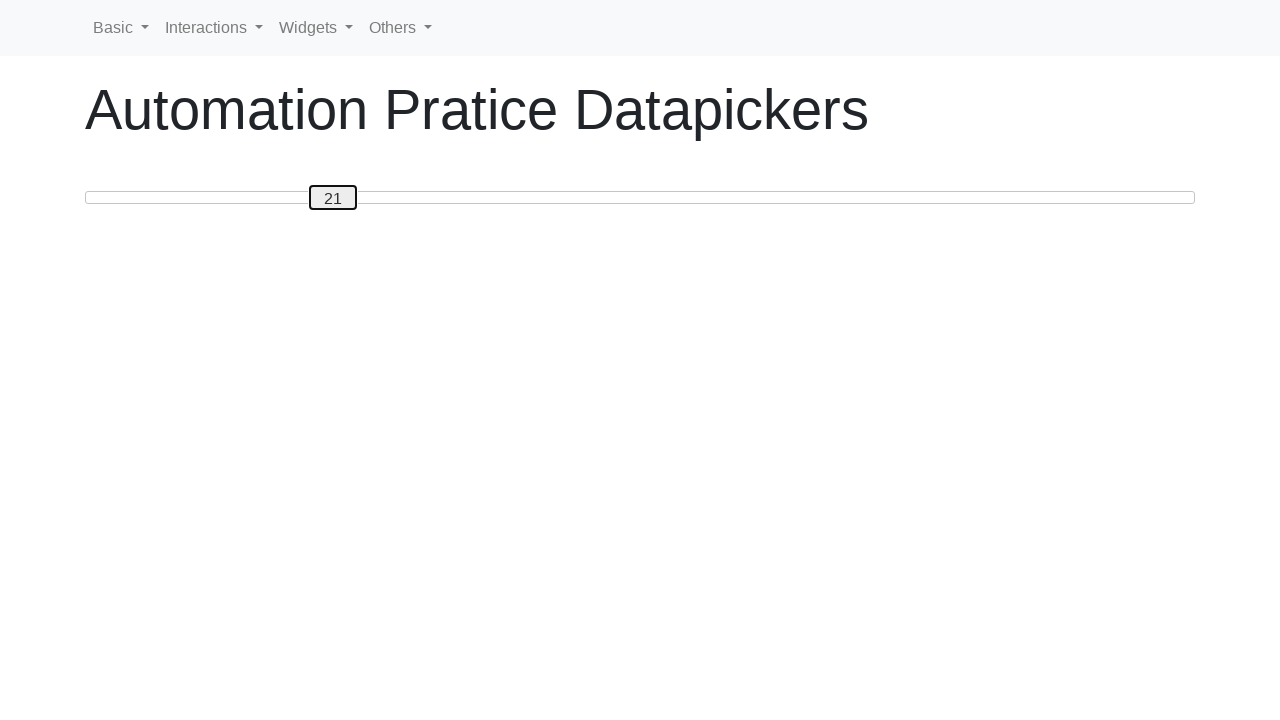

Pressed ArrowRight to move slider right towards target value 80 on #custom-handle
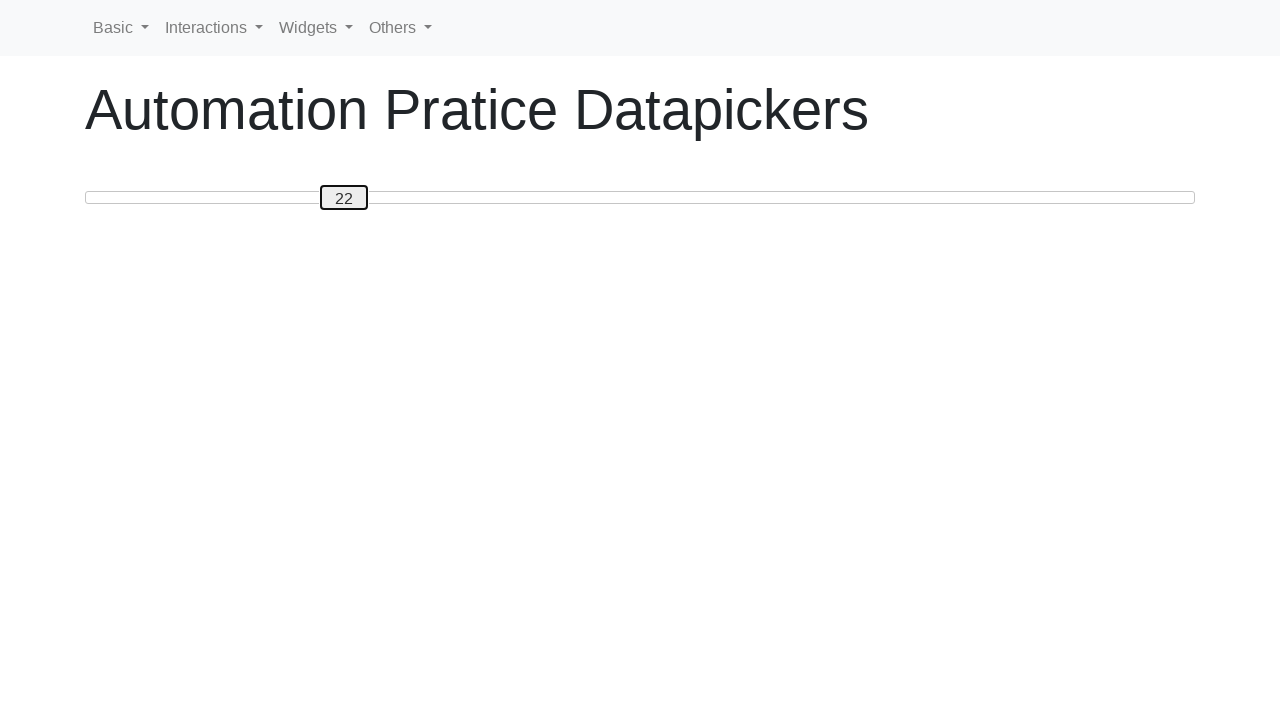

Pressed ArrowRight to move slider right towards target value 80 on #custom-handle
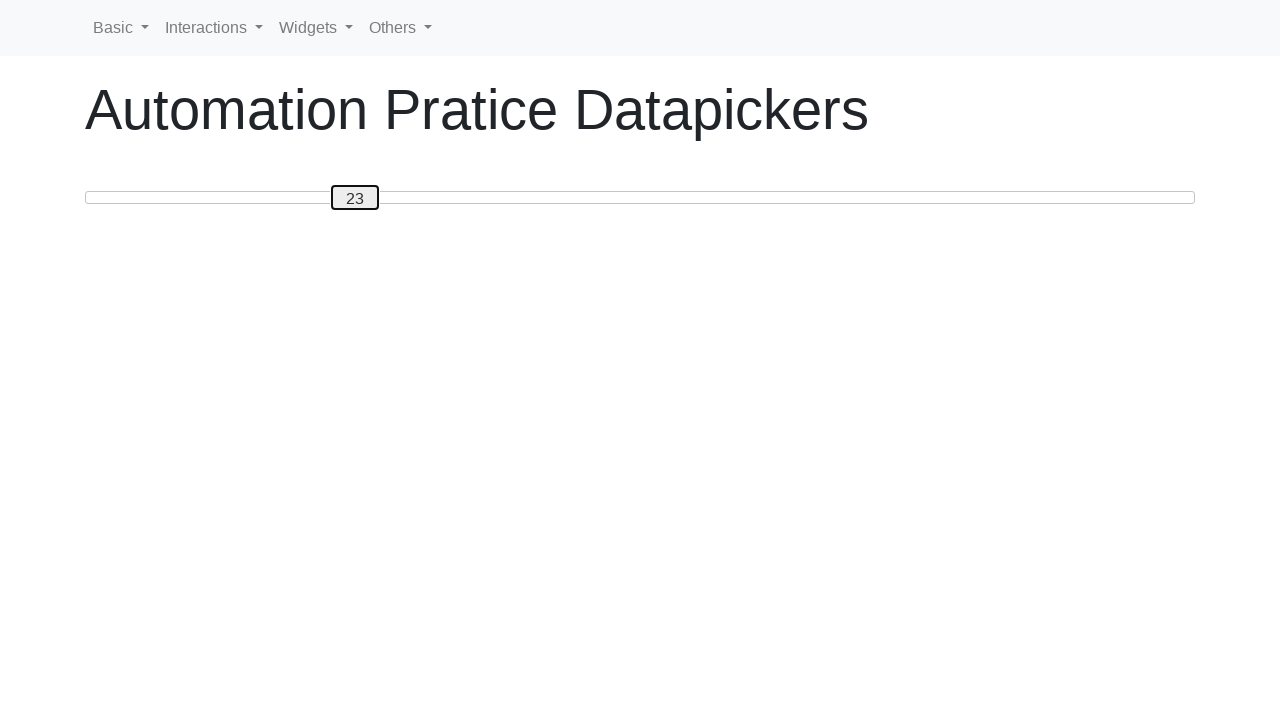

Pressed ArrowRight to move slider right towards target value 80 on #custom-handle
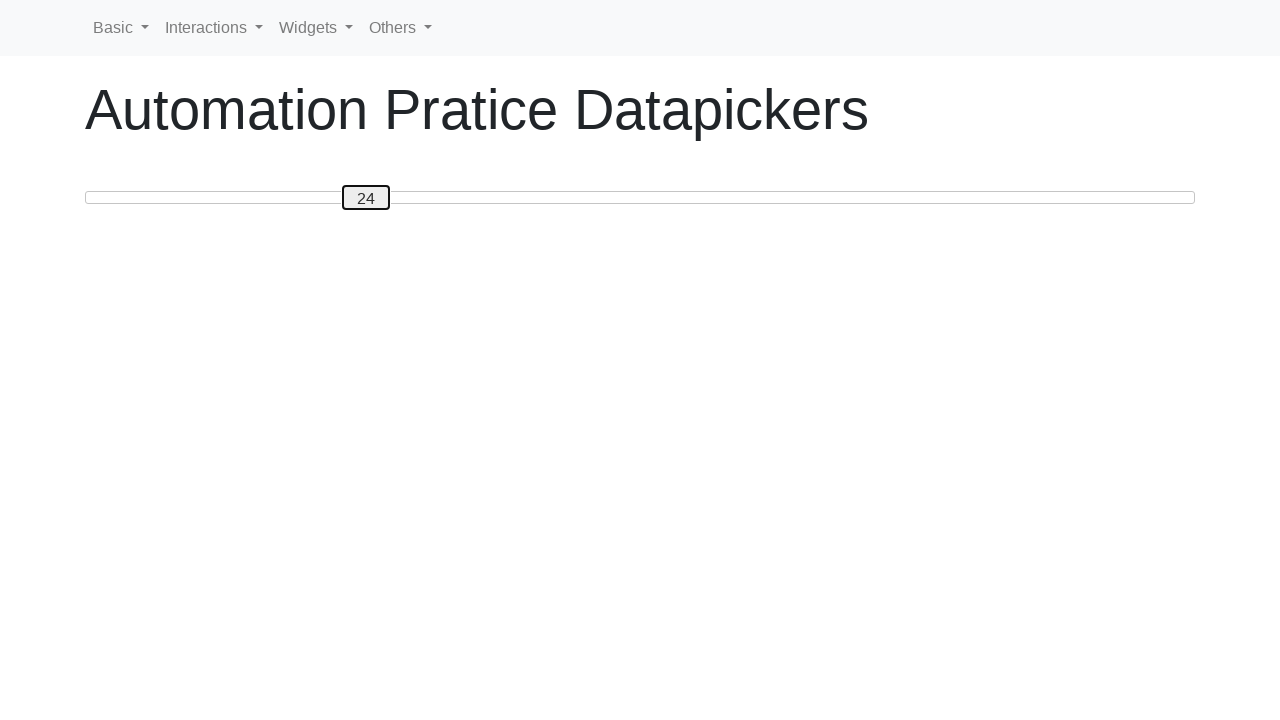

Pressed ArrowRight to move slider right towards target value 80 on #custom-handle
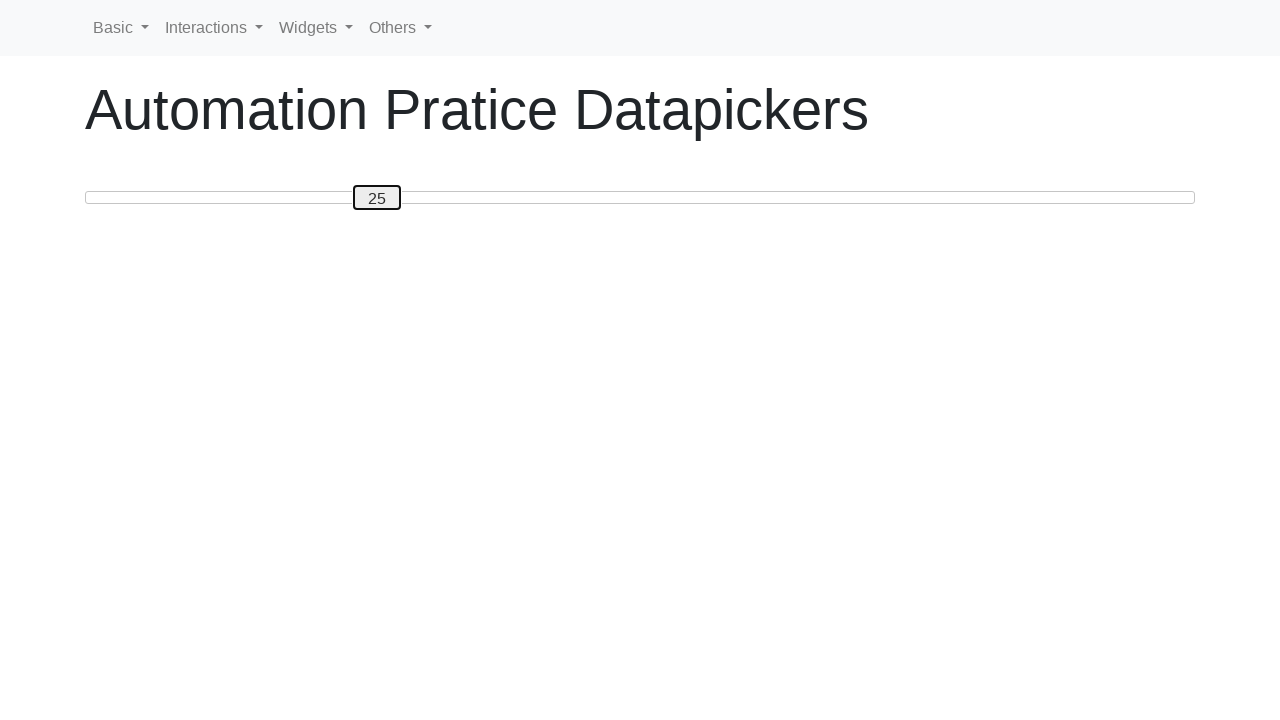

Pressed ArrowRight to move slider right towards target value 80 on #custom-handle
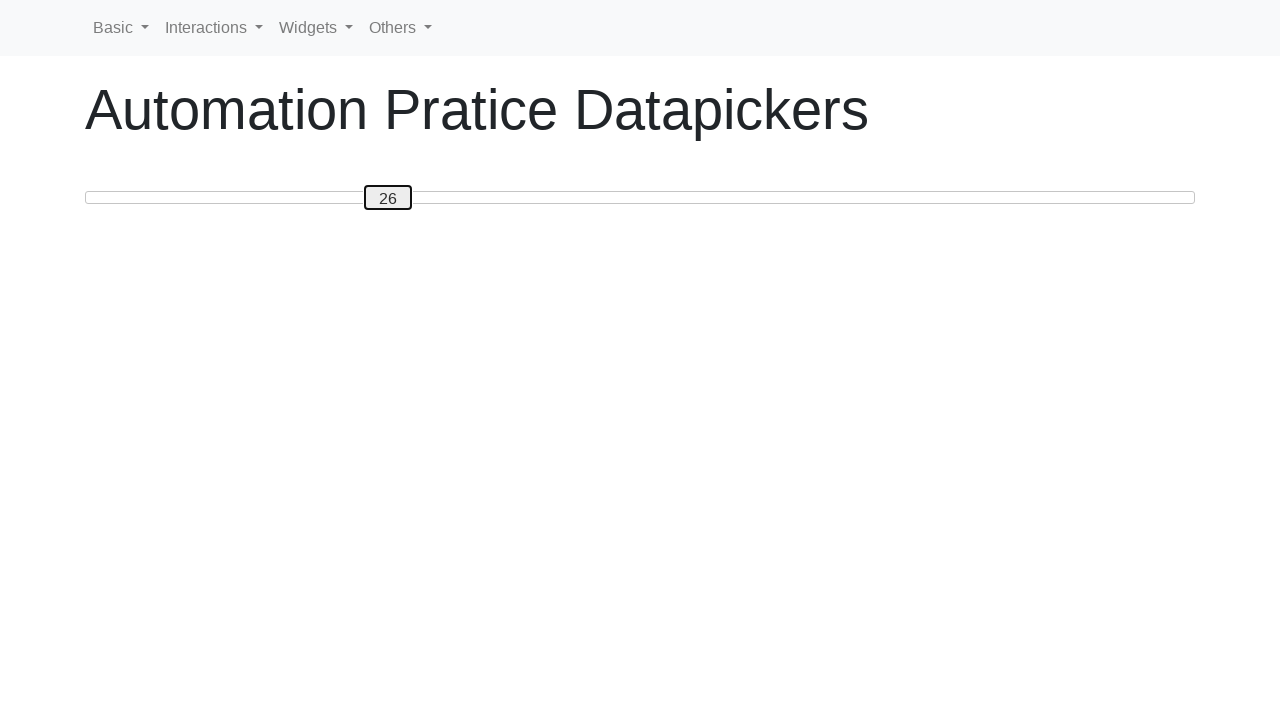

Pressed ArrowRight to move slider right towards target value 80 on #custom-handle
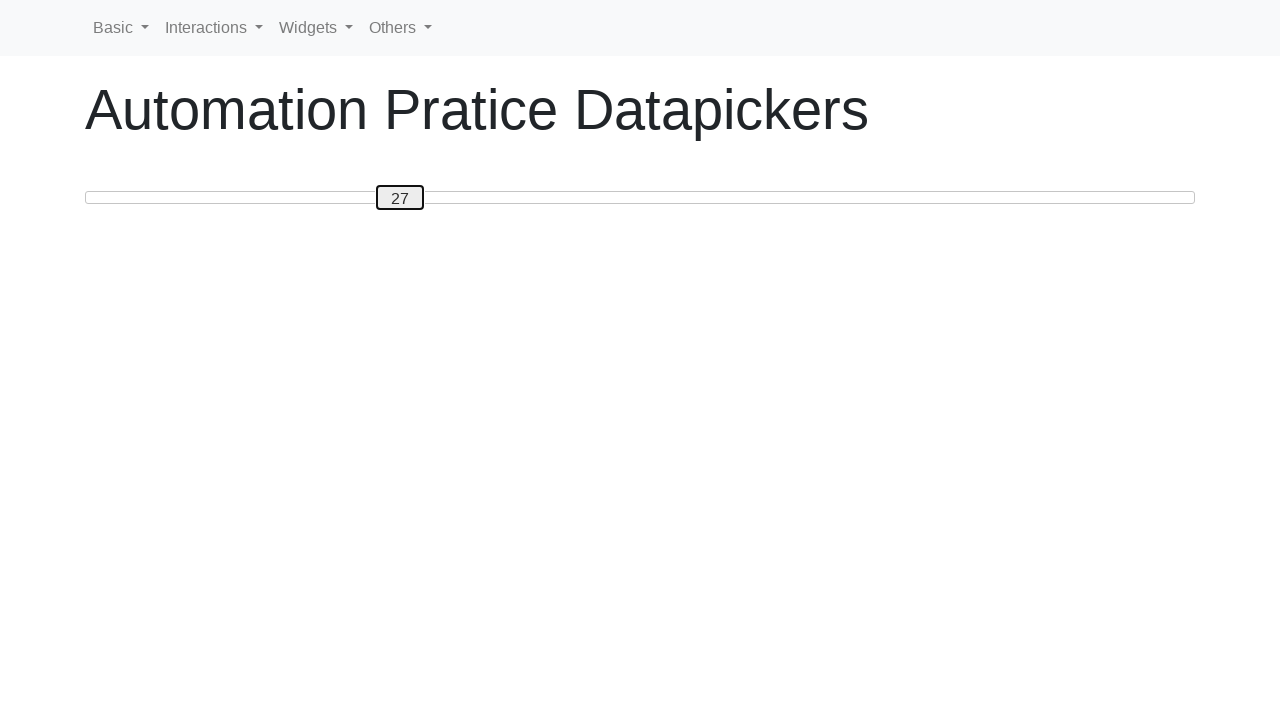

Pressed ArrowRight to move slider right towards target value 80 on #custom-handle
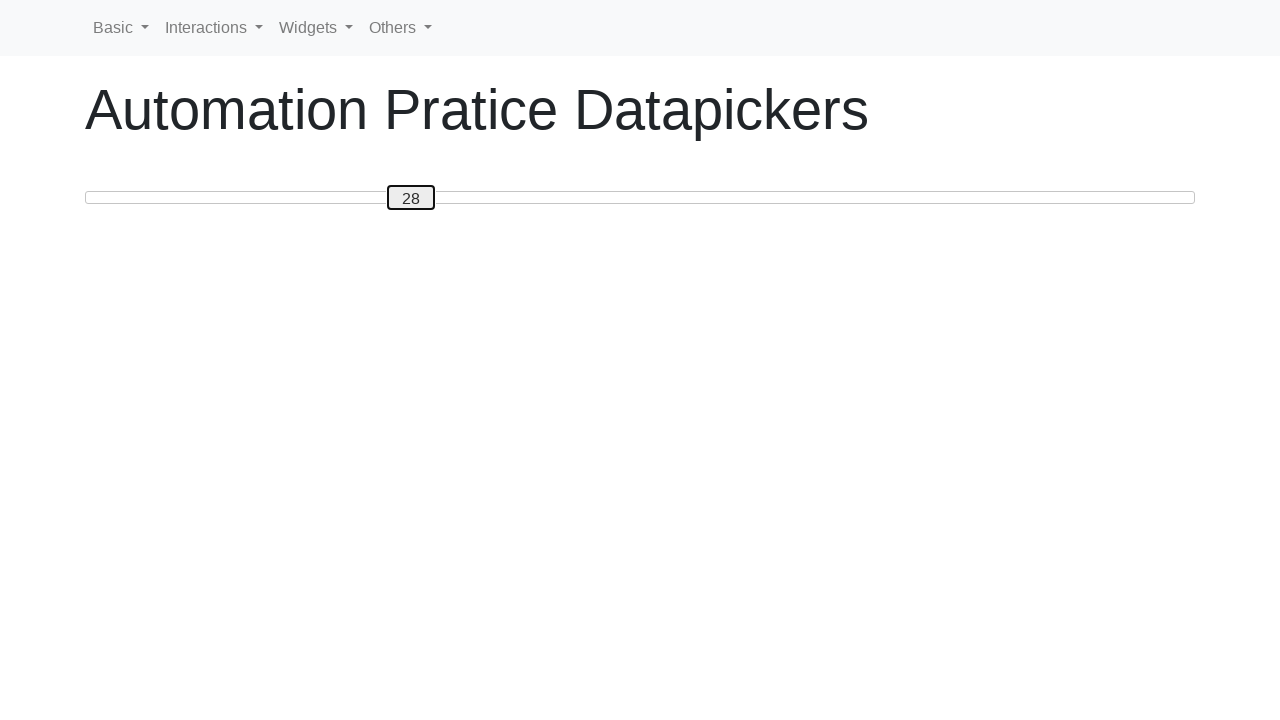

Pressed ArrowRight to move slider right towards target value 80 on #custom-handle
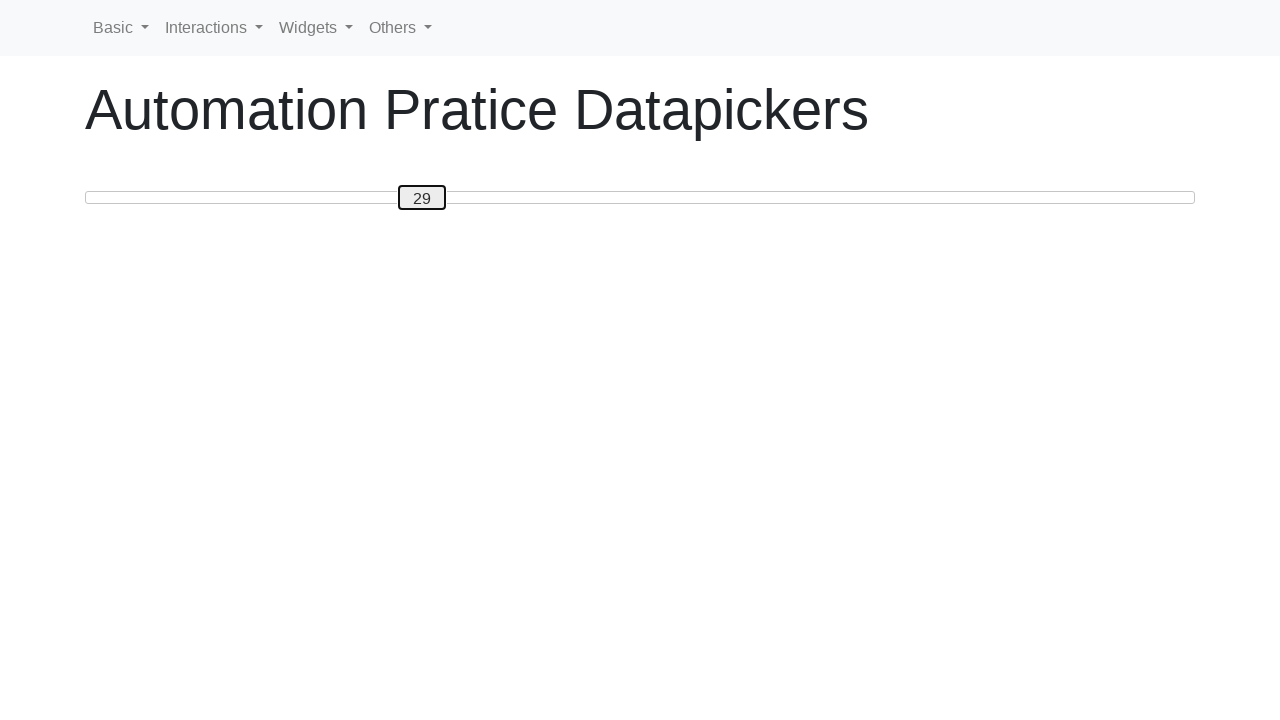

Pressed ArrowRight to move slider right towards target value 80 on #custom-handle
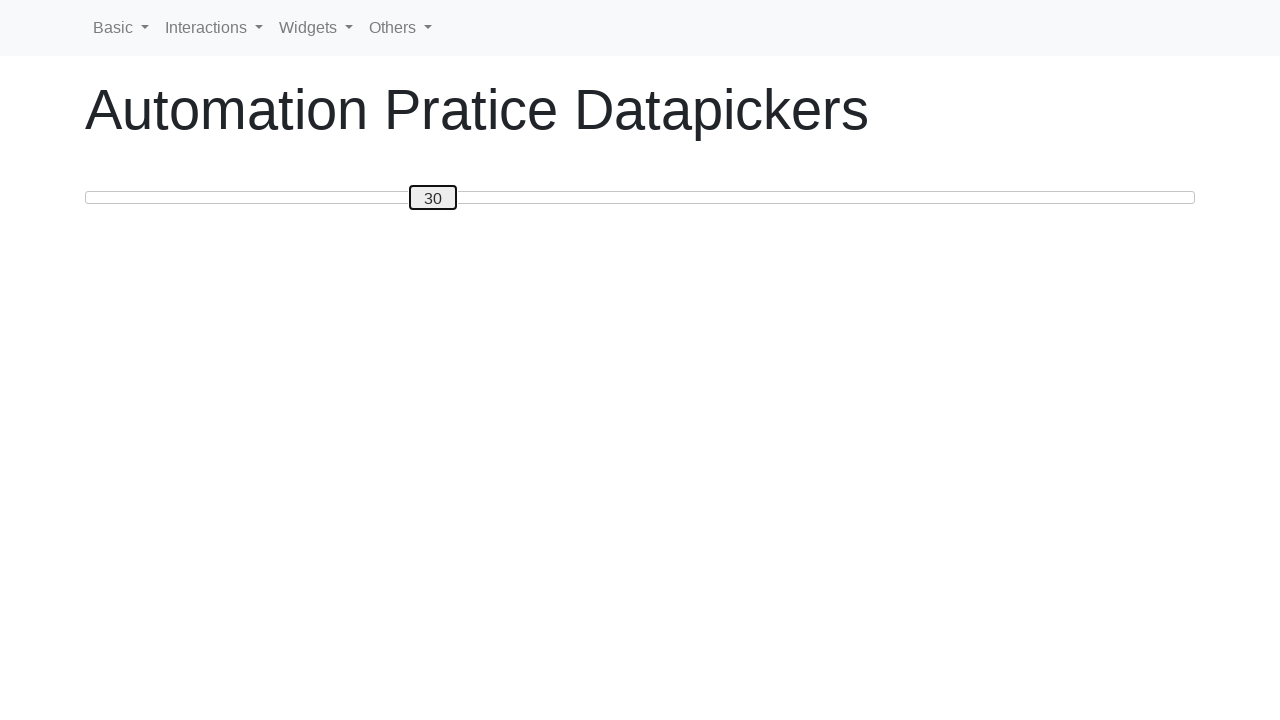

Pressed ArrowRight to move slider right towards target value 80 on #custom-handle
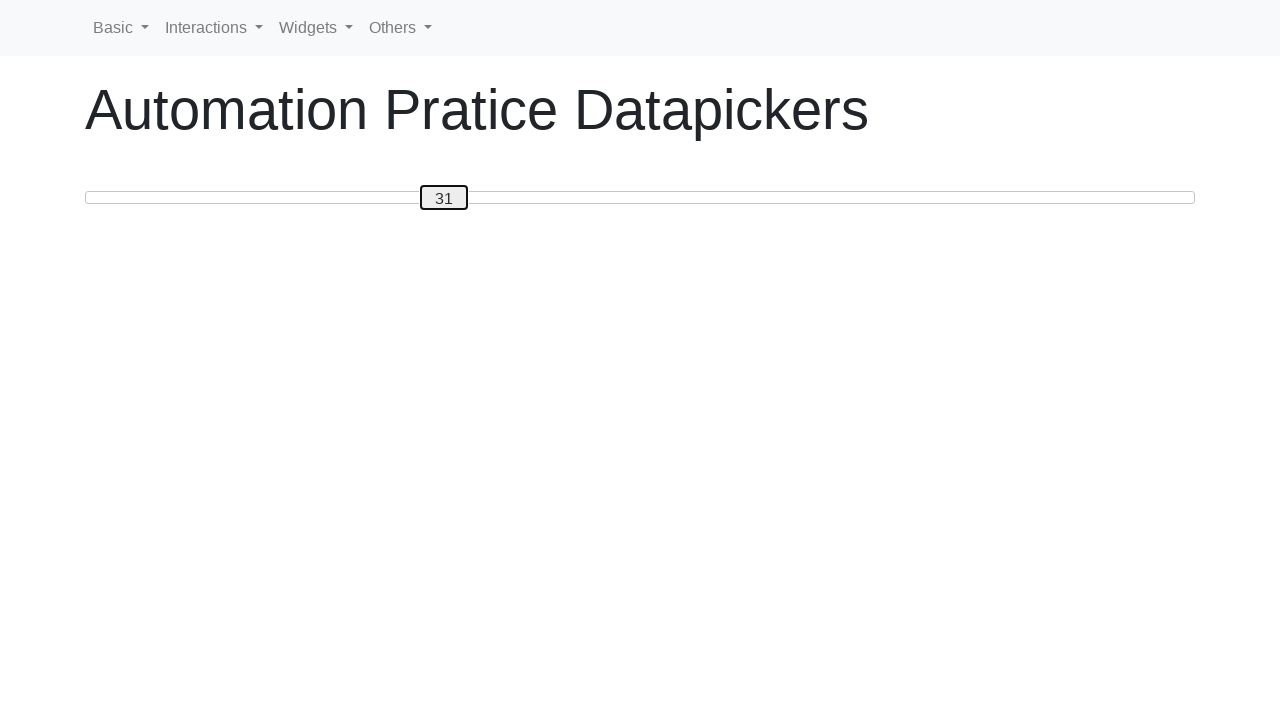

Pressed ArrowRight to move slider right towards target value 80 on #custom-handle
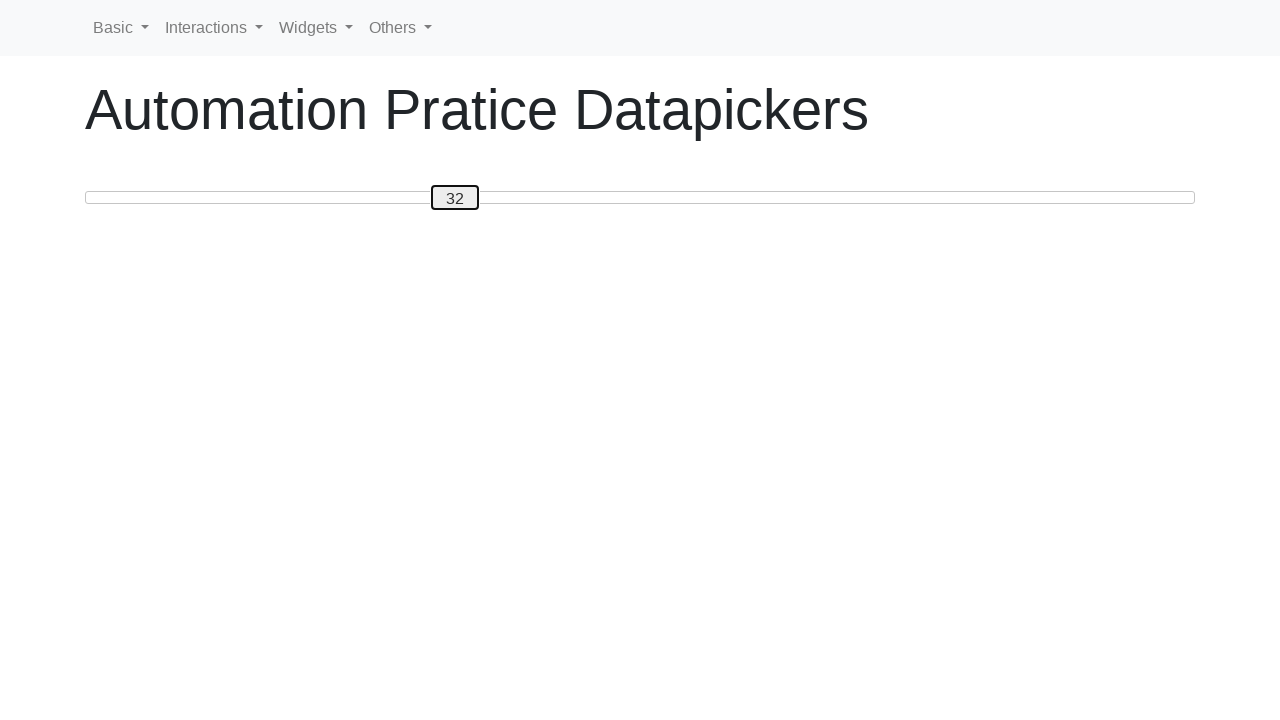

Pressed ArrowRight to move slider right towards target value 80 on #custom-handle
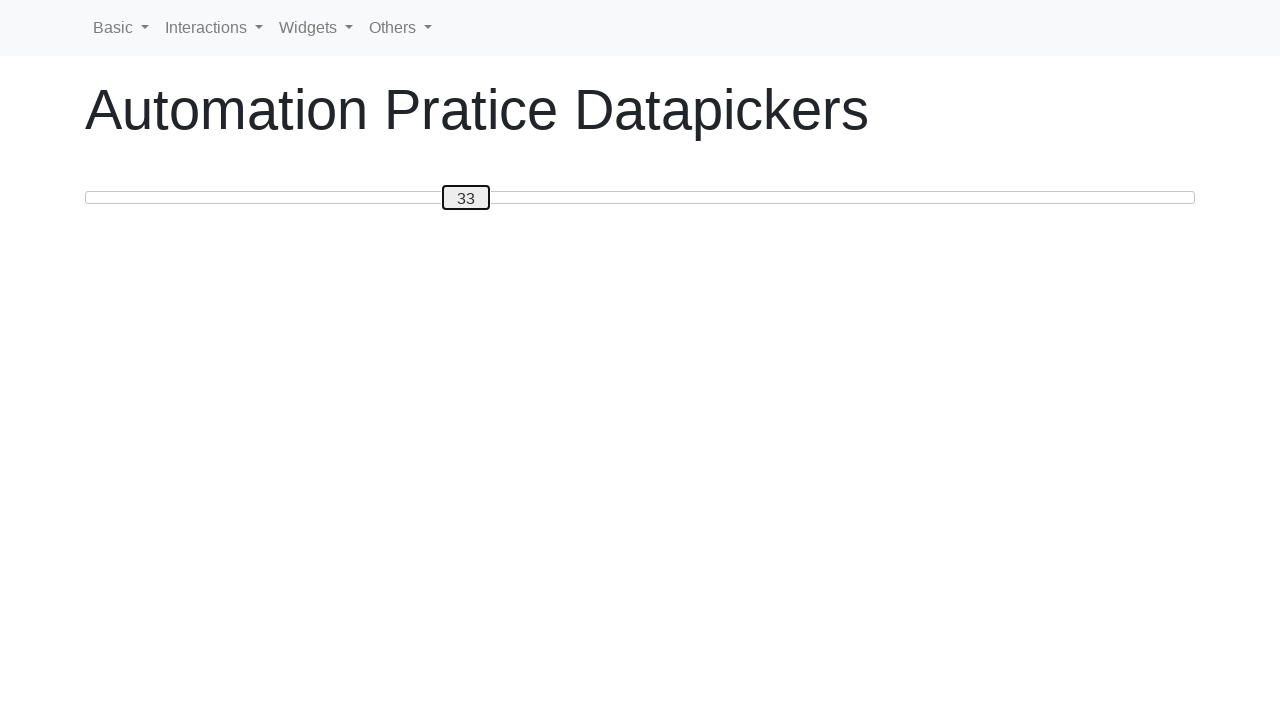

Pressed ArrowRight to move slider right towards target value 80 on #custom-handle
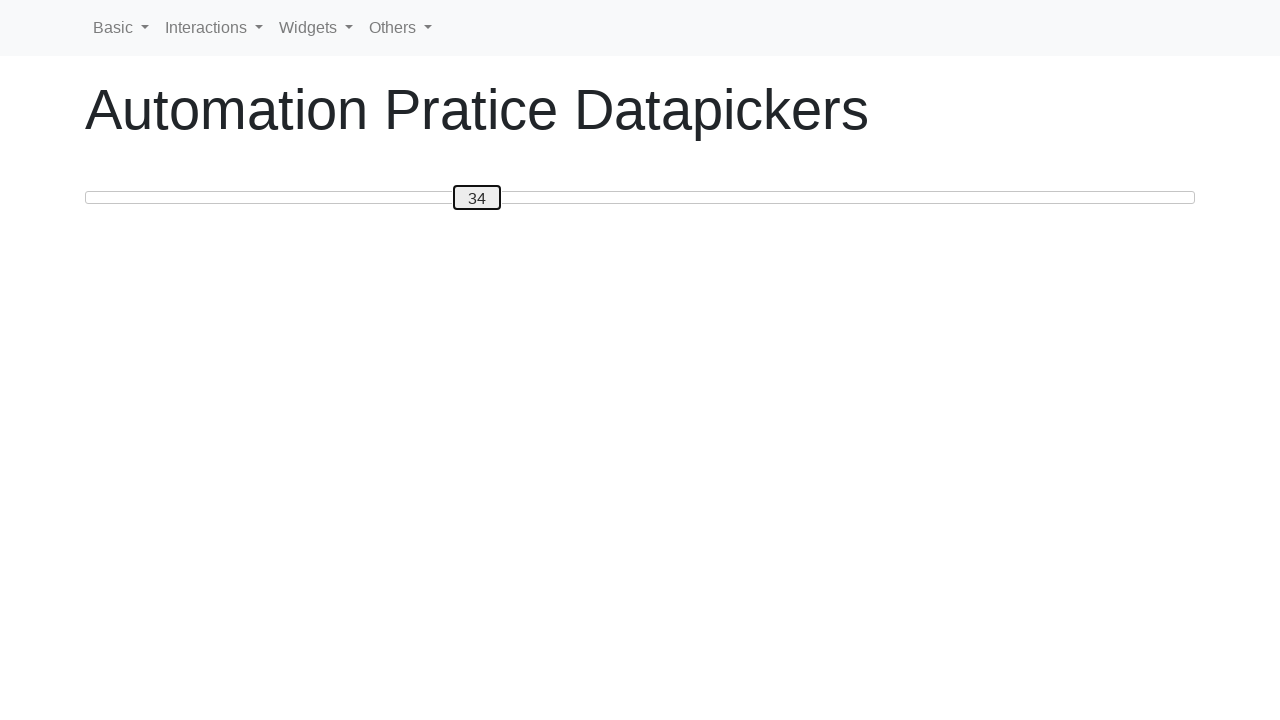

Pressed ArrowRight to move slider right towards target value 80 on #custom-handle
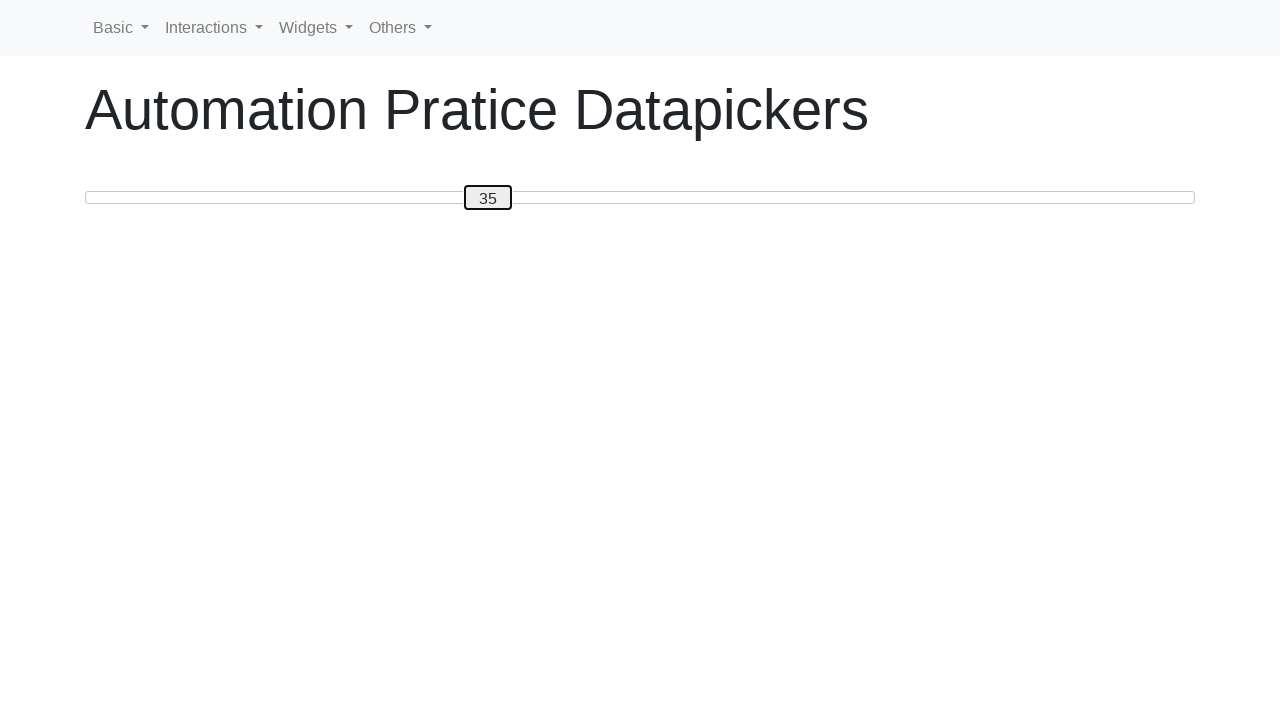

Pressed ArrowRight to move slider right towards target value 80 on #custom-handle
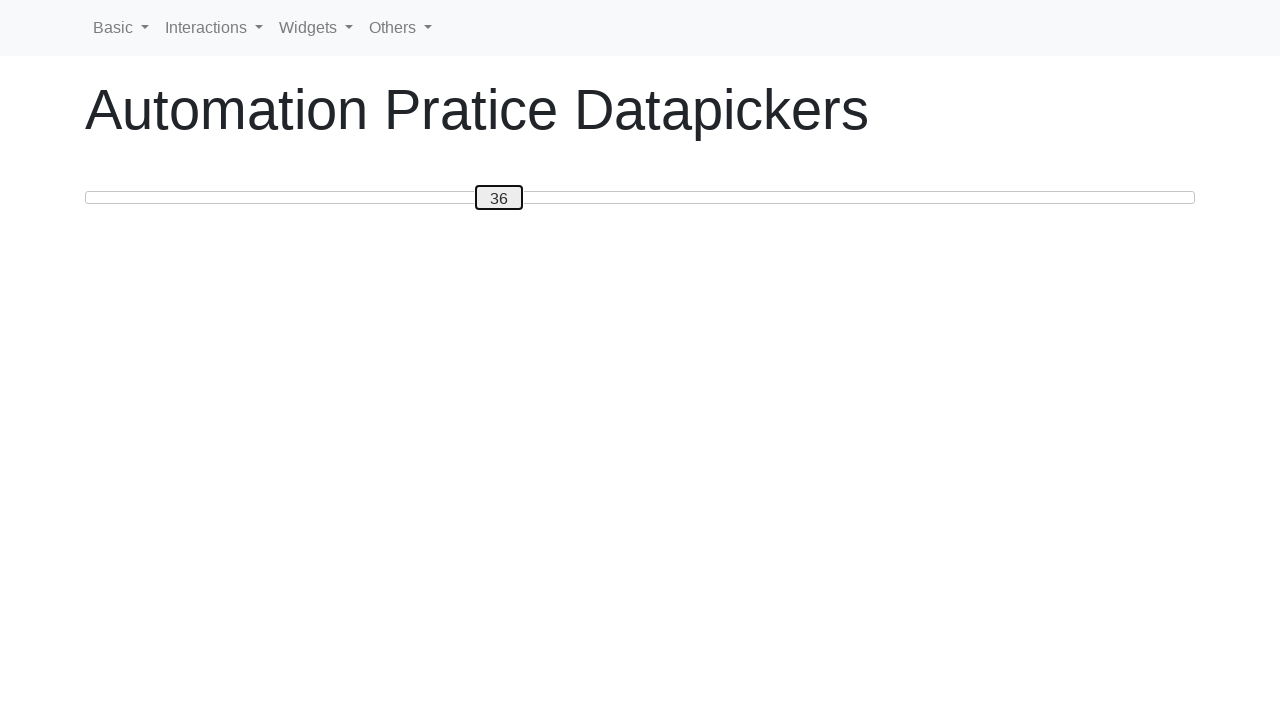

Pressed ArrowRight to move slider right towards target value 80 on #custom-handle
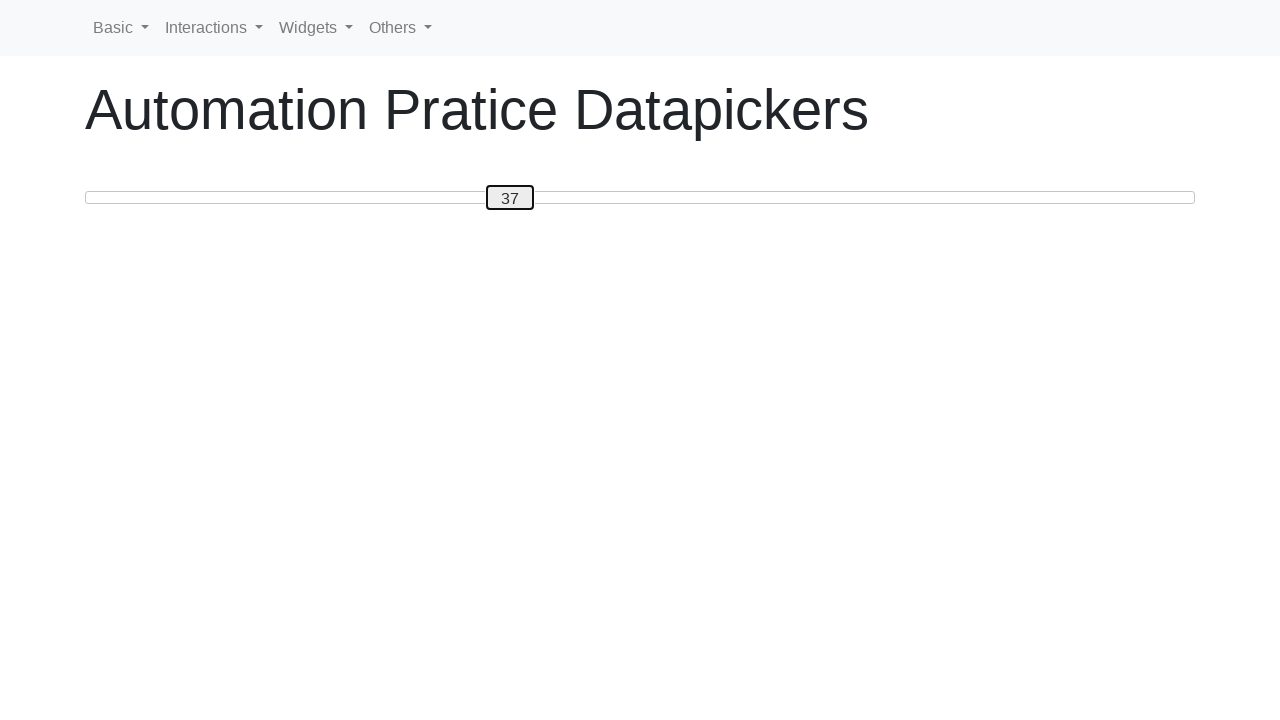

Pressed ArrowRight to move slider right towards target value 80 on #custom-handle
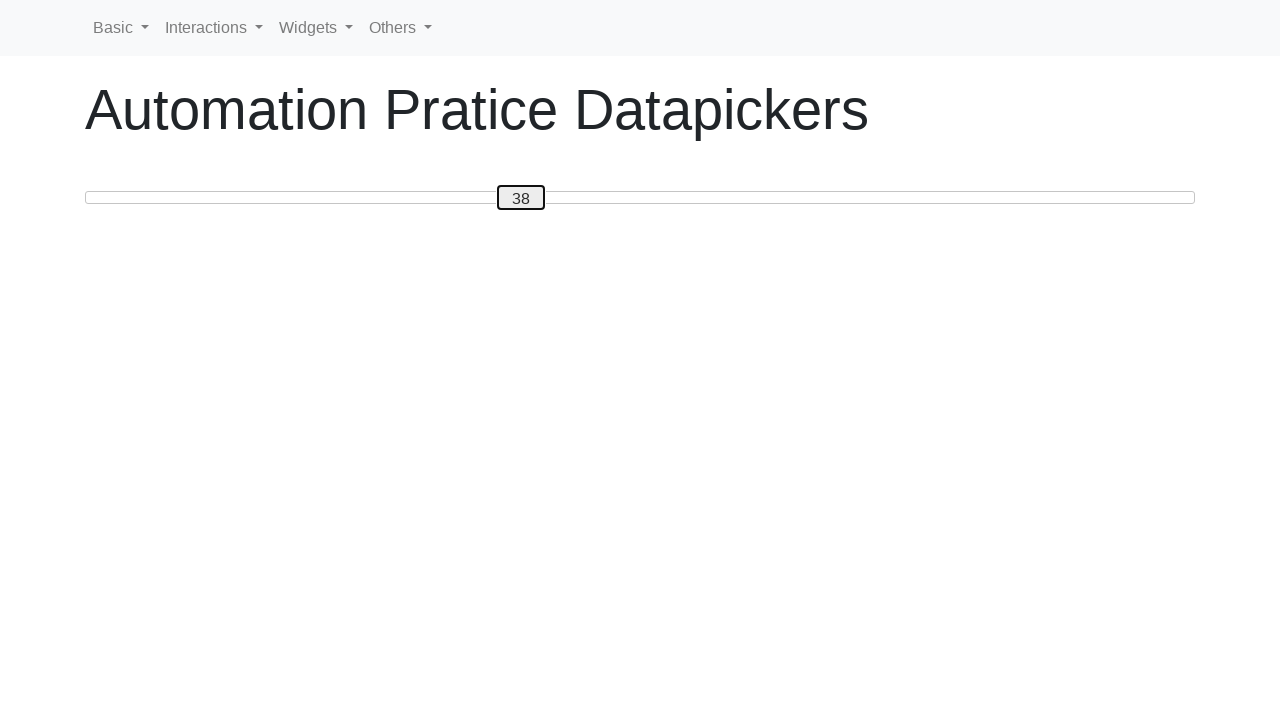

Pressed ArrowRight to move slider right towards target value 80 on #custom-handle
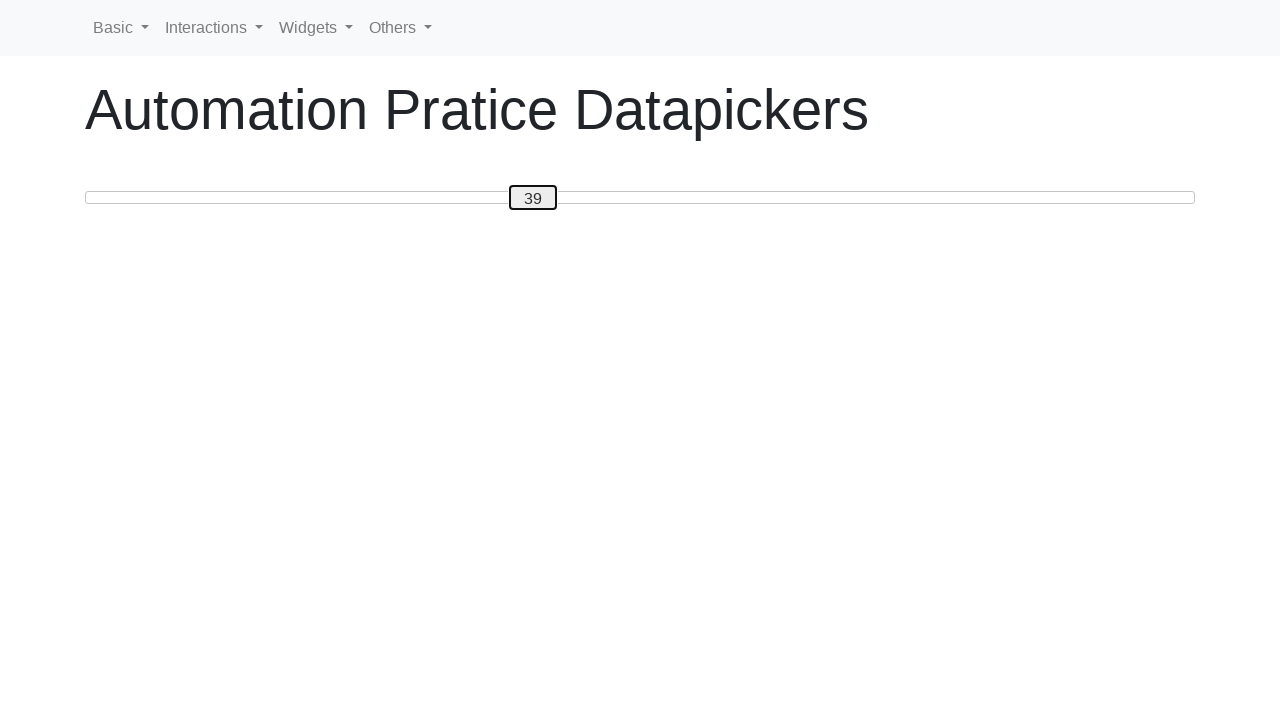

Pressed ArrowRight to move slider right towards target value 80 on #custom-handle
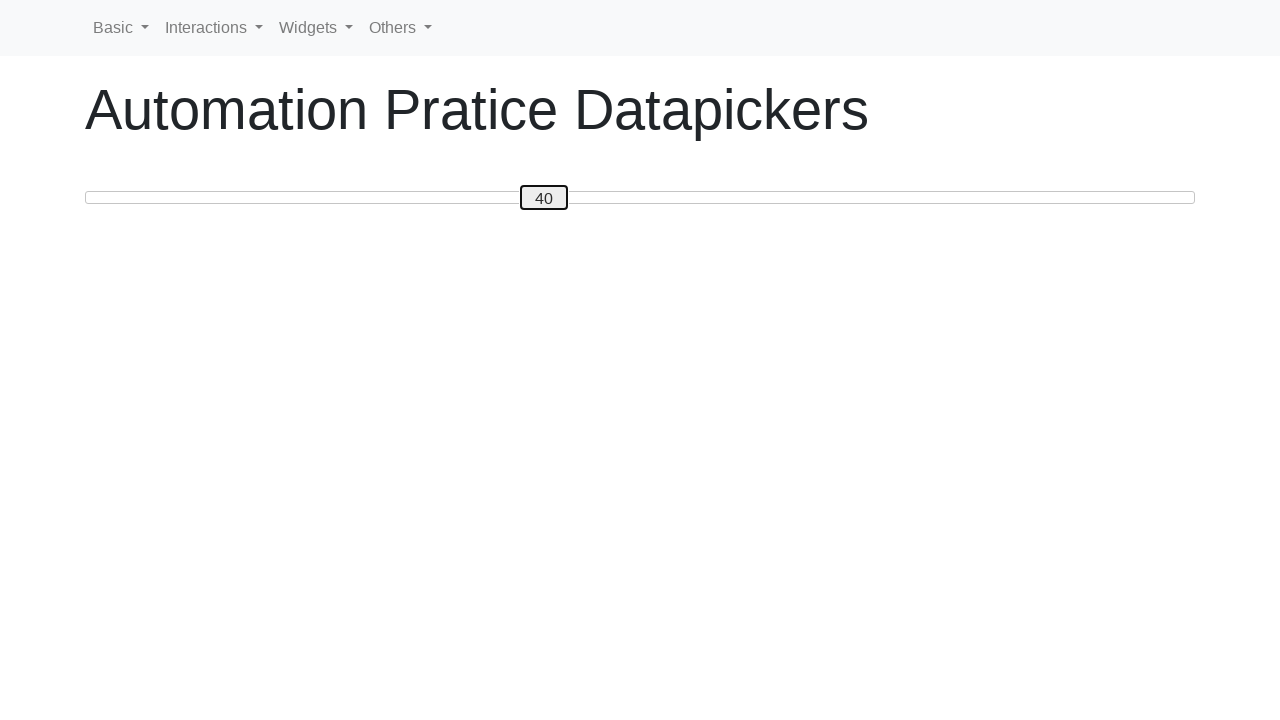

Pressed ArrowRight to move slider right towards target value 80 on #custom-handle
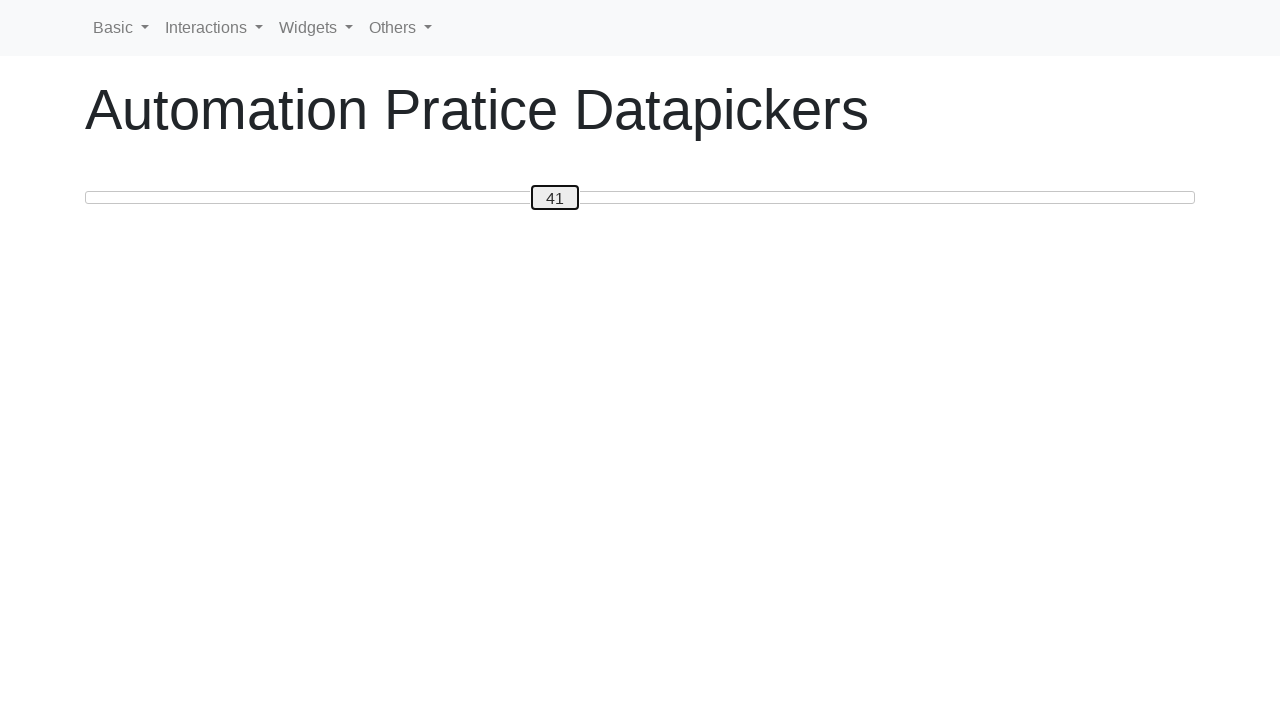

Pressed ArrowRight to move slider right towards target value 80 on #custom-handle
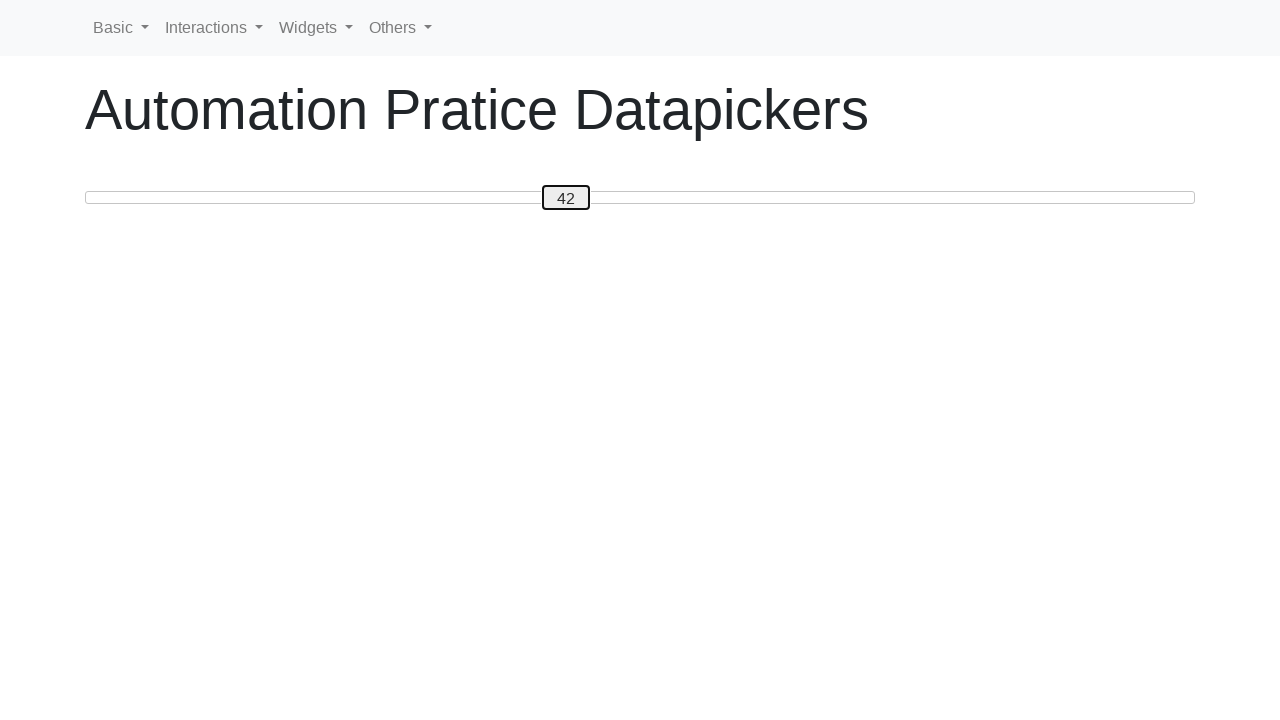

Pressed ArrowRight to move slider right towards target value 80 on #custom-handle
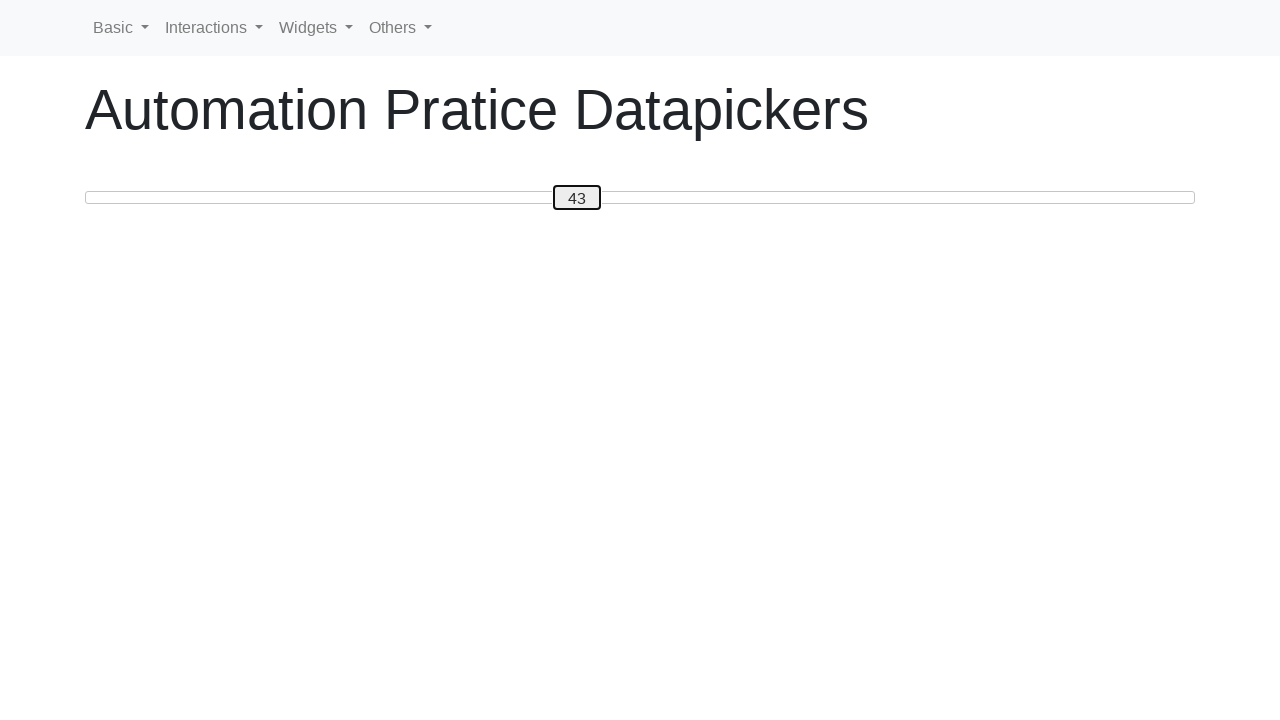

Pressed ArrowRight to move slider right towards target value 80 on #custom-handle
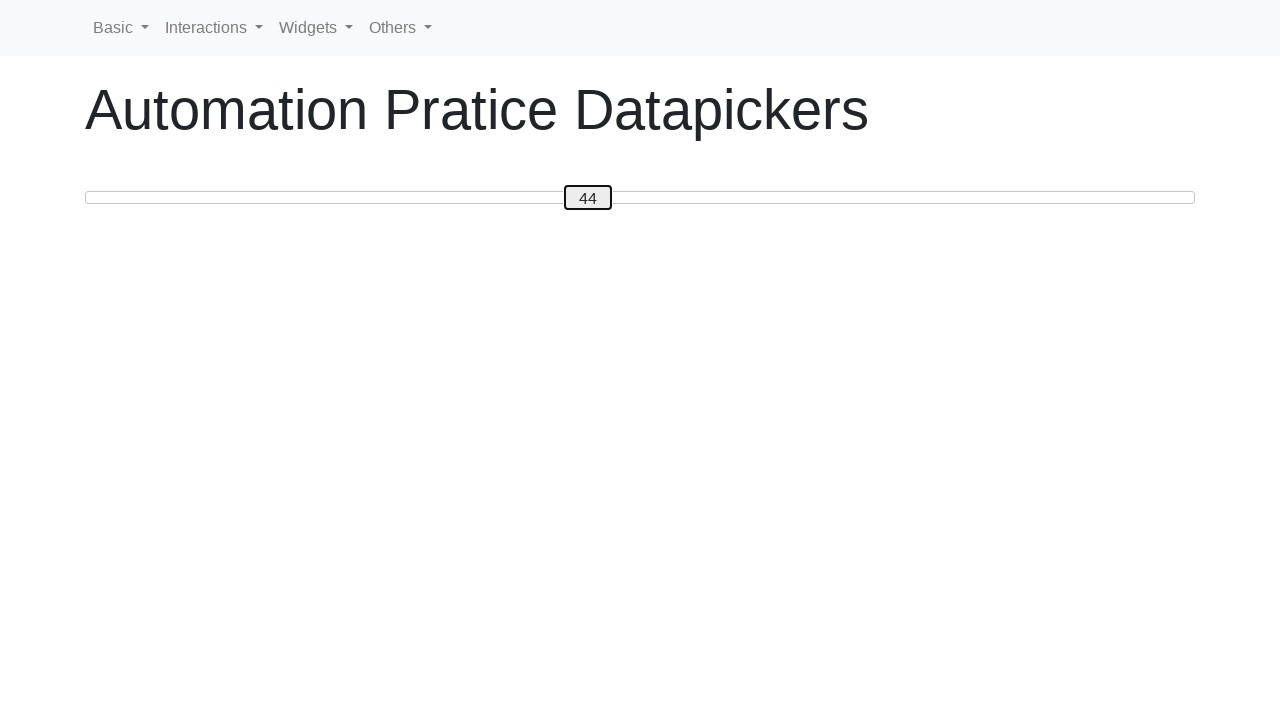

Pressed ArrowRight to move slider right towards target value 80 on #custom-handle
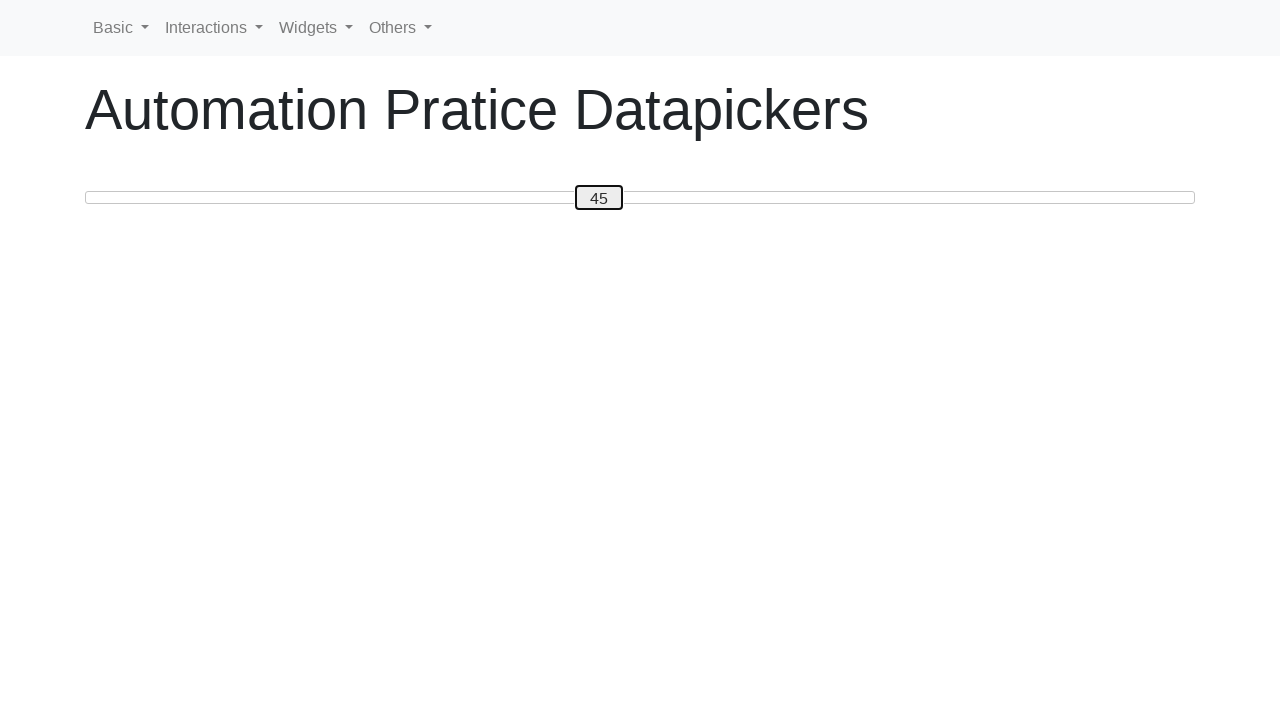

Pressed ArrowRight to move slider right towards target value 80 on #custom-handle
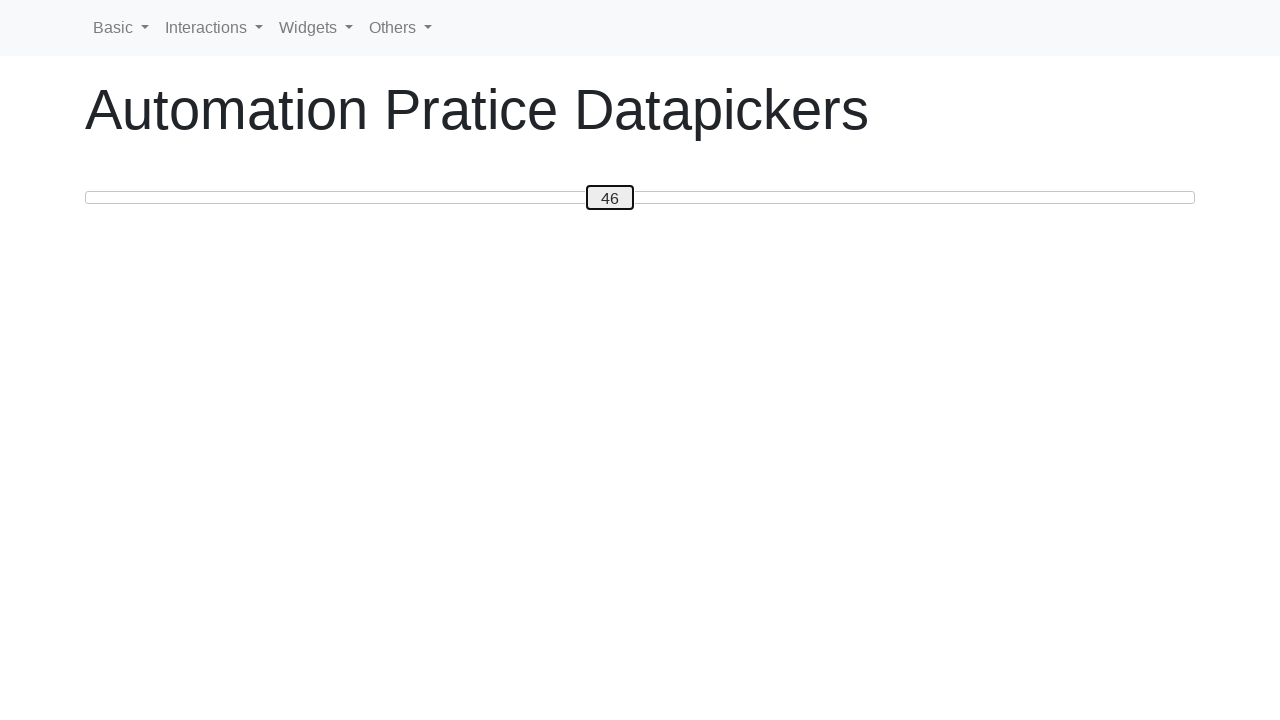

Pressed ArrowRight to move slider right towards target value 80 on #custom-handle
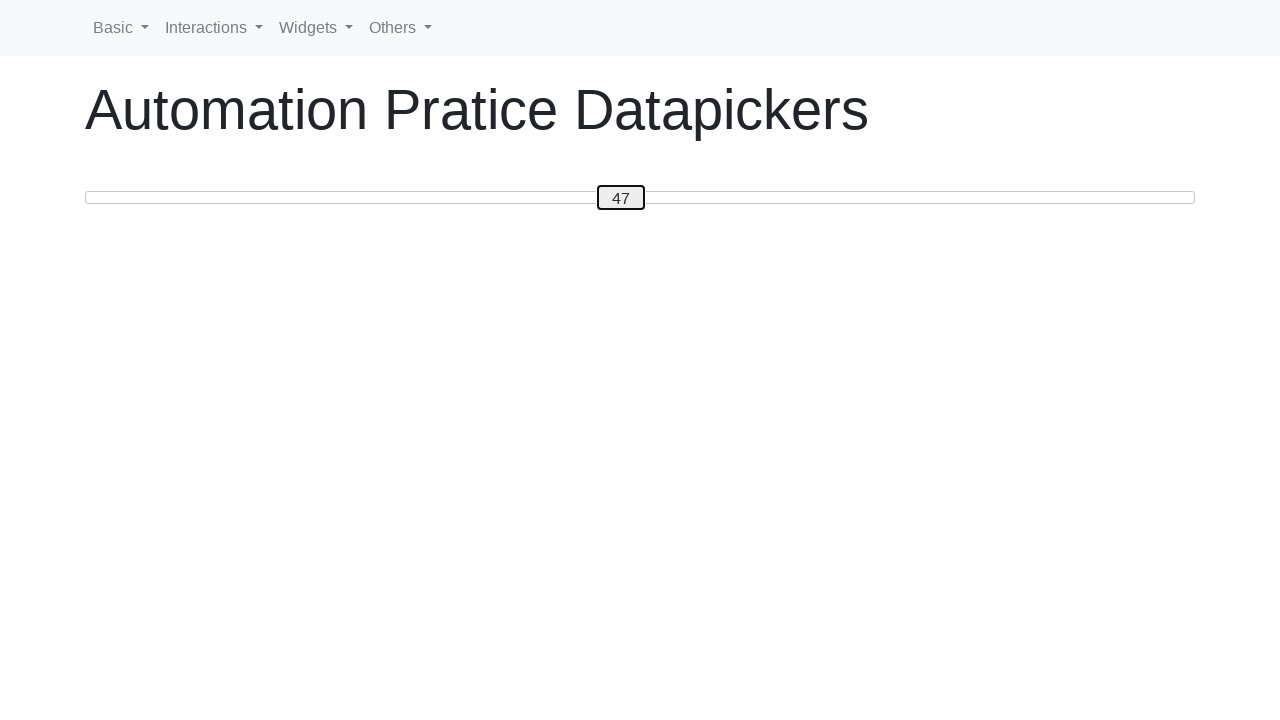

Pressed ArrowRight to move slider right towards target value 80 on #custom-handle
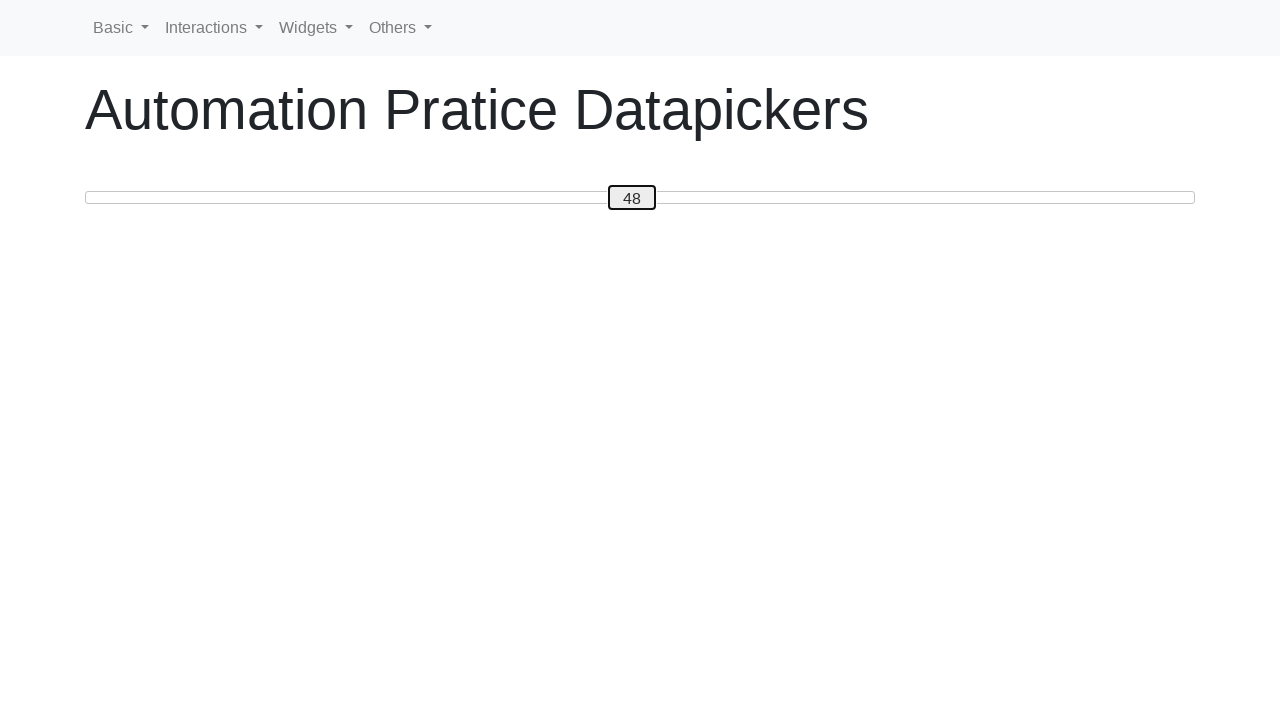

Pressed ArrowRight to move slider right towards target value 80 on #custom-handle
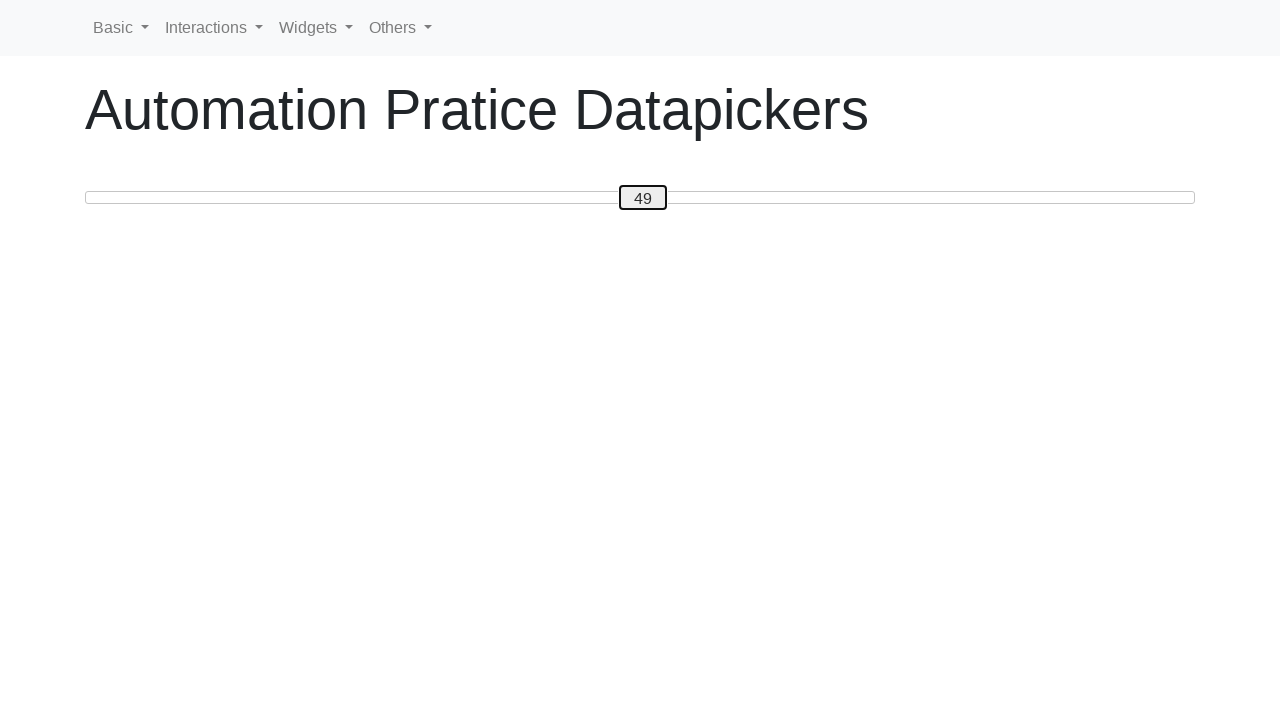

Pressed ArrowRight to move slider right towards target value 80 on #custom-handle
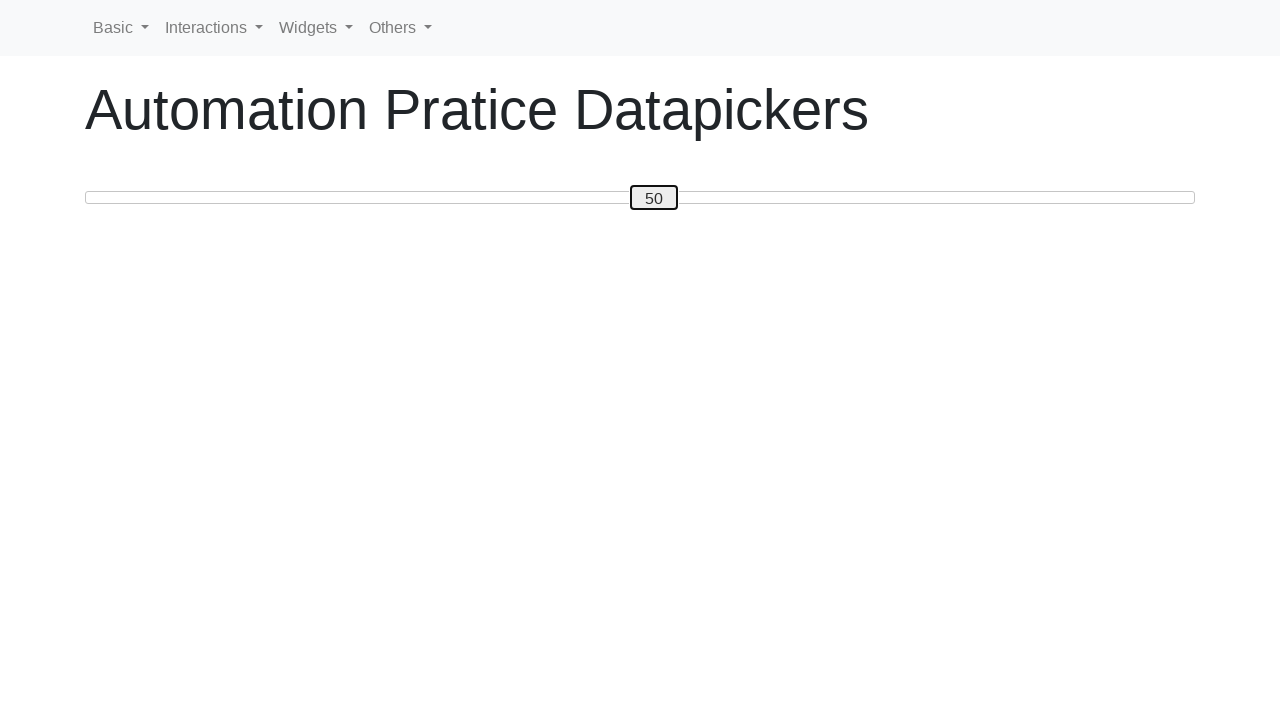

Pressed ArrowRight to move slider right towards target value 80 on #custom-handle
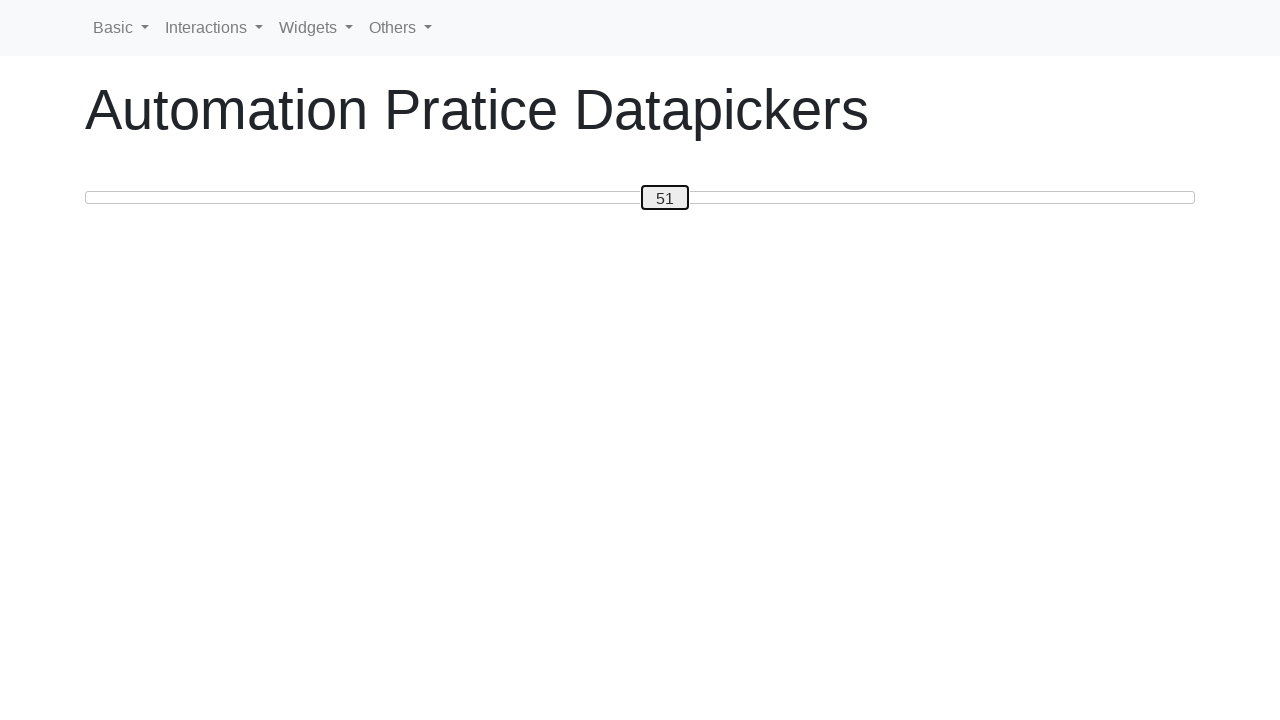

Pressed ArrowRight to move slider right towards target value 80 on #custom-handle
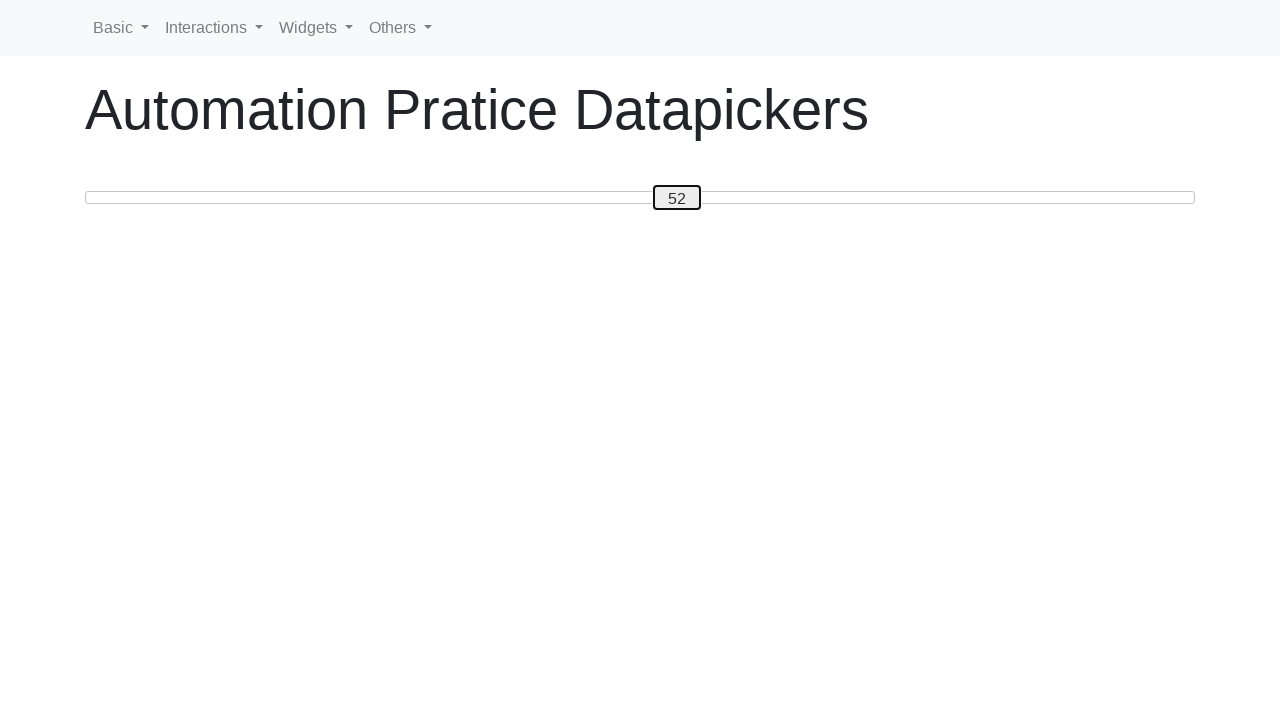

Pressed ArrowRight to move slider right towards target value 80 on #custom-handle
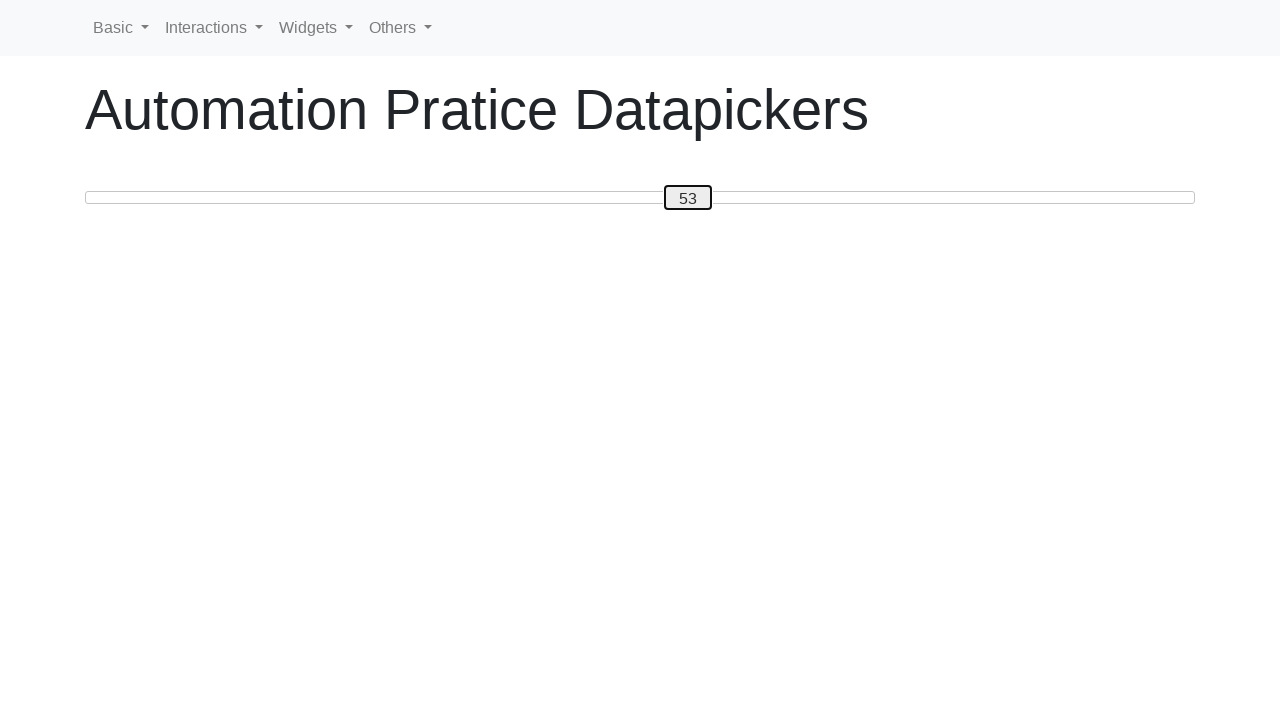

Pressed ArrowRight to move slider right towards target value 80 on #custom-handle
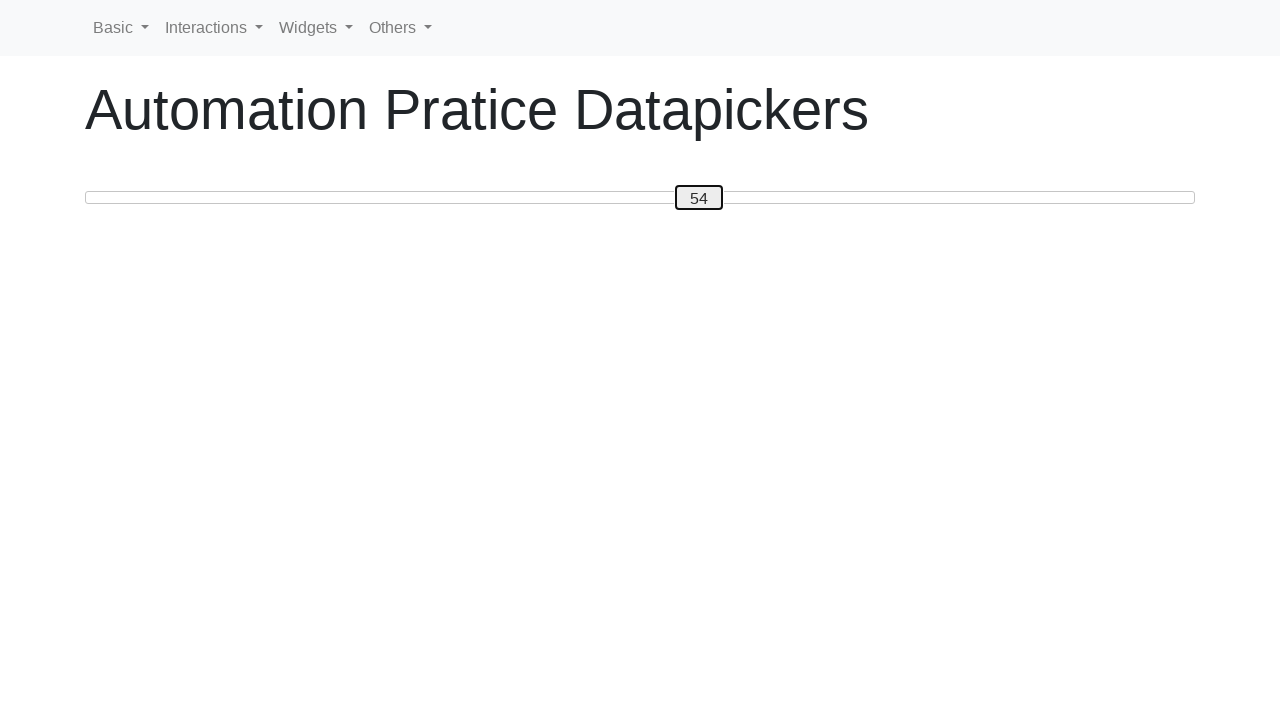

Pressed ArrowRight to move slider right towards target value 80 on #custom-handle
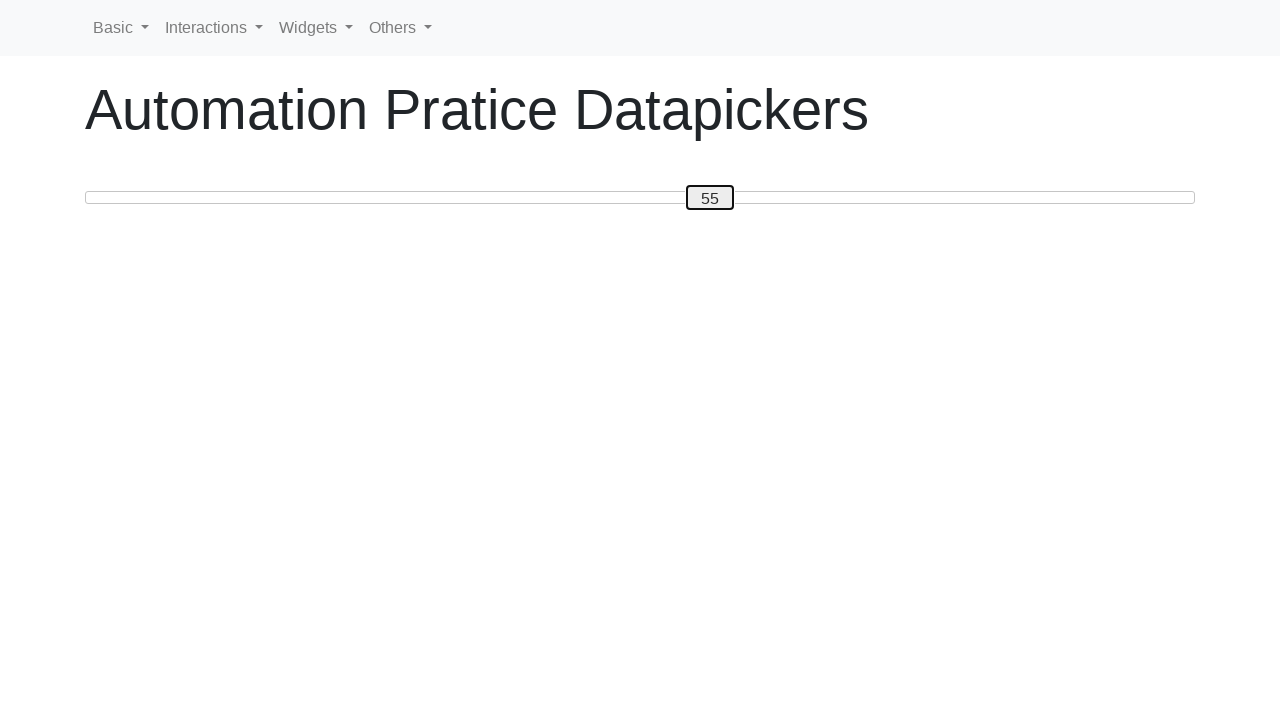

Pressed ArrowRight to move slider right towards target value 80 on #custom-handle
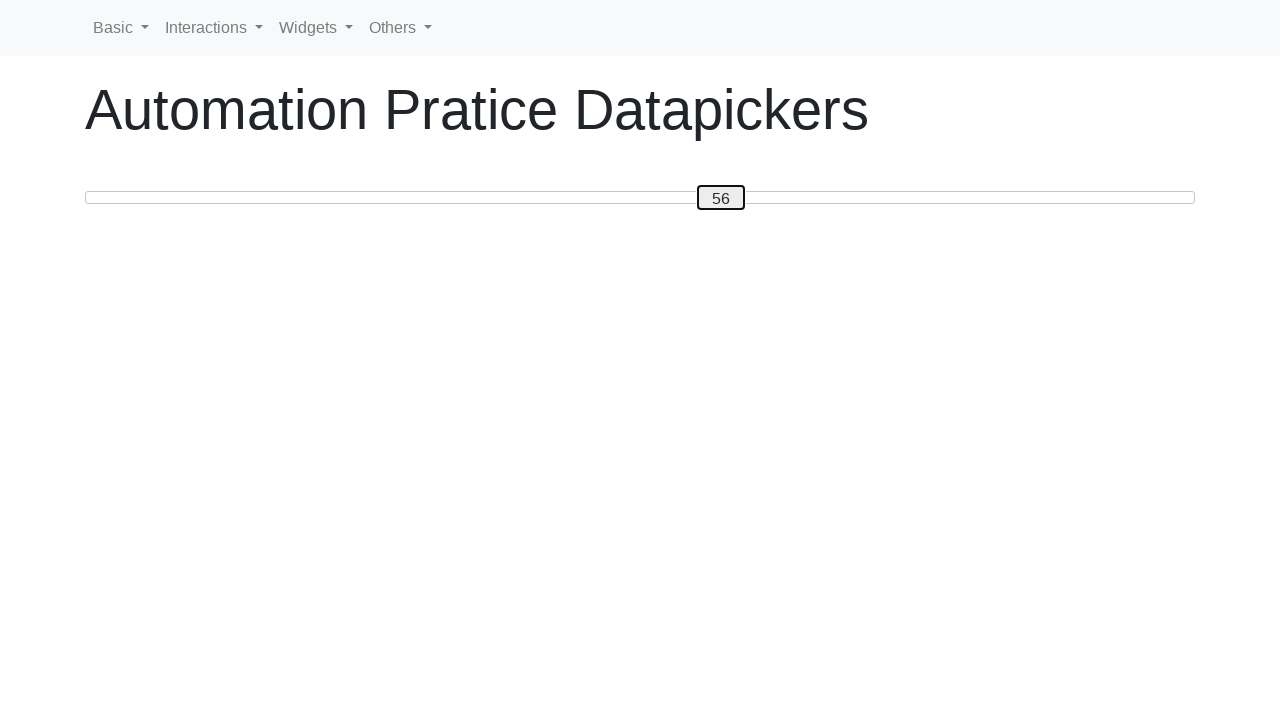

Pressed ArrowRight to move slider right towards target value 80 on #custom-handle
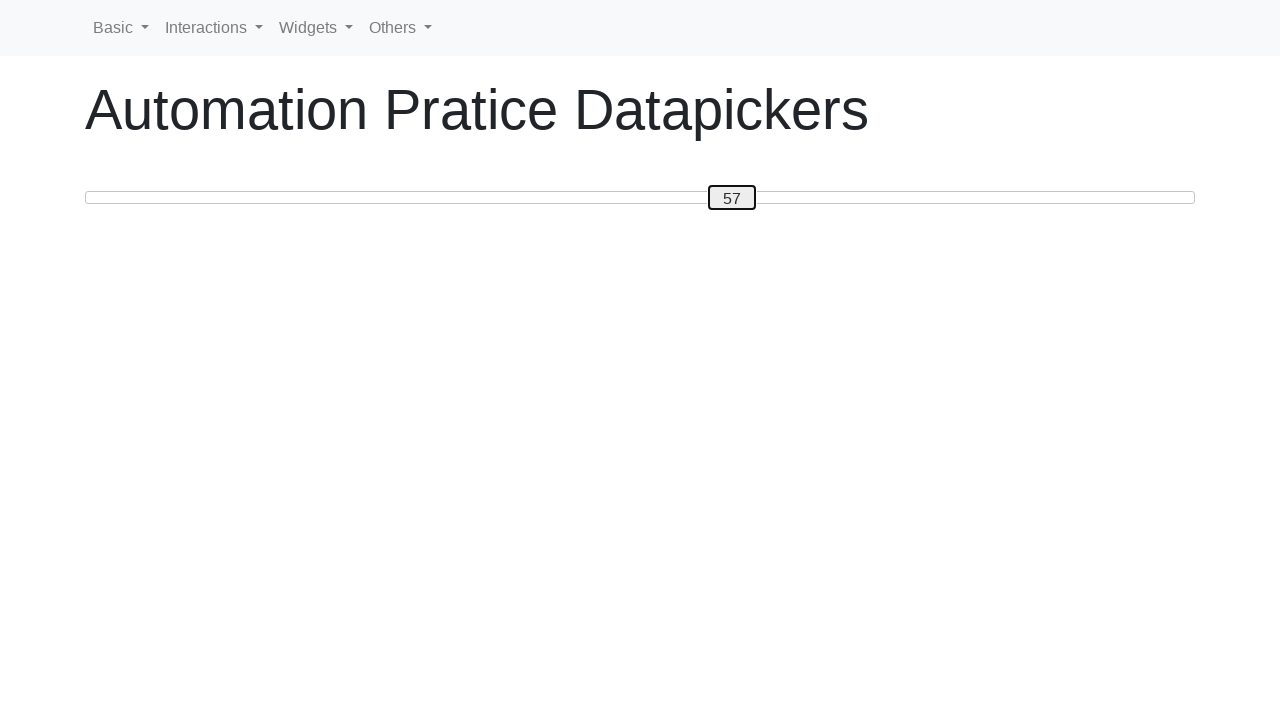

Pressed ArrowRight to move slider right towards target value 80 on #custom-handle
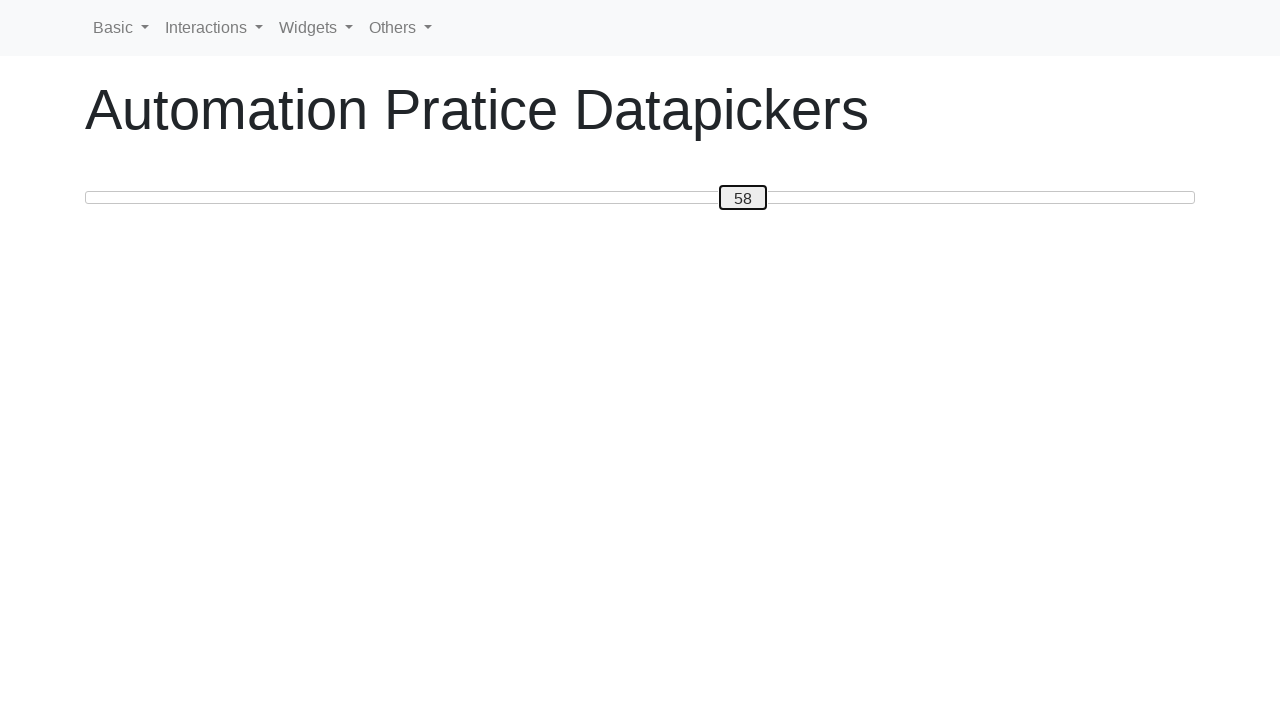

Pressed ArrowRight to move slider right towards target value 80 on #custom-handle
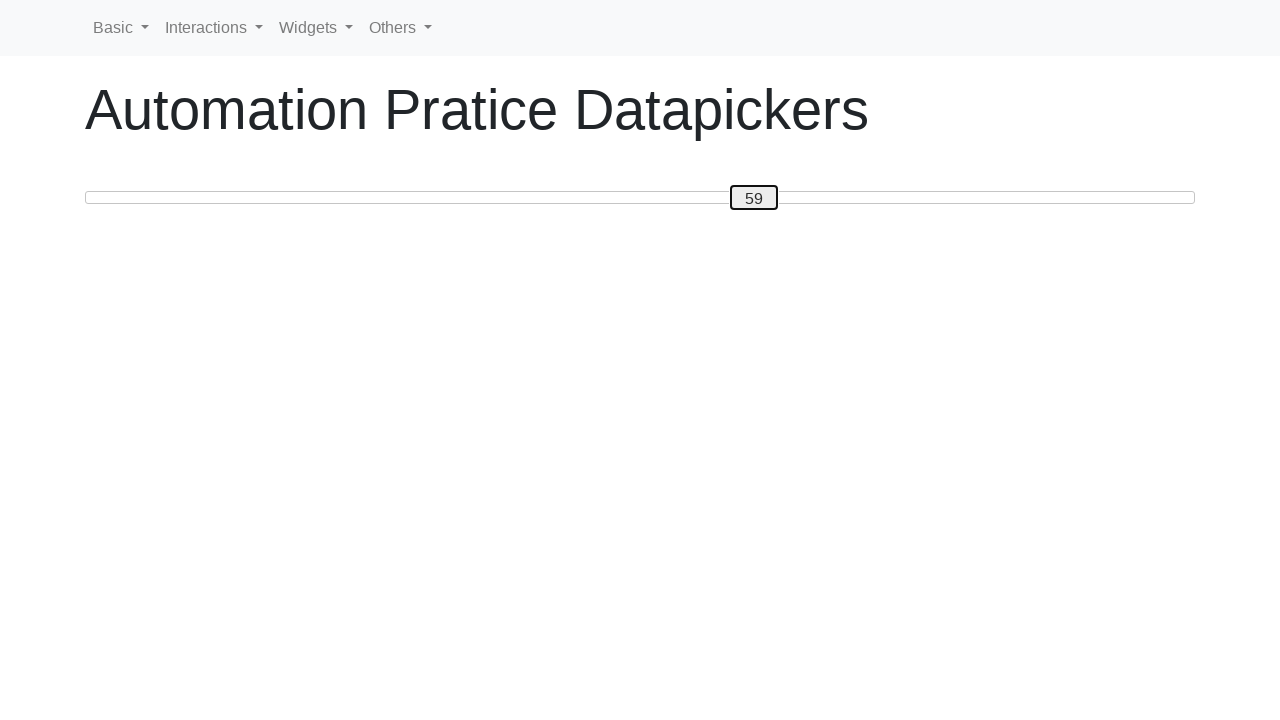

Pressed ArrowRight to move slider right towards target value 80 on #custom-handle
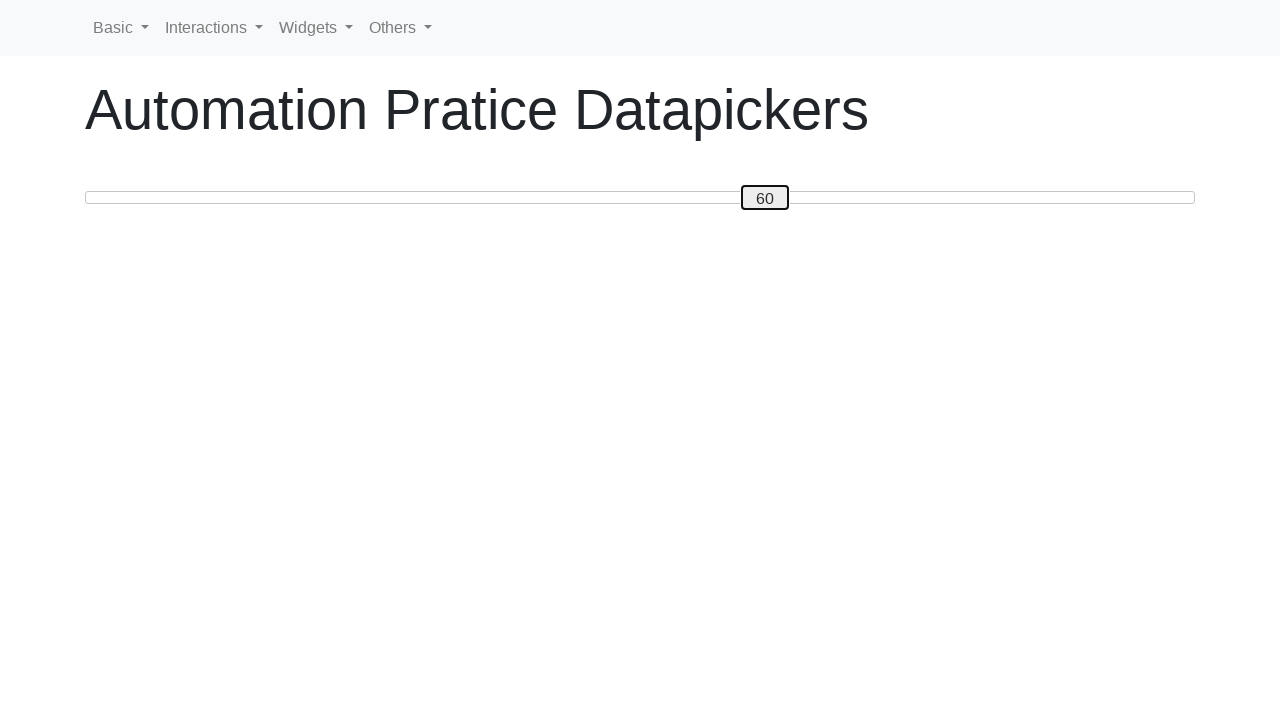

Pressed ArrowRight to move slider right towards target value 80 on #custom-handle
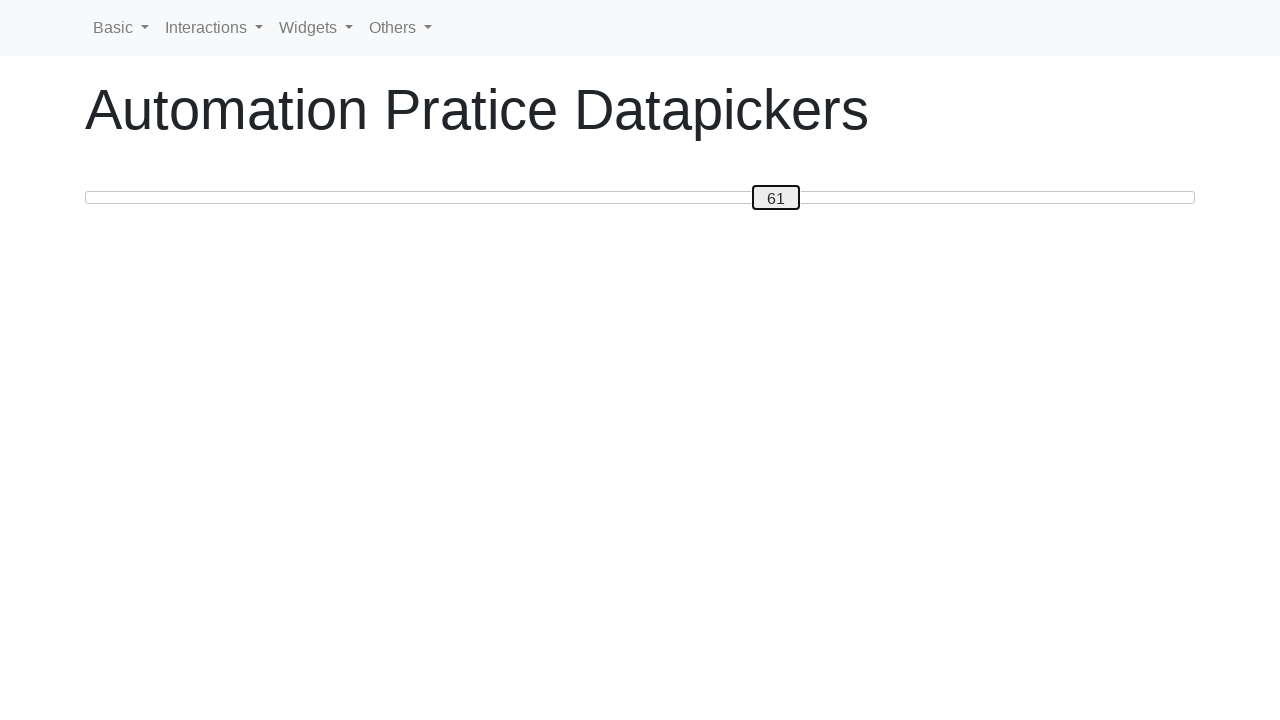

Pressed ArrowRight to move slider right towards target value 80 on #custom-handle
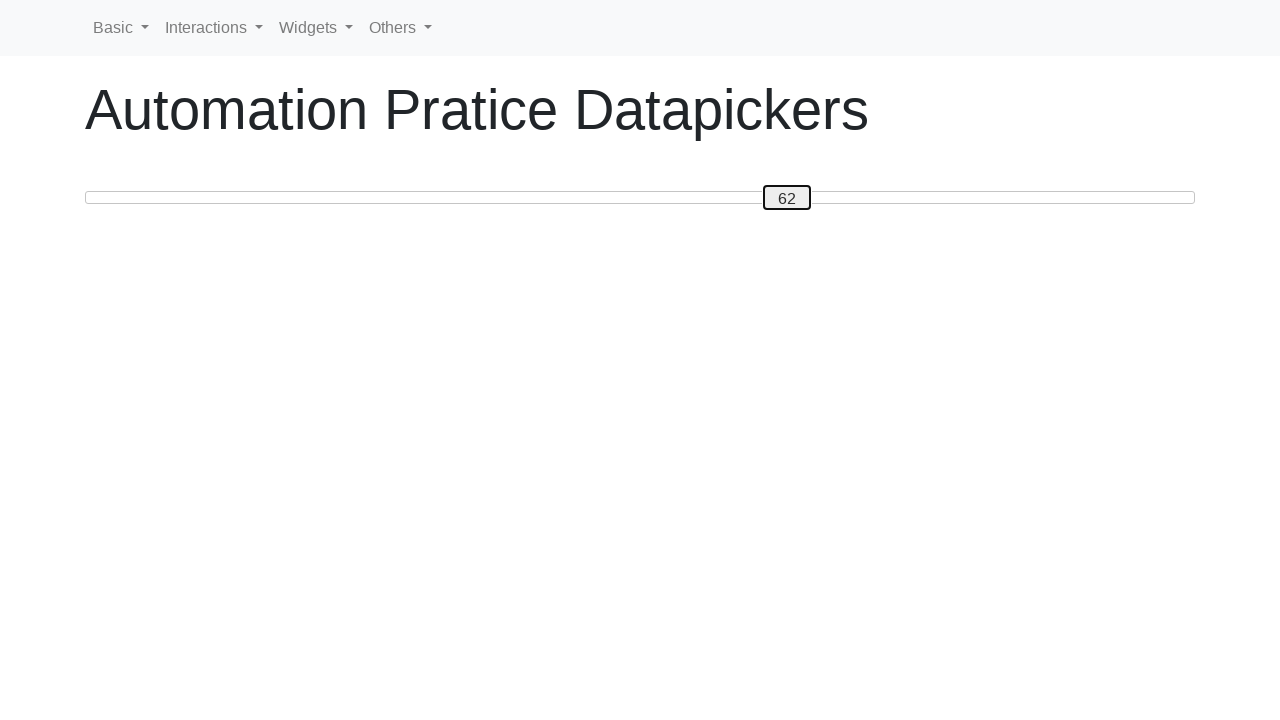

Pressed ArrowRight to move slider right towards target value 80 on #custom-handle
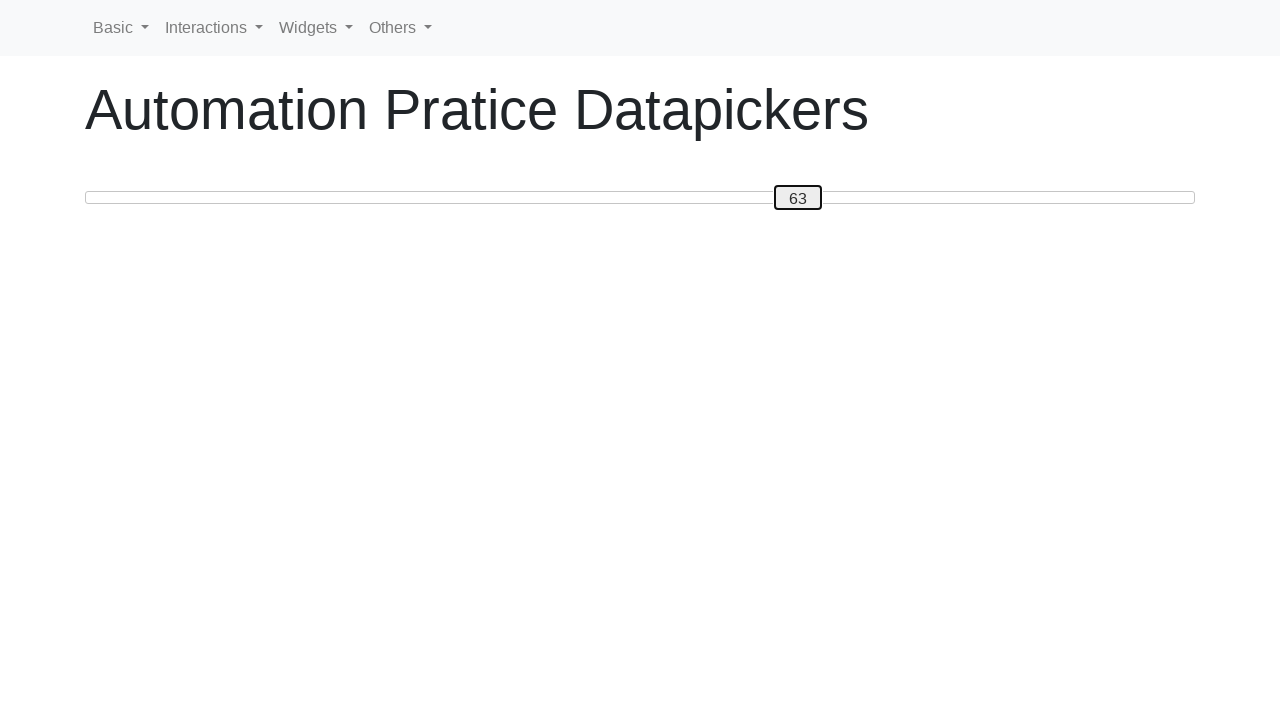

Pressed ArrowRight to move slider right towards target value 80 on #custom-handle
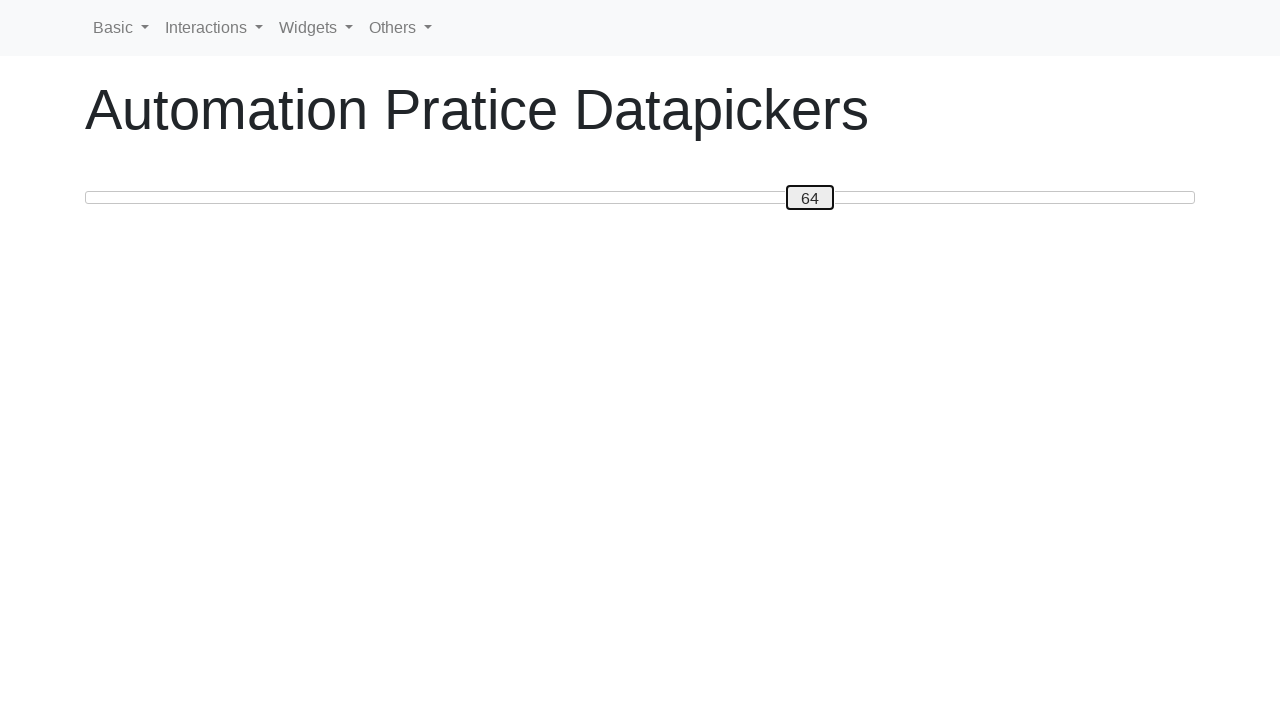

Pressed ArrowRight to move slider right towards target value 80 on #custom-handle
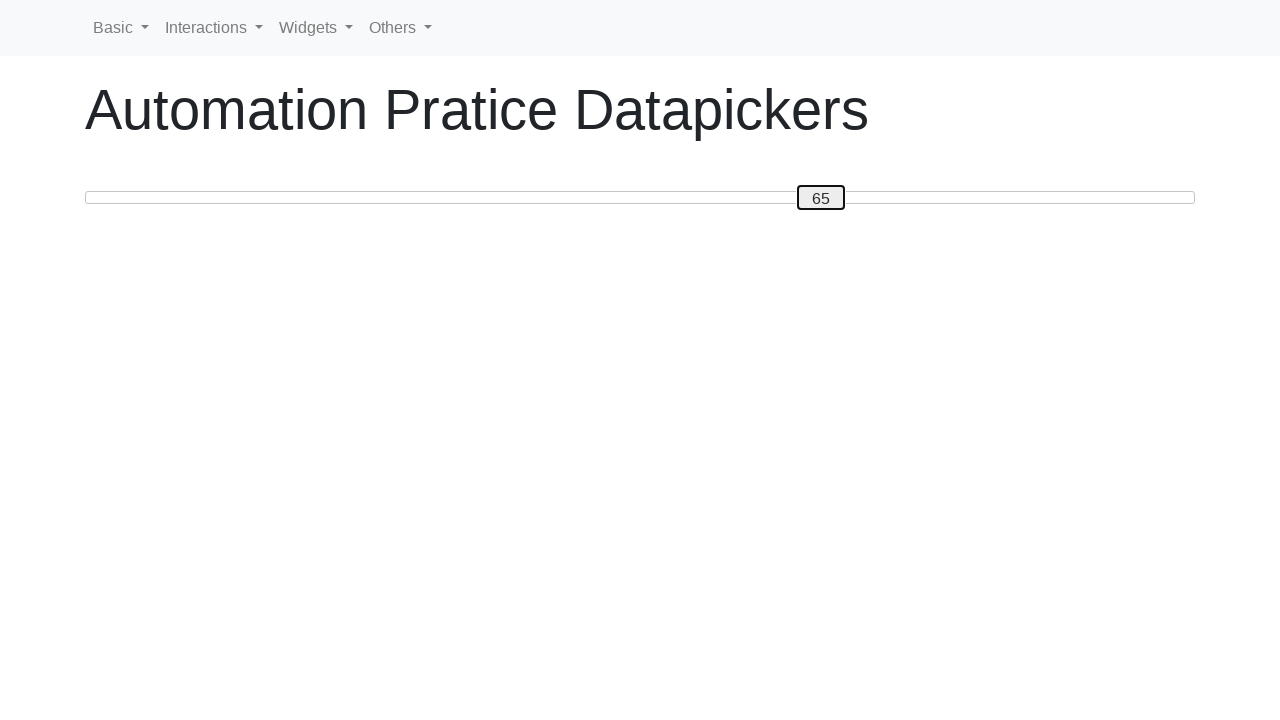

Pressed ArrowRight to move slider right towards target value 80 on #custom-handle
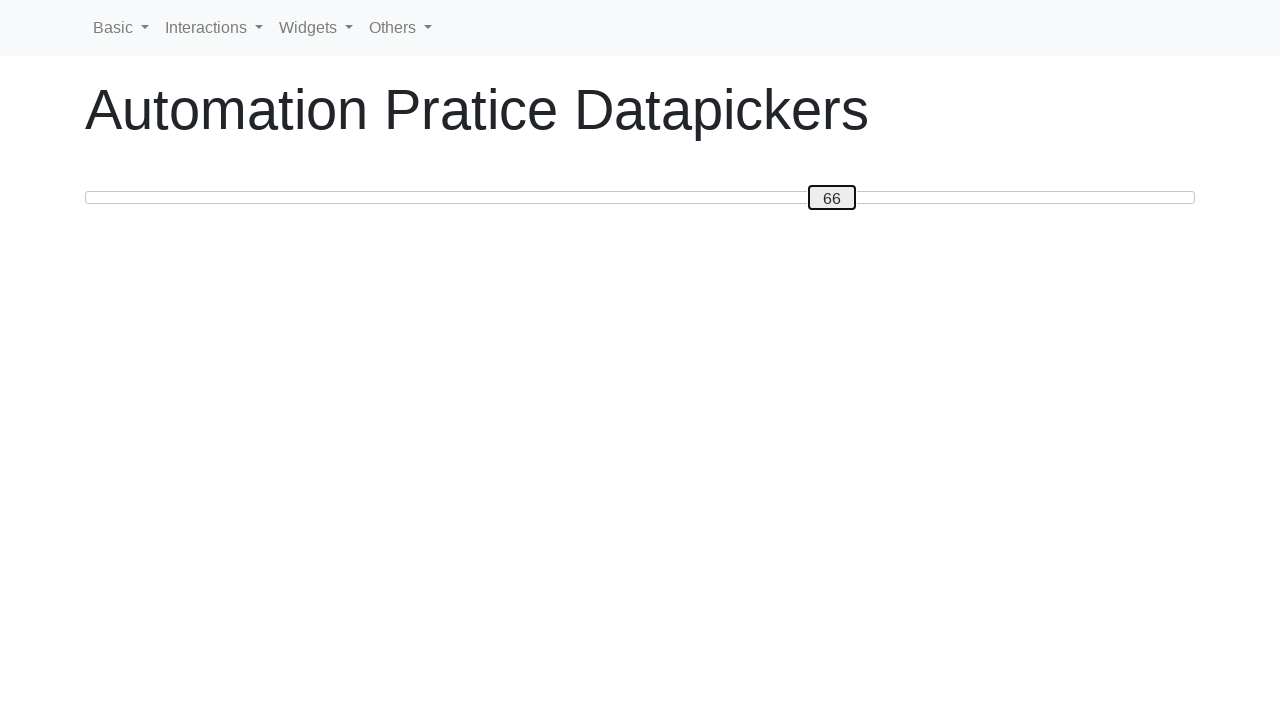

Pressed ArrowRight to move slider right towards target value 80 on #custom-handle
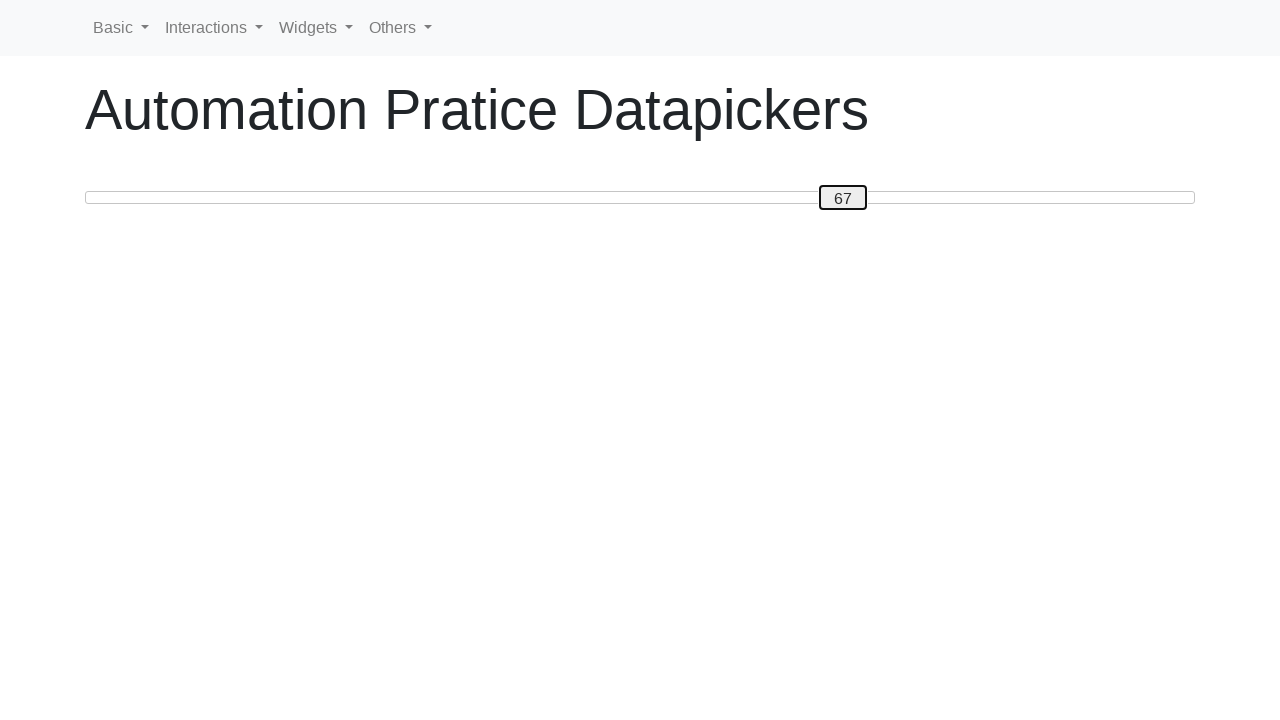

Pressed ArrowRight to move slider right towards target value 80 on #custom-handle
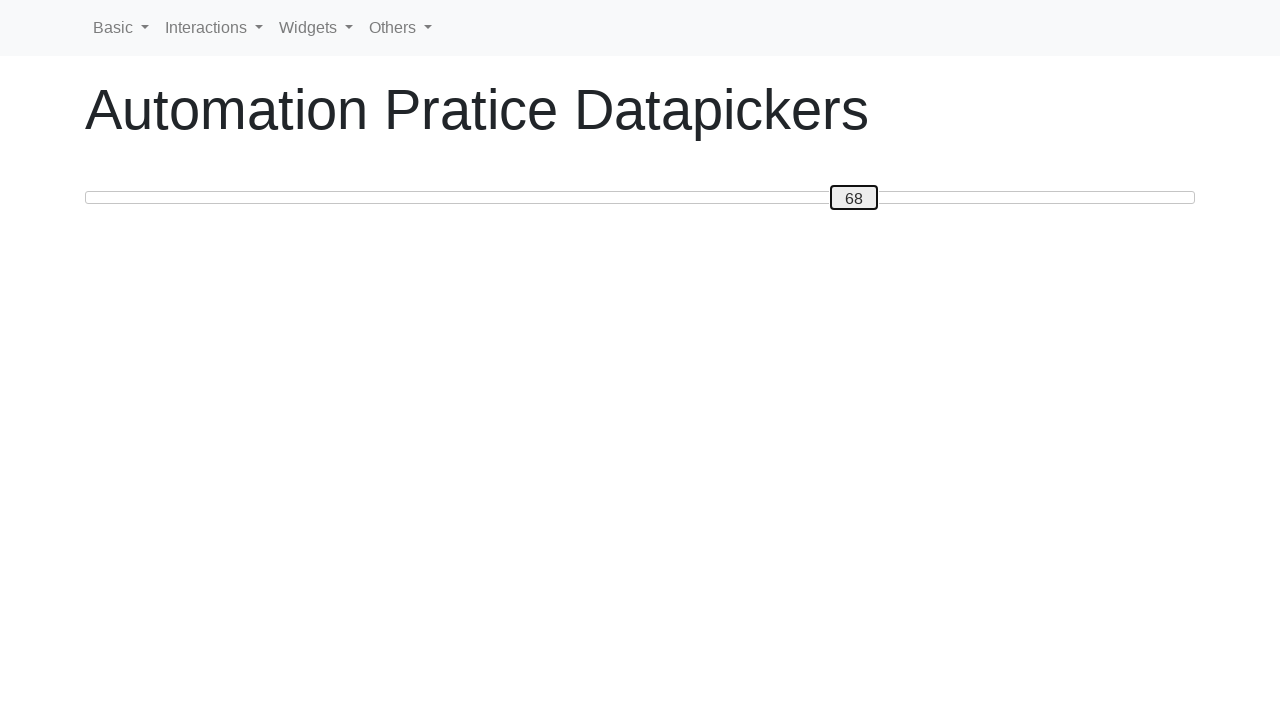

Pressed ArrowRight to move slider right towards target value 80 on #custom-handle
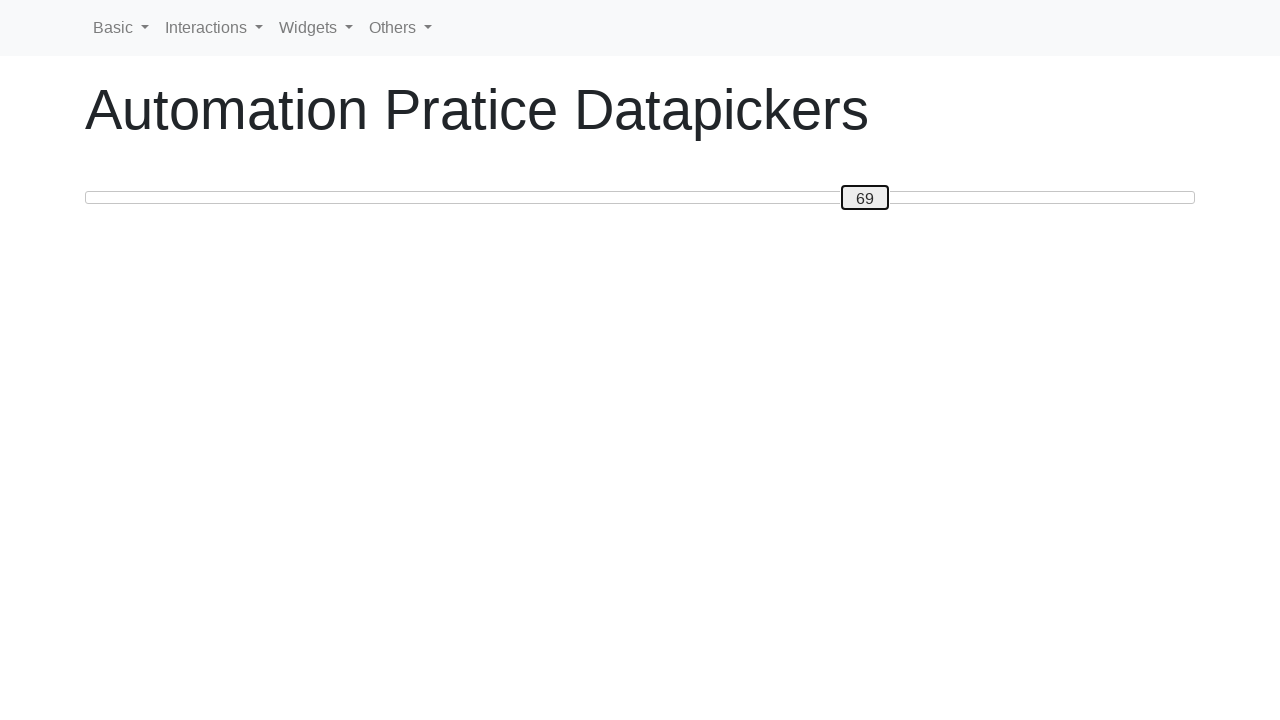

Pressed ArrowRight to move slider right towards target value 80 on #custom-handle
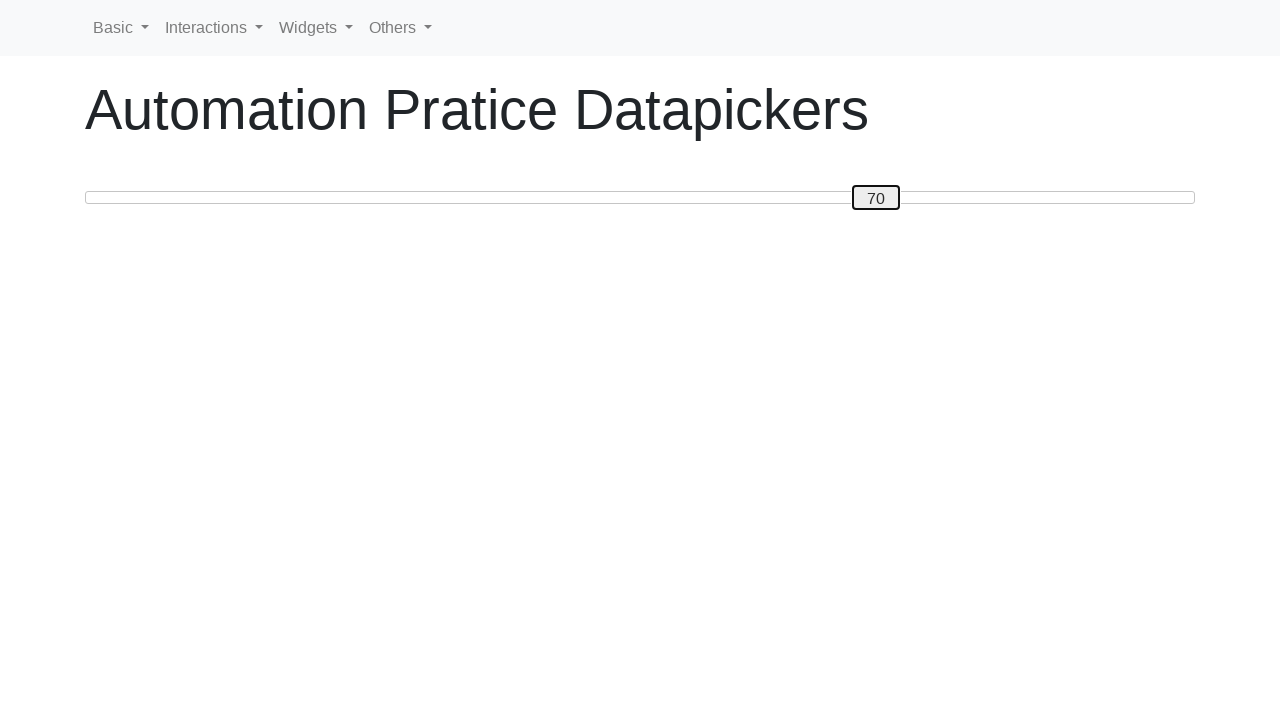

Pressed ArrowRight to move slider right towards target value 80 on #custom-handle
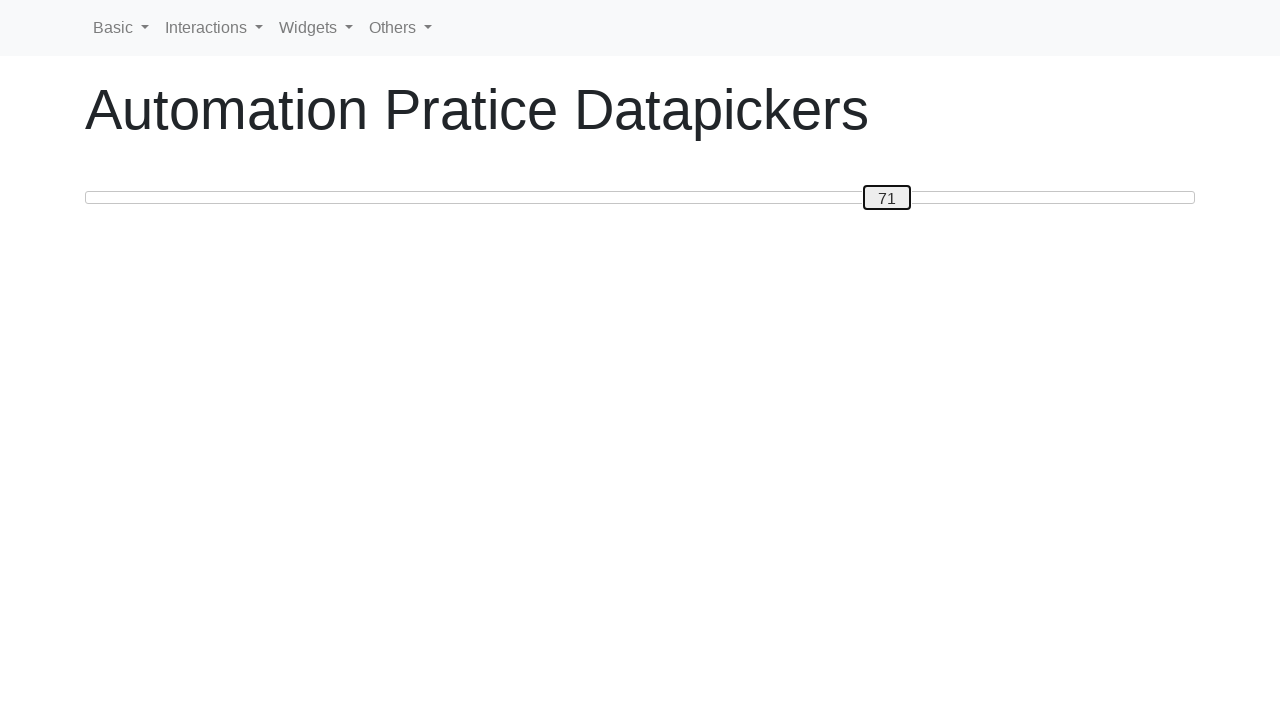

Pressed ArrowRight to move slider right towards target value 80 on #custom-handle
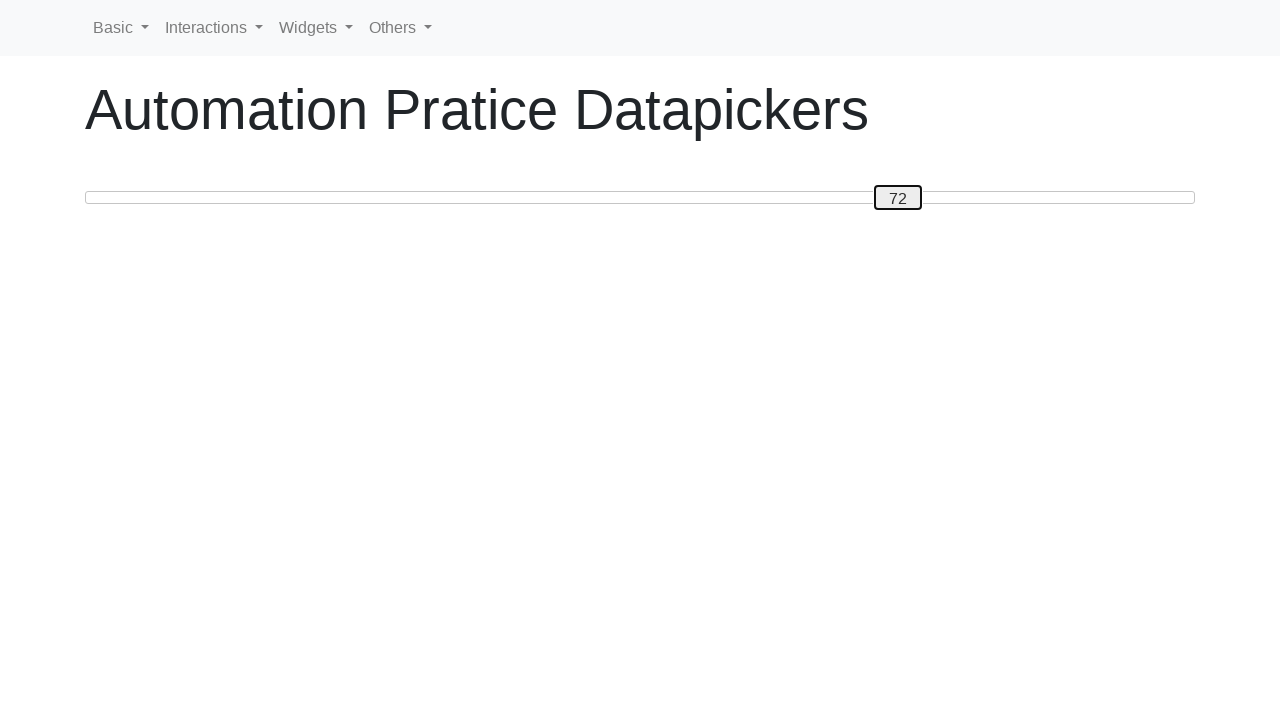

Pressed ArrowRight to move slider right towards target value 80 on #custom-handle
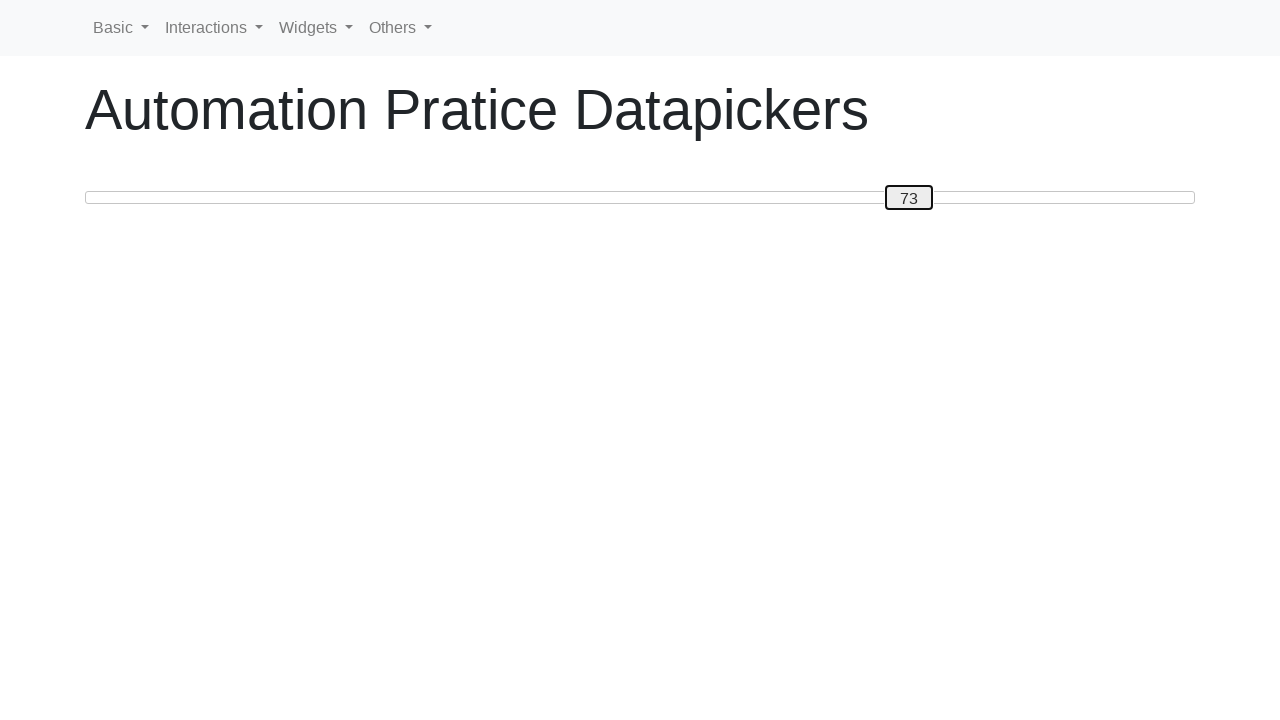

Pressed ArrowRight to move slider right towards target value 80 on #custom-handle
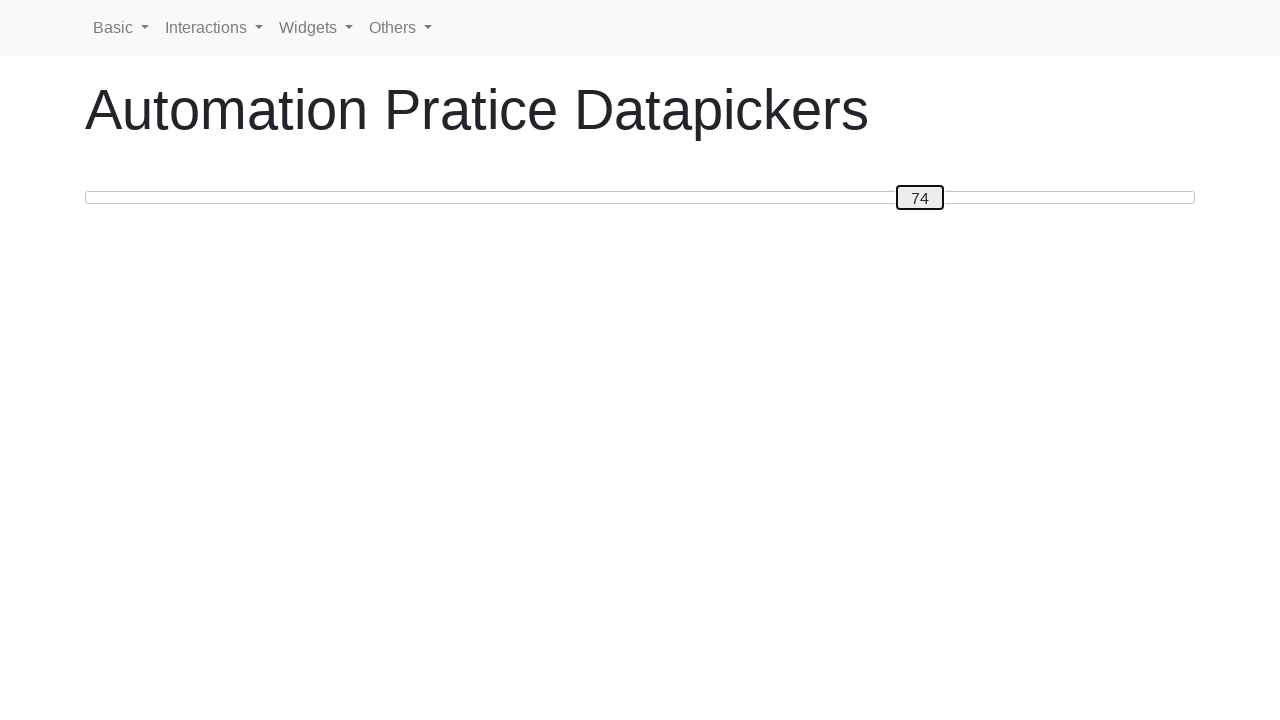

Pressed ArrowRight to move slider right towards target value 80 on #custom-handle
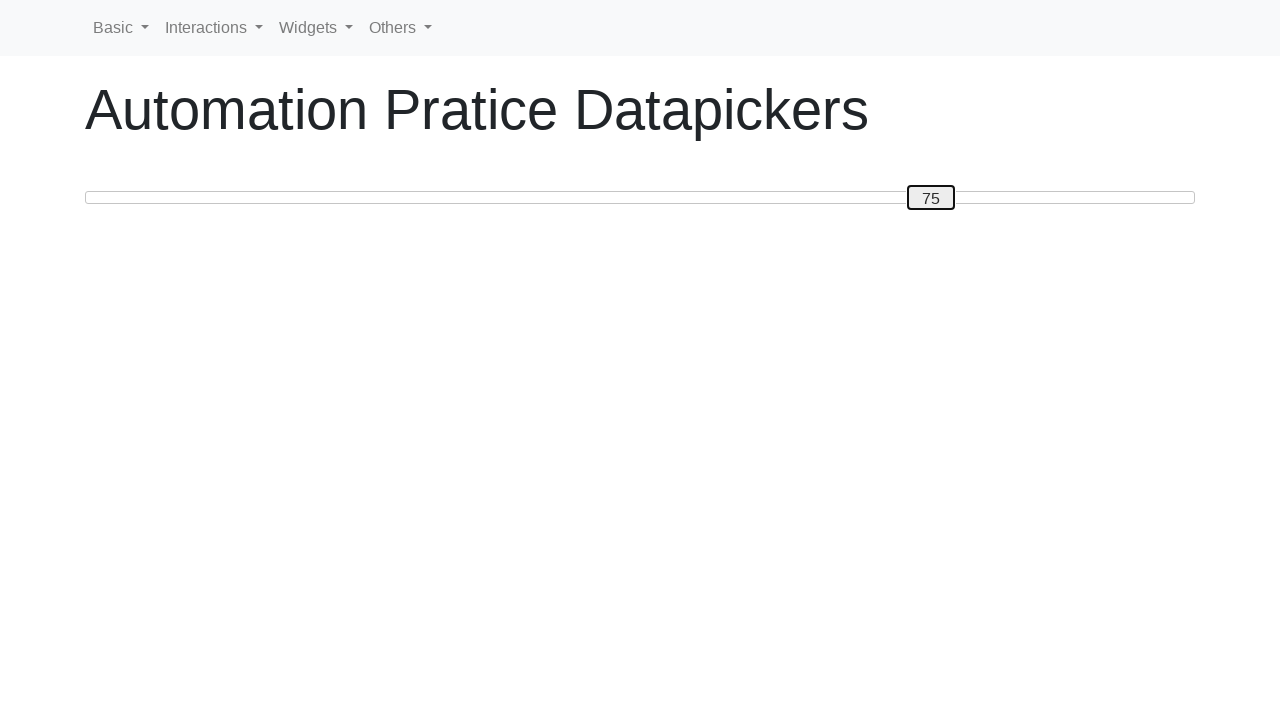

Pressed ArrowRight to move slider right towards target value 80 on #custom-handle
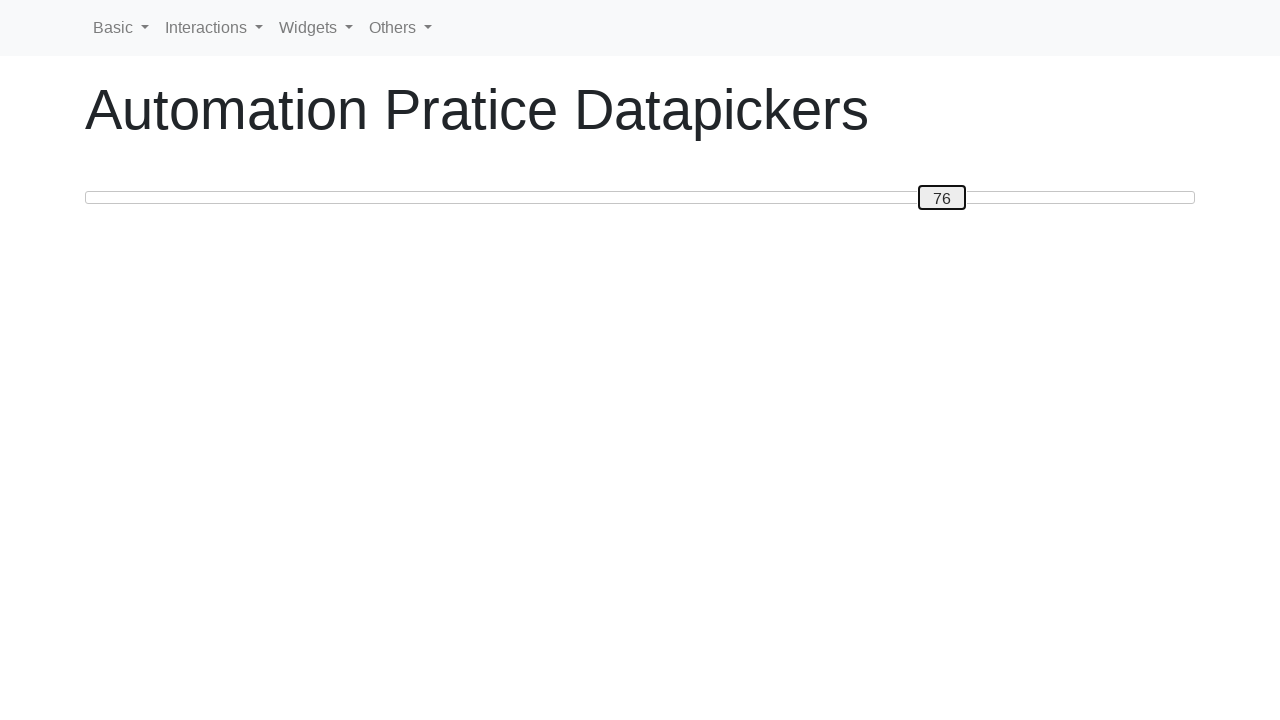

Pressed ArrowRight to move slider right towards target value 80 on #custom-handle
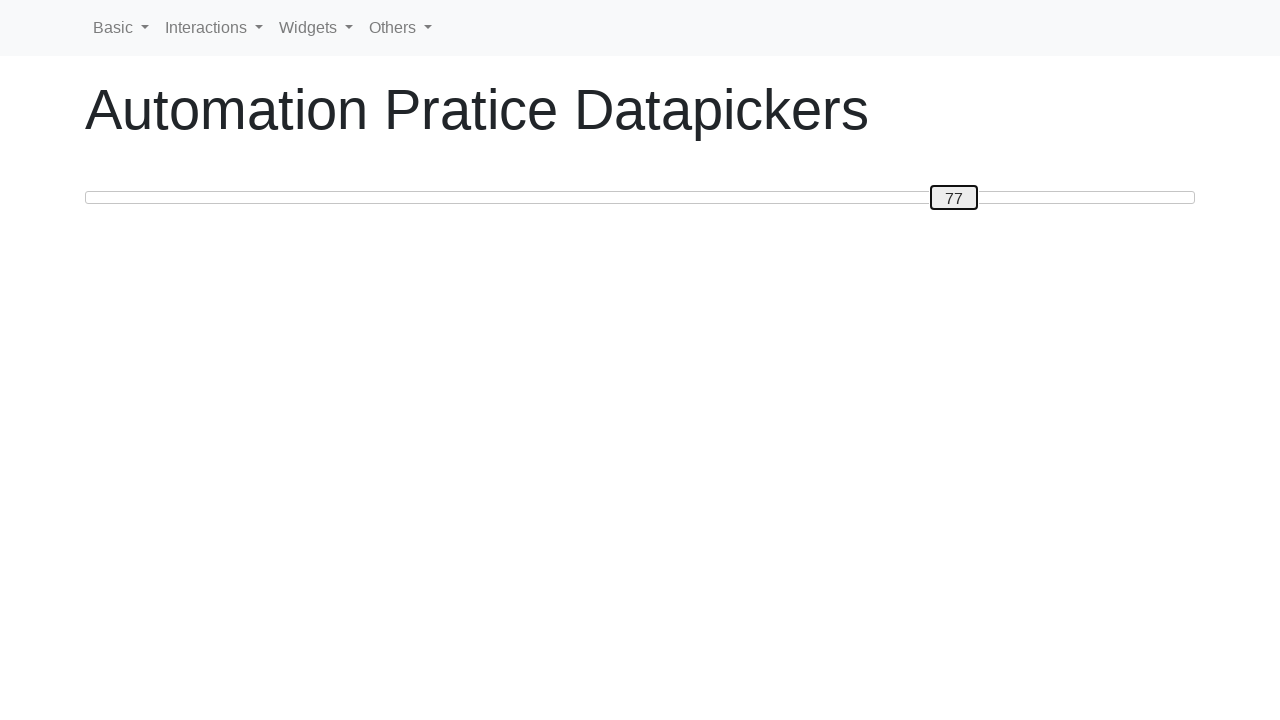

Pressed ArrowRight to move slider right towards target value 80 on #custom-handle
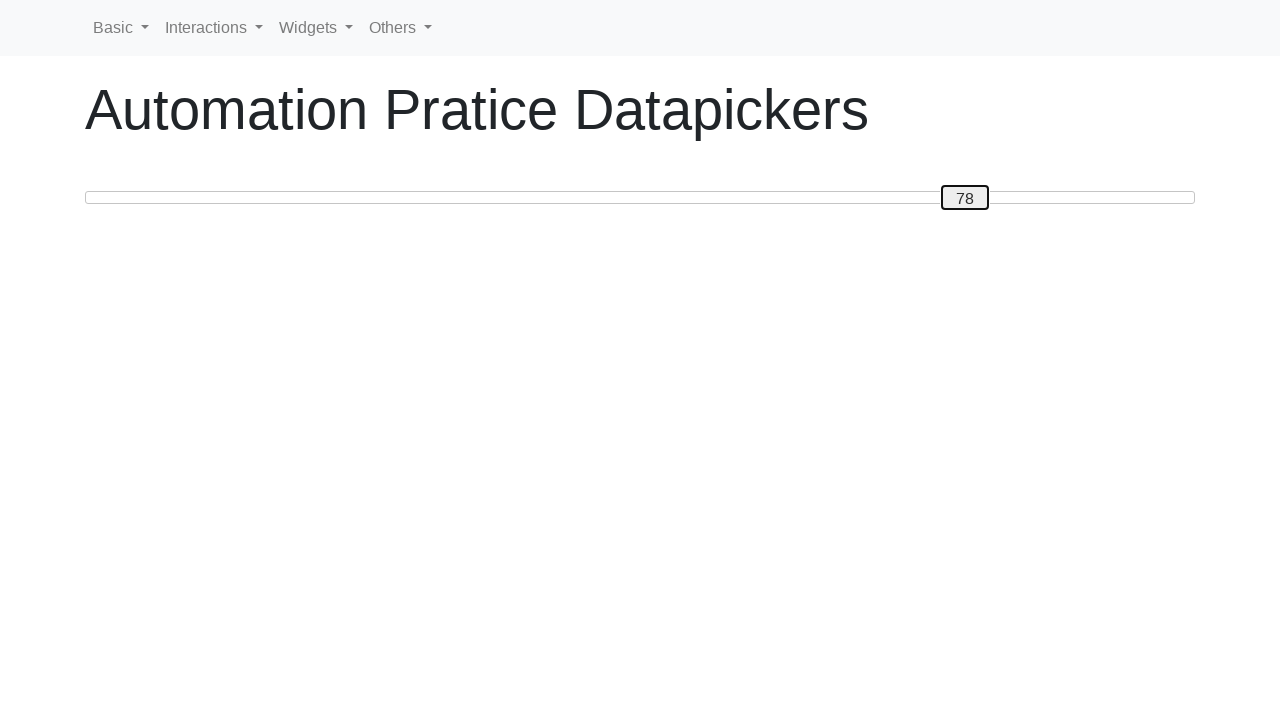

Pressed ArrowRight to move slider right towards target value 80 on #custom-handle
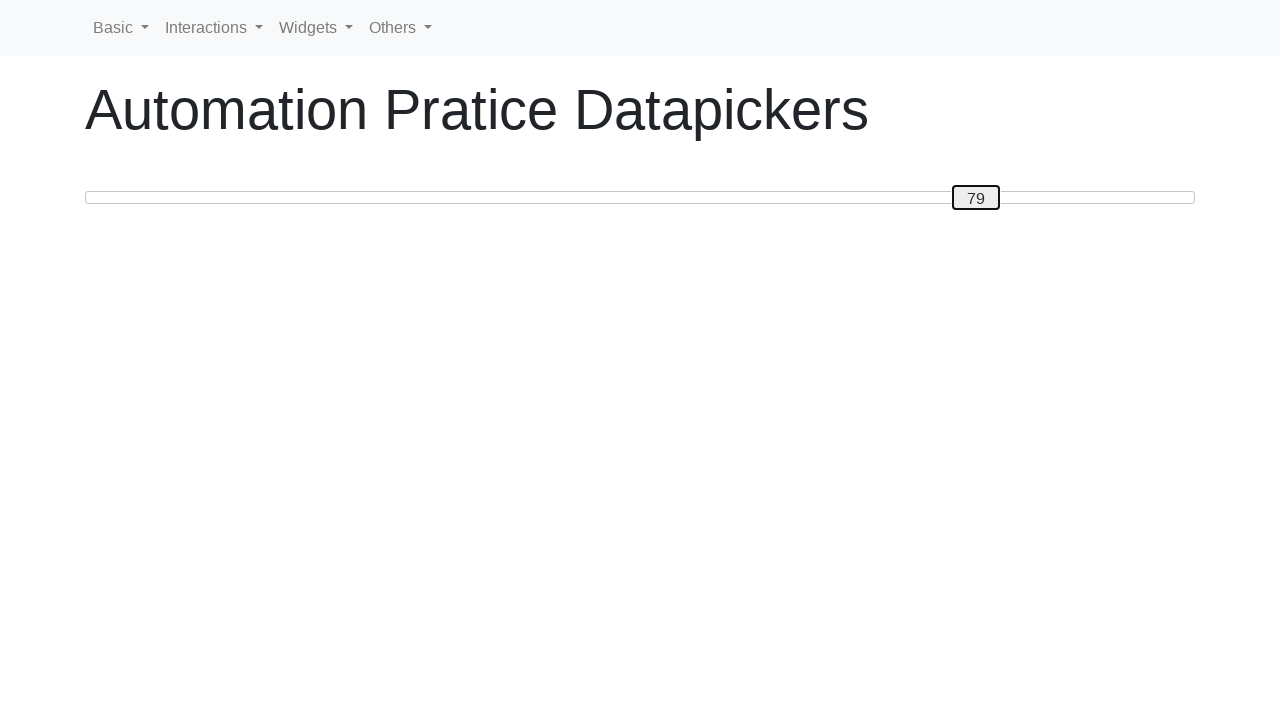

Pressed ArrowRight to move slider right towards target value 80 on #custom-handle
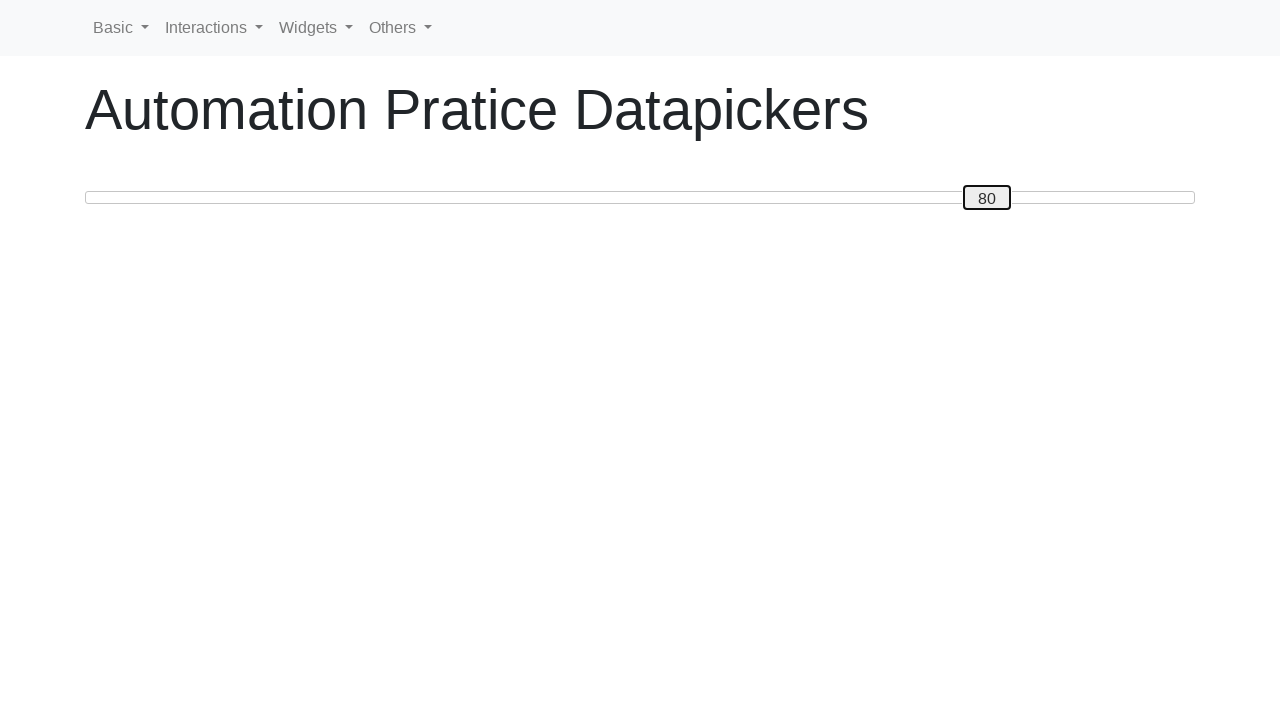

Slider moved to position 80
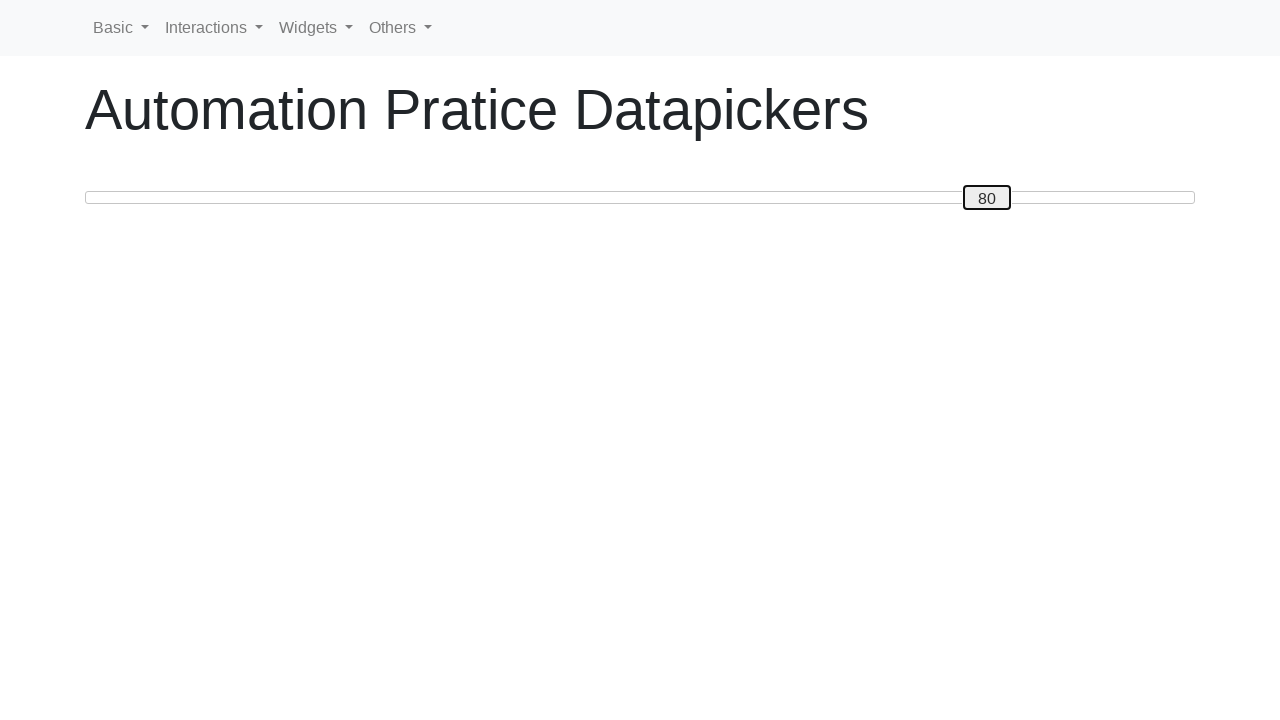

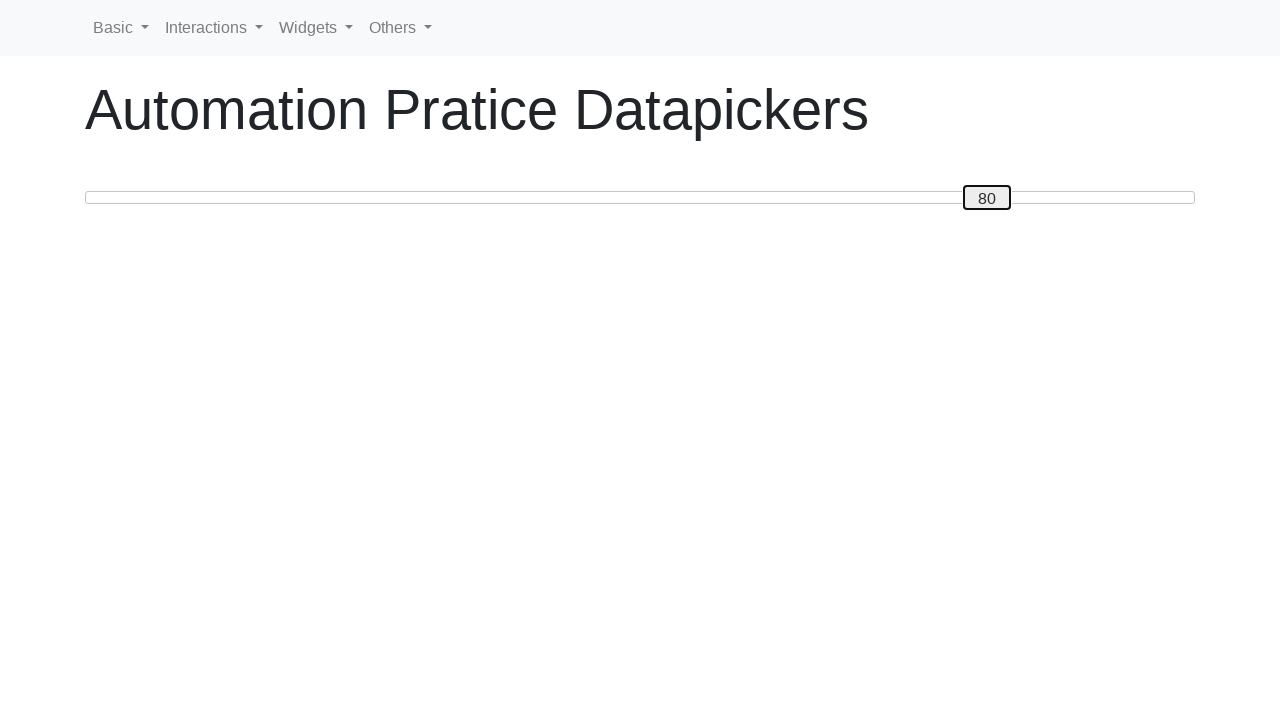